Tests filling a large form by iterating through all text input fields and filling them with a value, then submitting.

Starting URL: http://suninjuly.github.io/huge_form.html

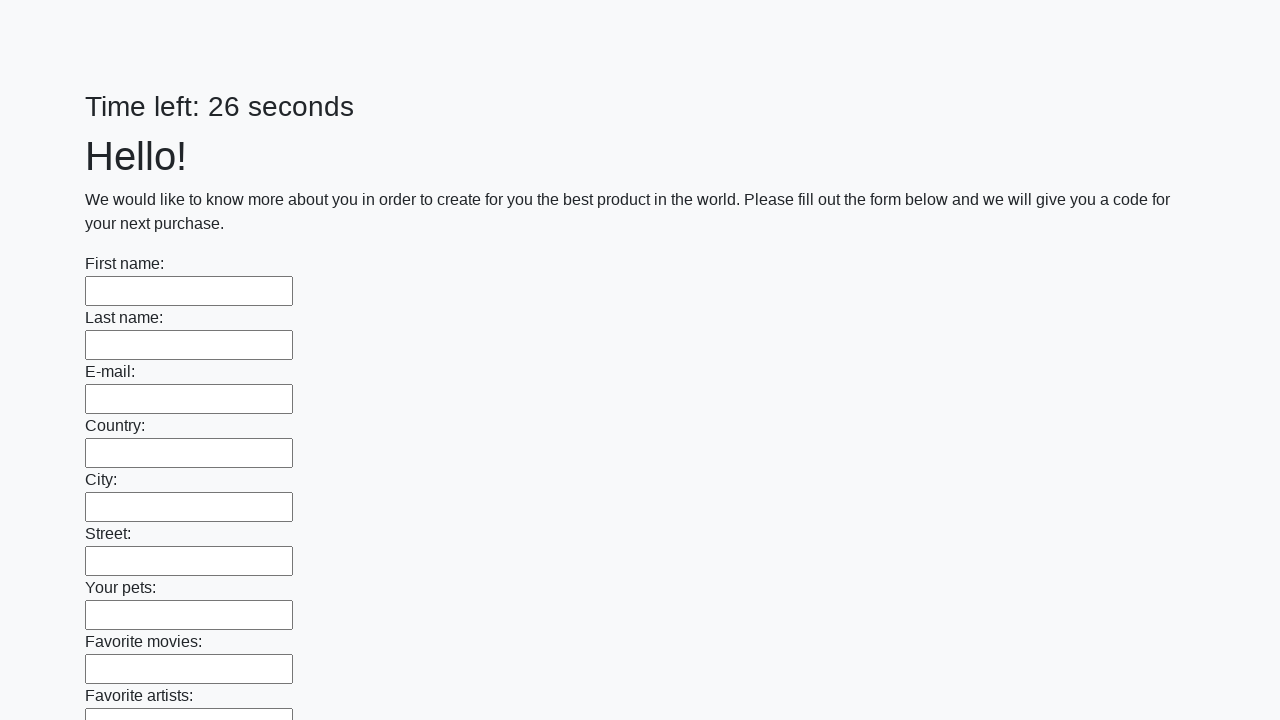

Located all text input fields on the form
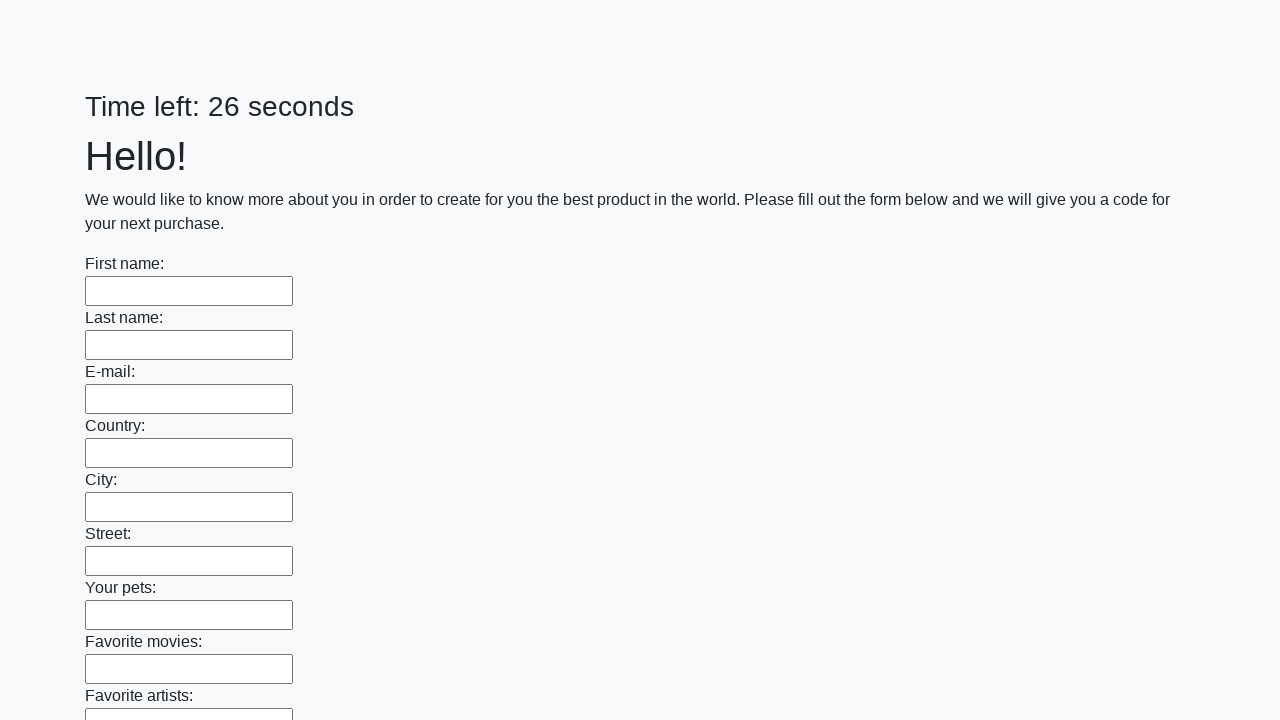

Counted 100 text input fields to fill
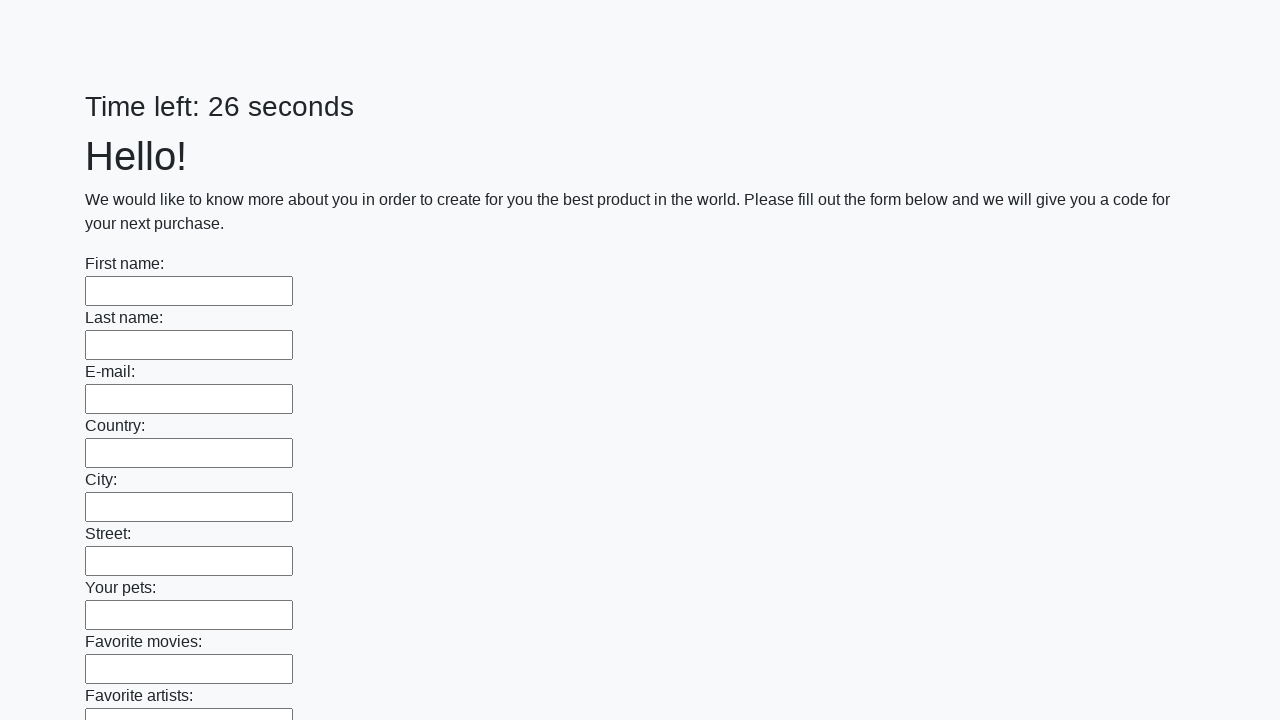

Filled text input field 1 of 100 with 'A' on input[type="text"] >> nth=0
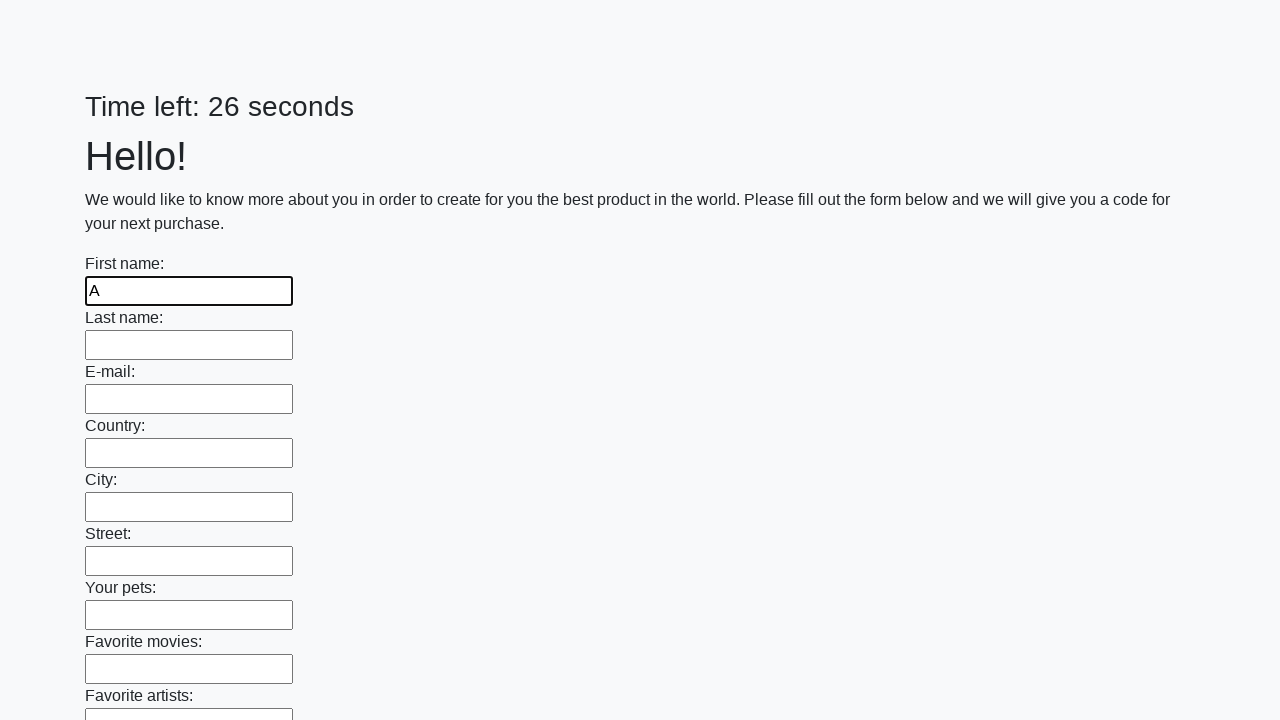

Filled text input field 2 of 100 with 'A' on input[type="text"] >> nth=1
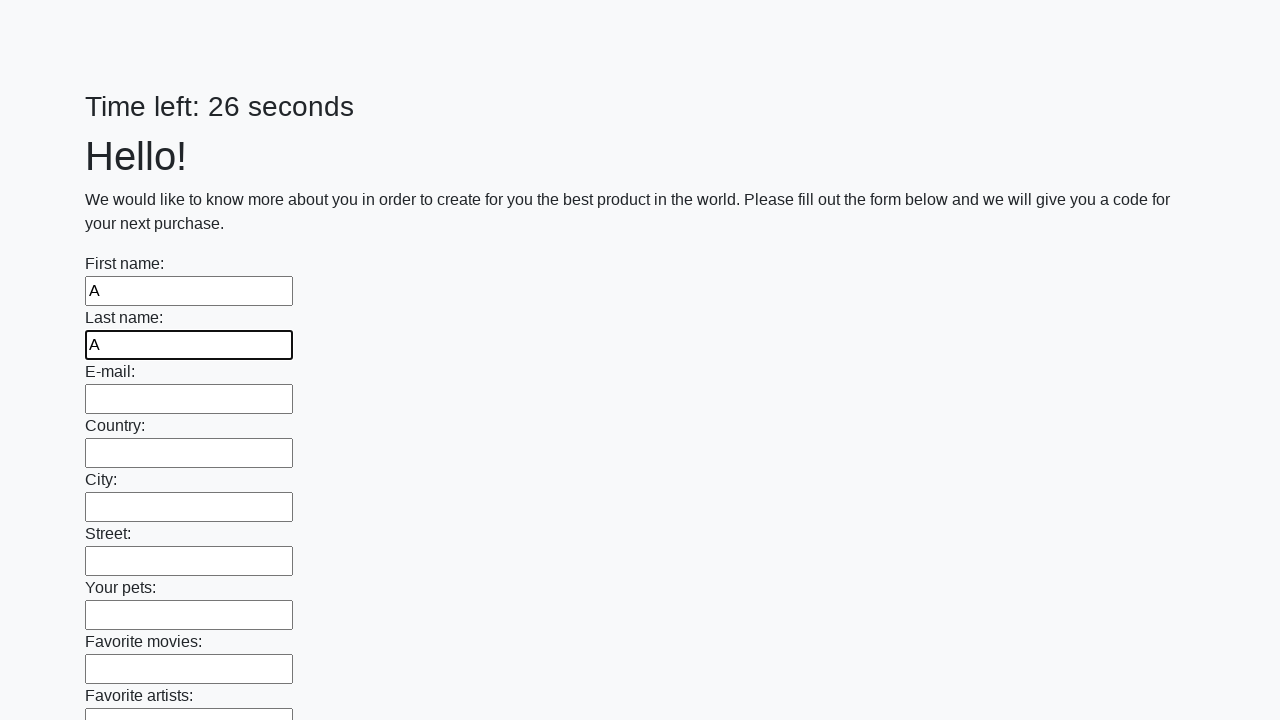

Filled text input field 3 of 100 with 'A' on input[type="text"] >> nth=2
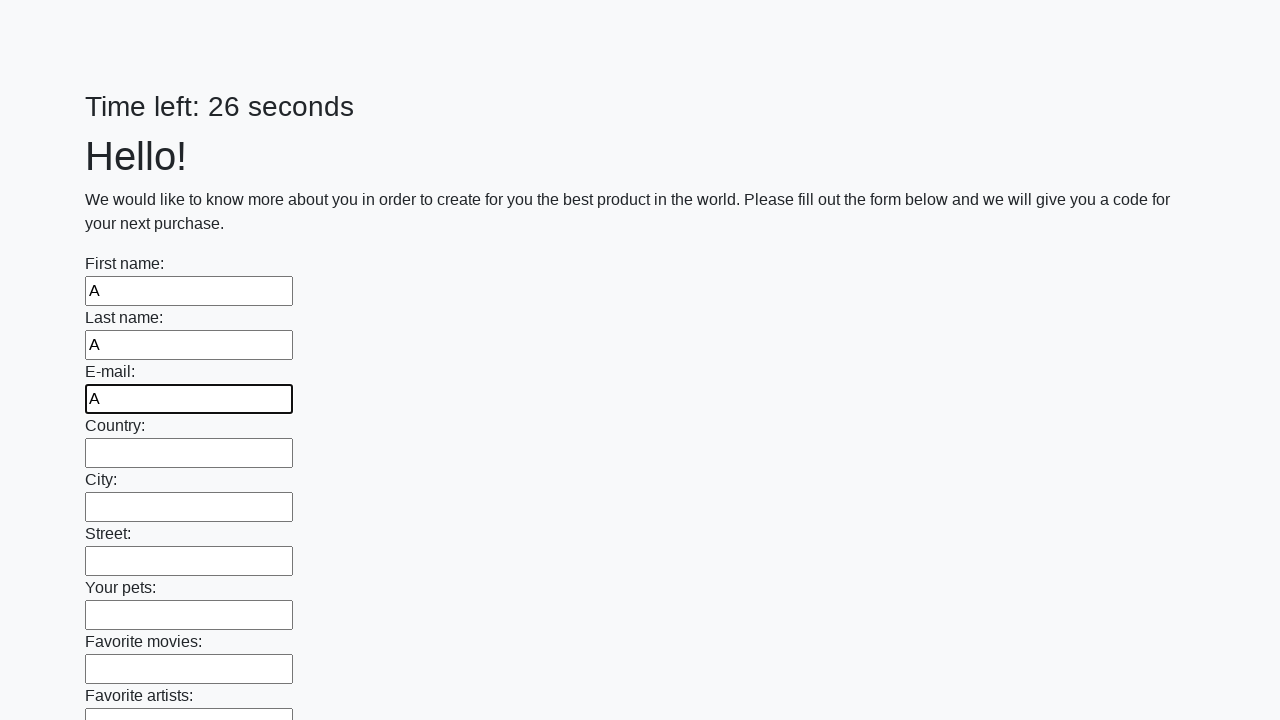

Filled text input field 4 of 100 with 'A' on input[type="text"] >> nth=3
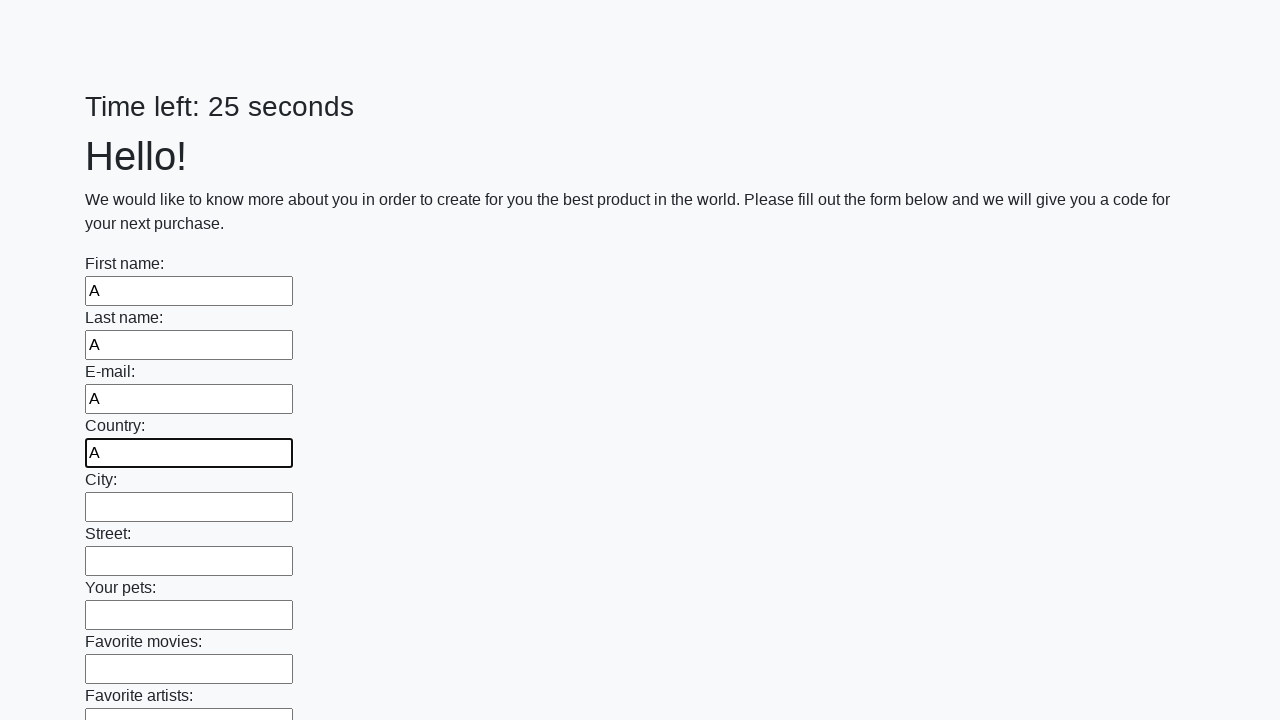

Filled text input field 5 of 100 with 'A' on input[type="text"] >> nth=4
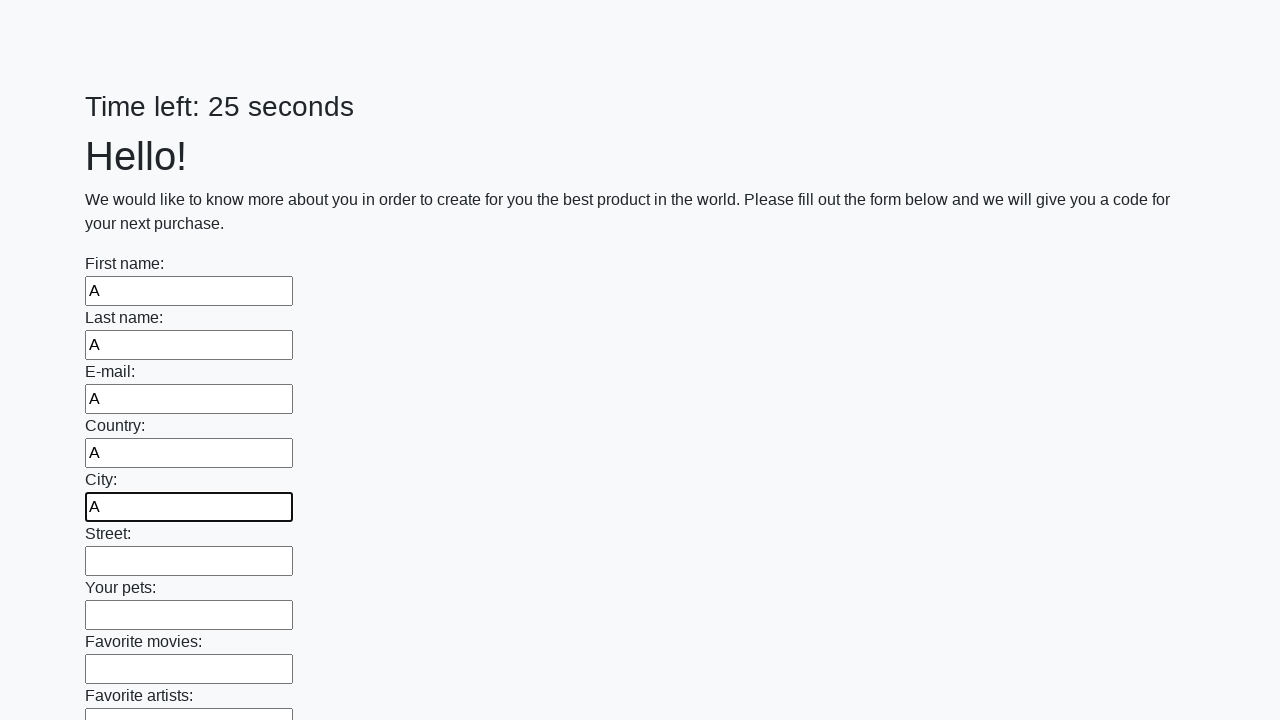

Filled text input field 6 of 100 with 'A' on input[type="text"] >> nth=5
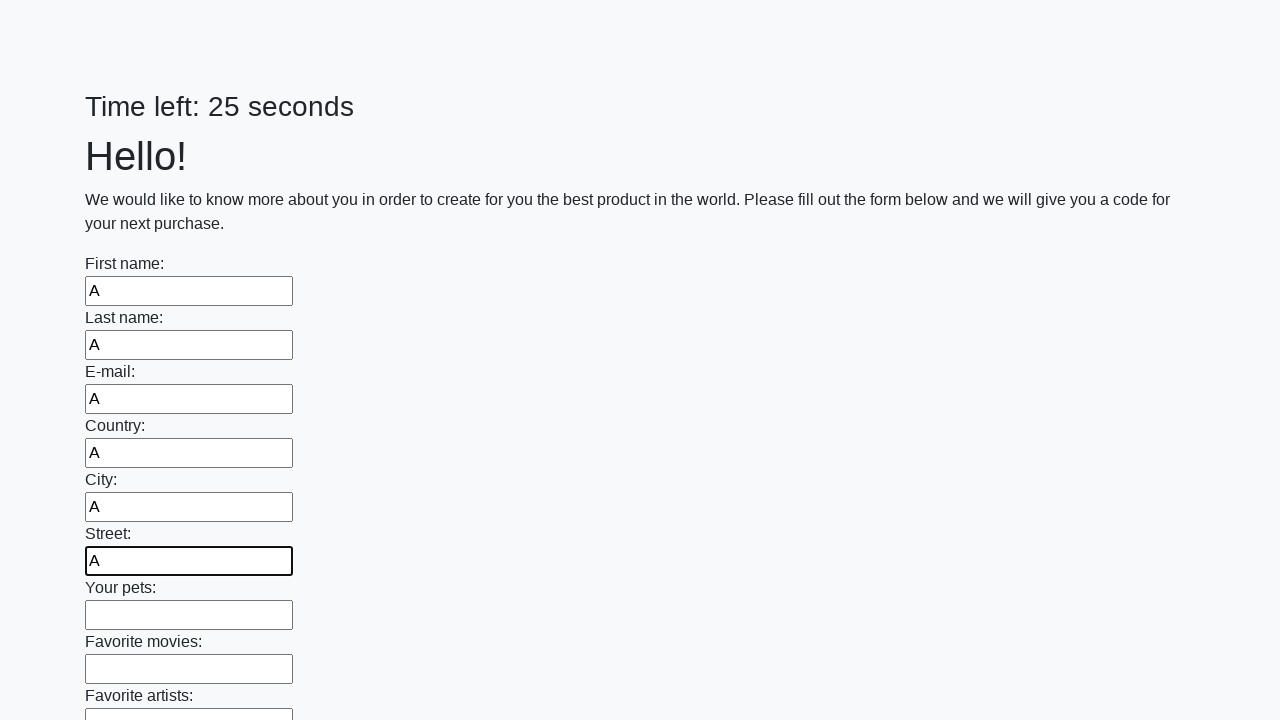

Filled text input field 7 of 100 with 'A' on input[type="text"] >> nth=6
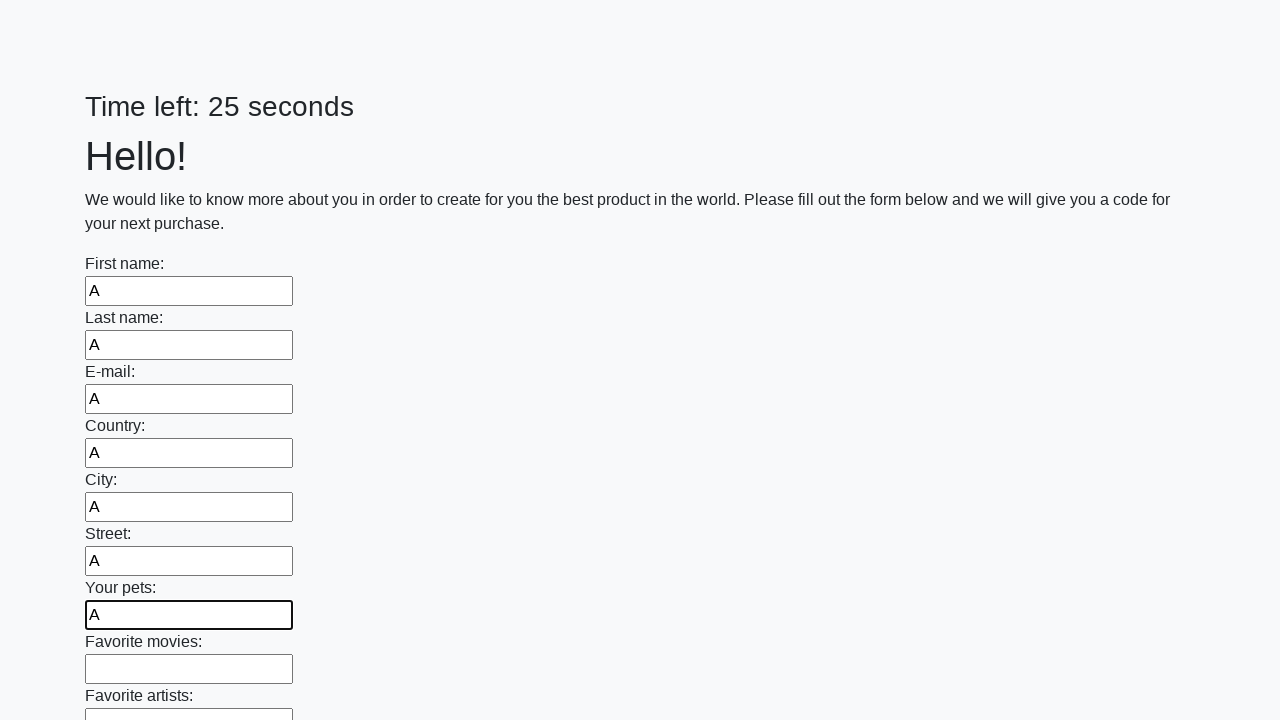

Filled text input field 8 of 100 with 'A' on input[type="text"] >> nth=7
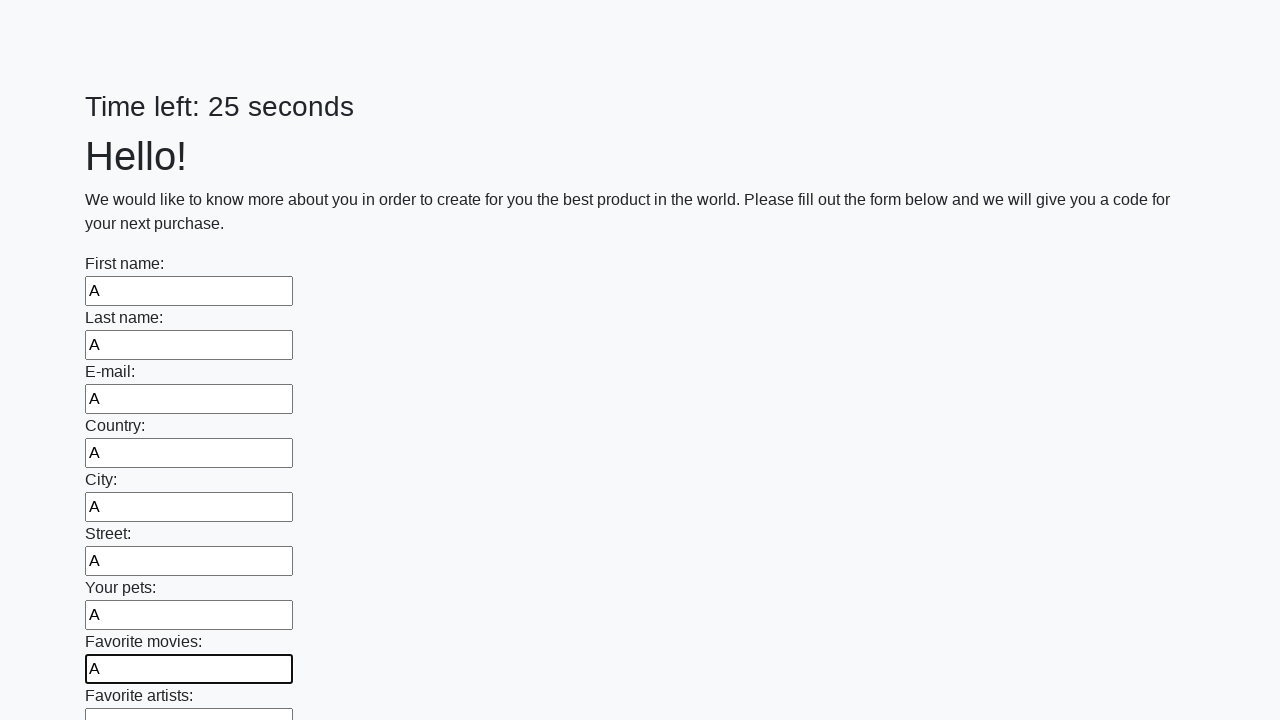

Filled text input field 9 of 100 with 'A' on input[type="text"] >> nth=8
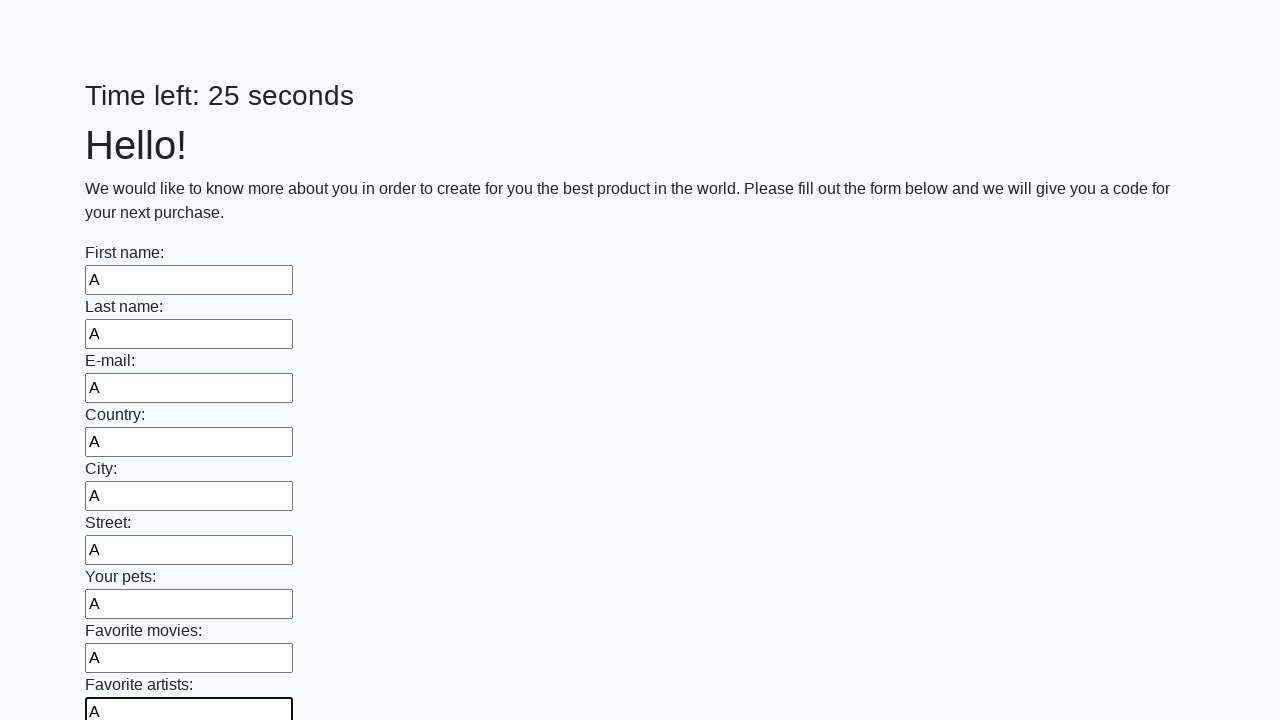

Filled text input field 10 of 100 with 'A' on input[type="text"] >> nth=9
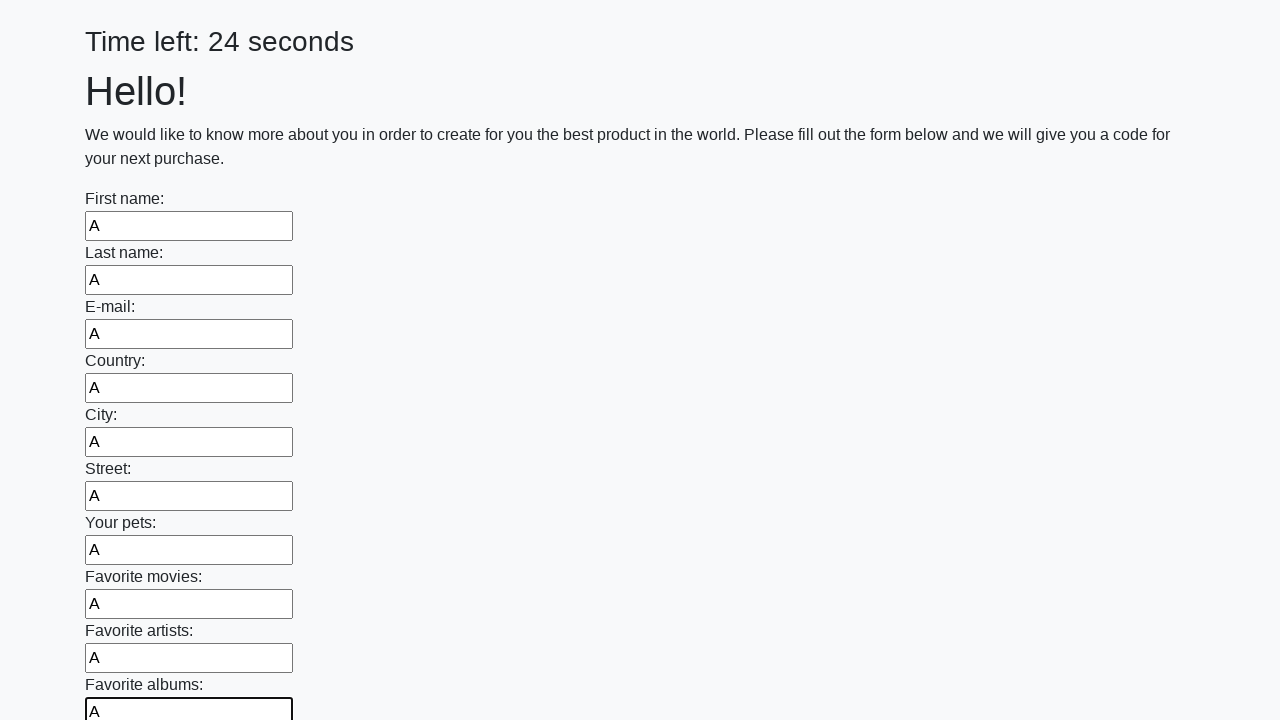

Filled text input field 11 of 100 with 'A' on input[type="text"] >> nth=10
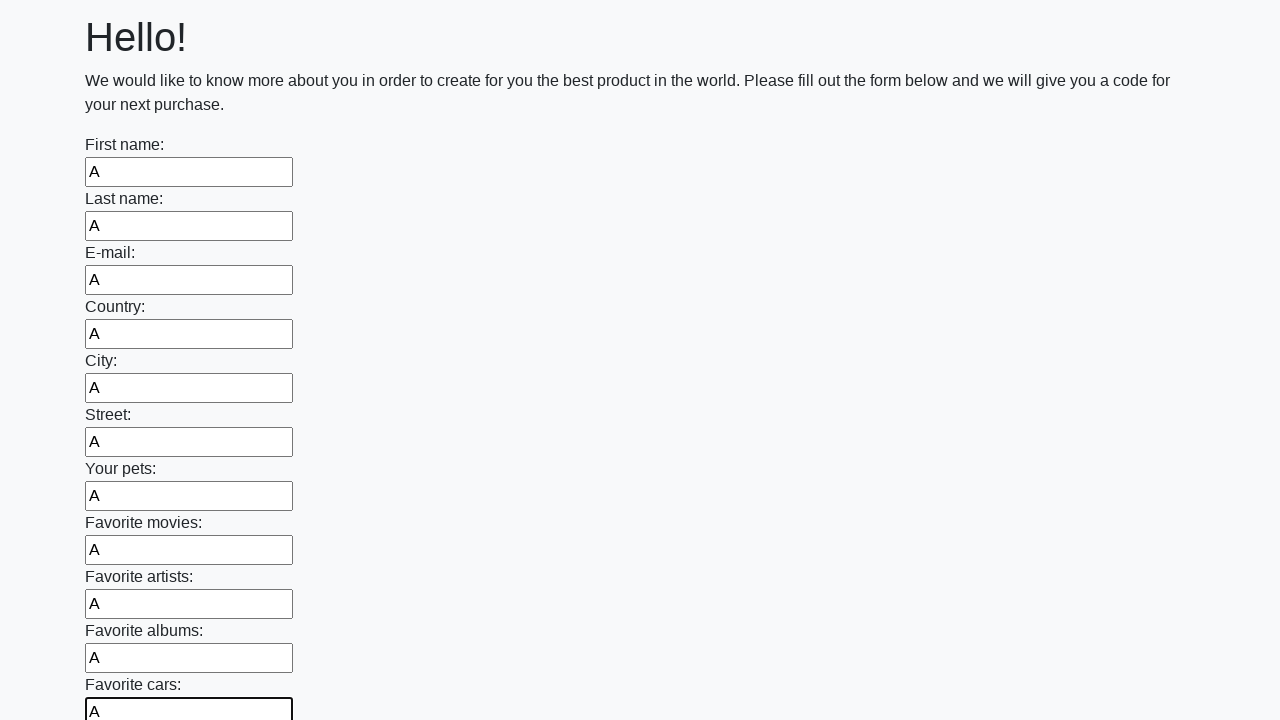

Filled text input field 12 of 100 with 'A' on input[type="text"] >> nth=11
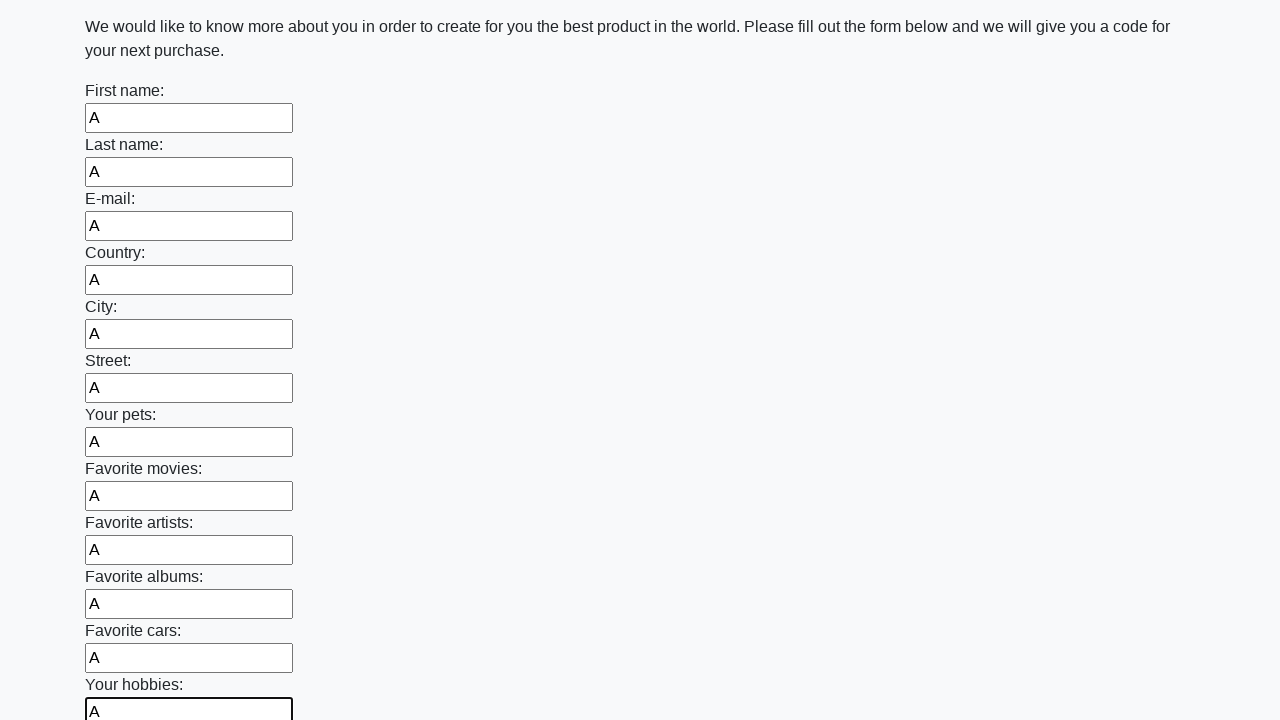

Filled text input field 13 of 100 with 'A' on input[type="text"] >> nth=12
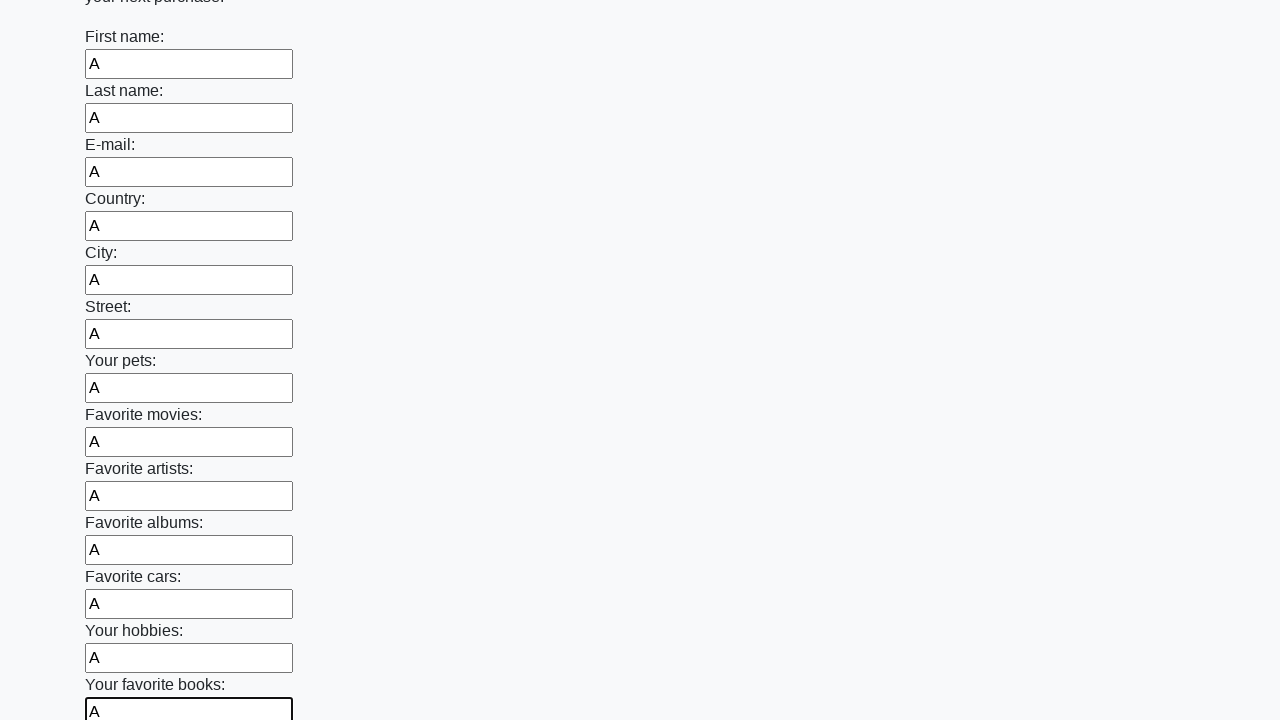

Filled text input field 14 of 100 with 'A' on input[type="text"] >> nth=13
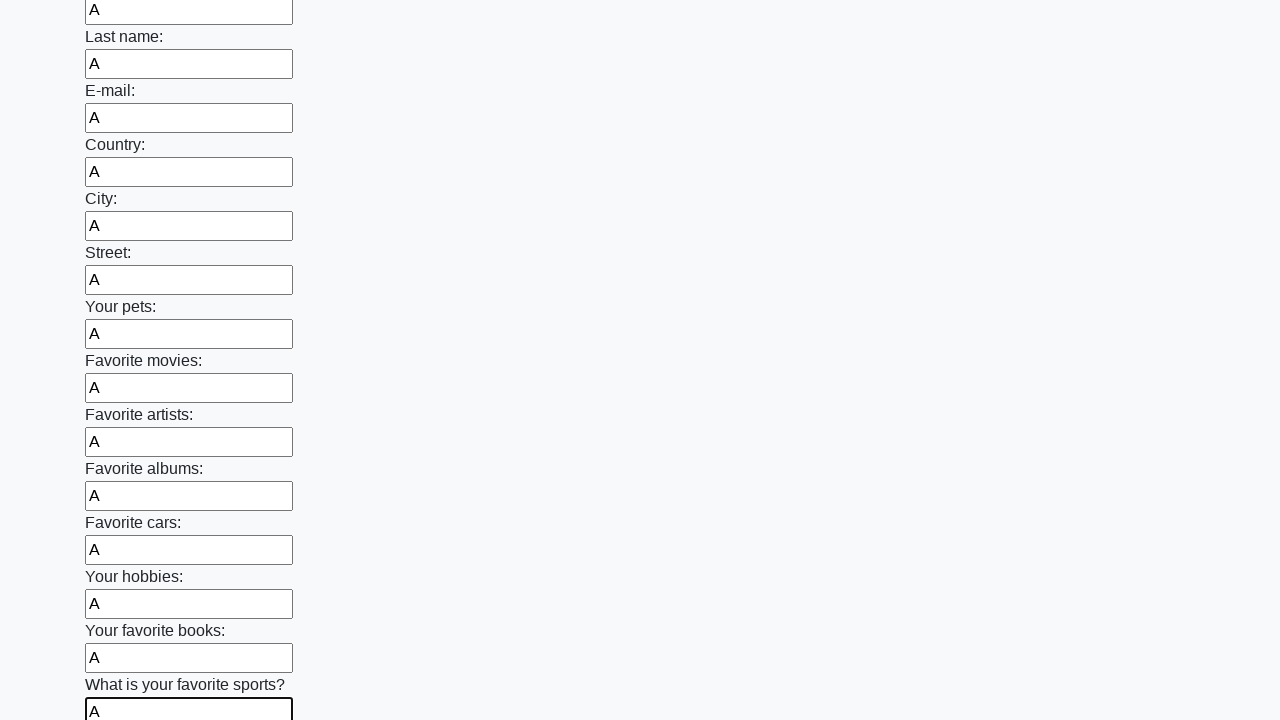

Filled text input field 15 of 100 with 'A' on input[type="text"] >> nth=14
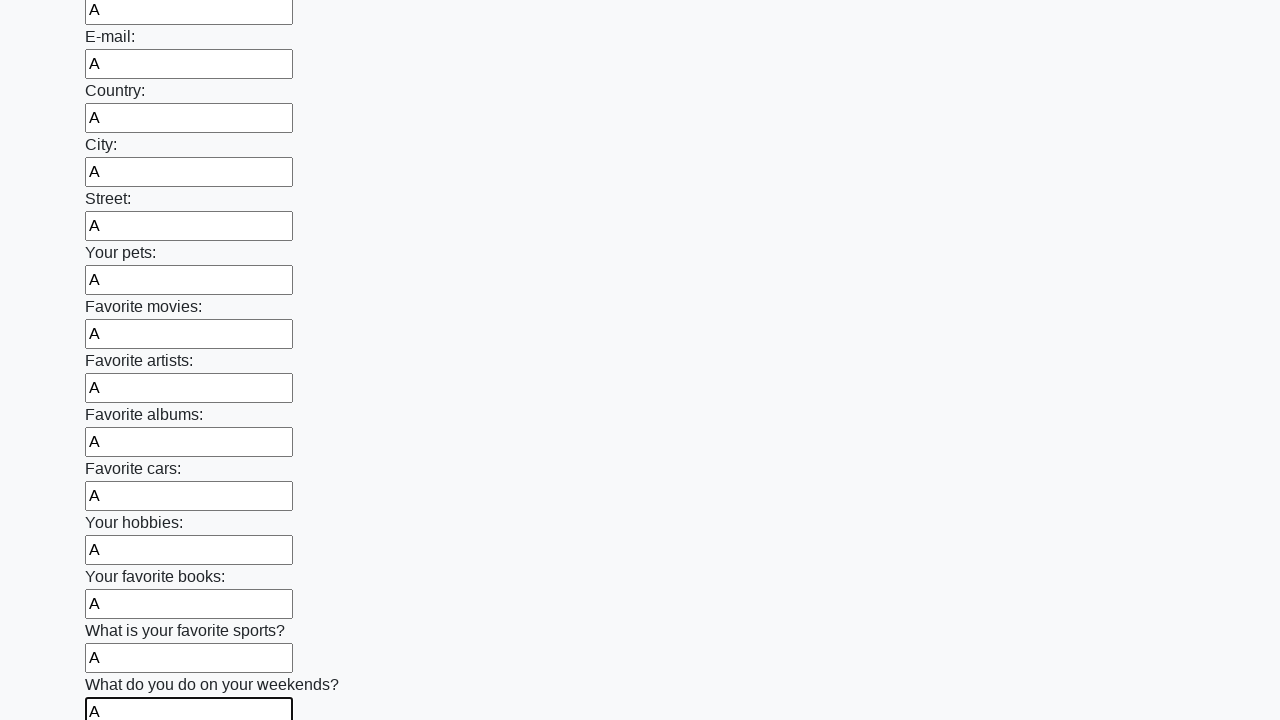

Filled text input field 16 of 100 with 'A' on input[type="text"] >> nth=15
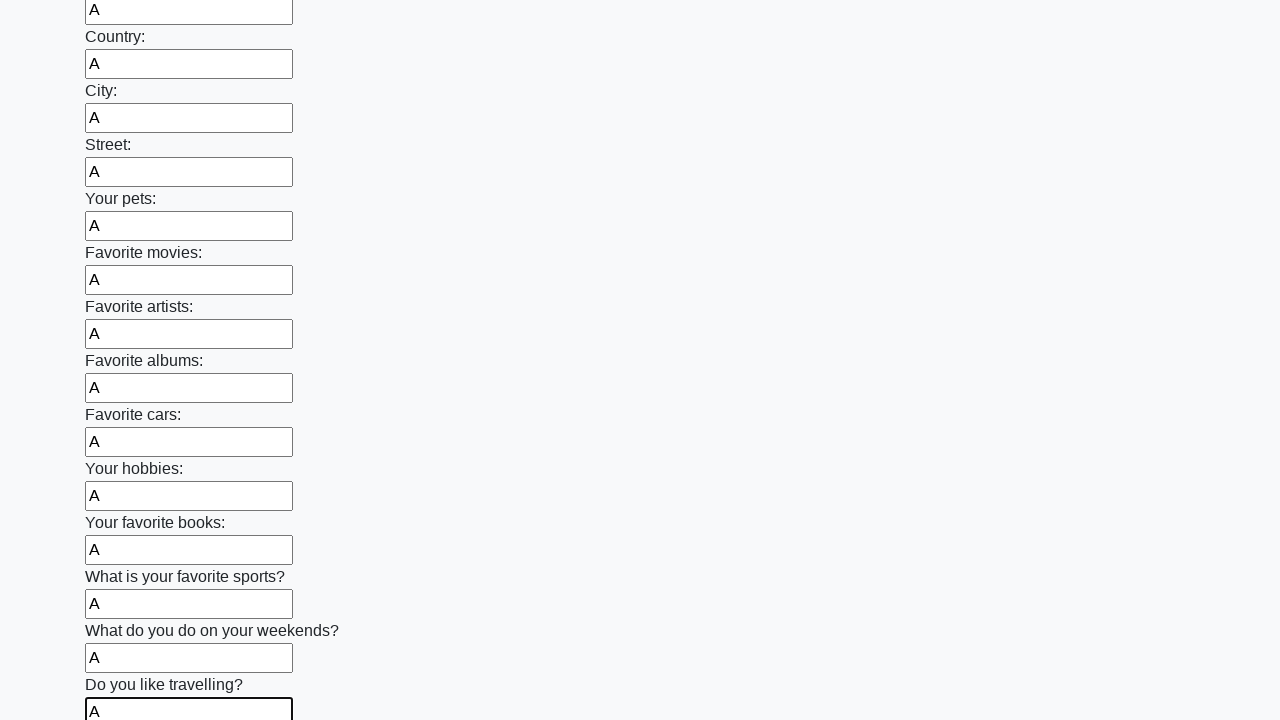

Filled text input field 17 of 100 with 'A' on input[type="text"] >> nth=16
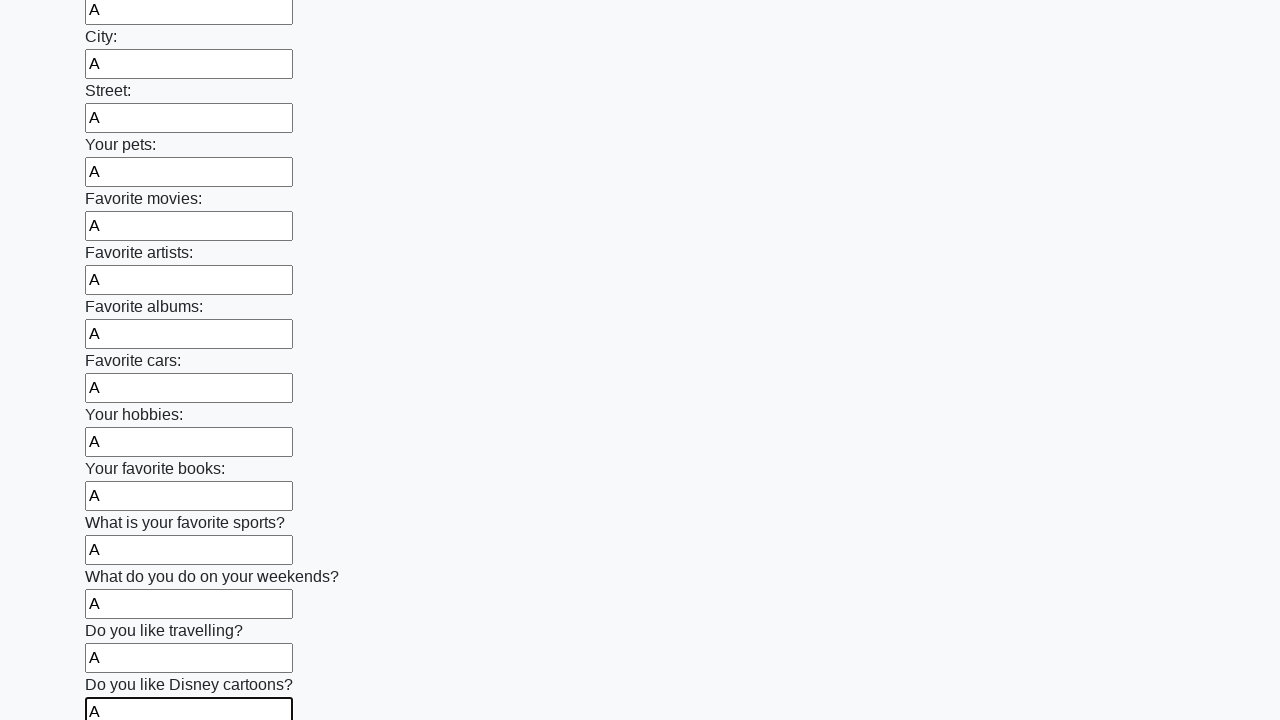

Filled text input field 18 of 100 with 'A' on input[type="text"] >> nth=17
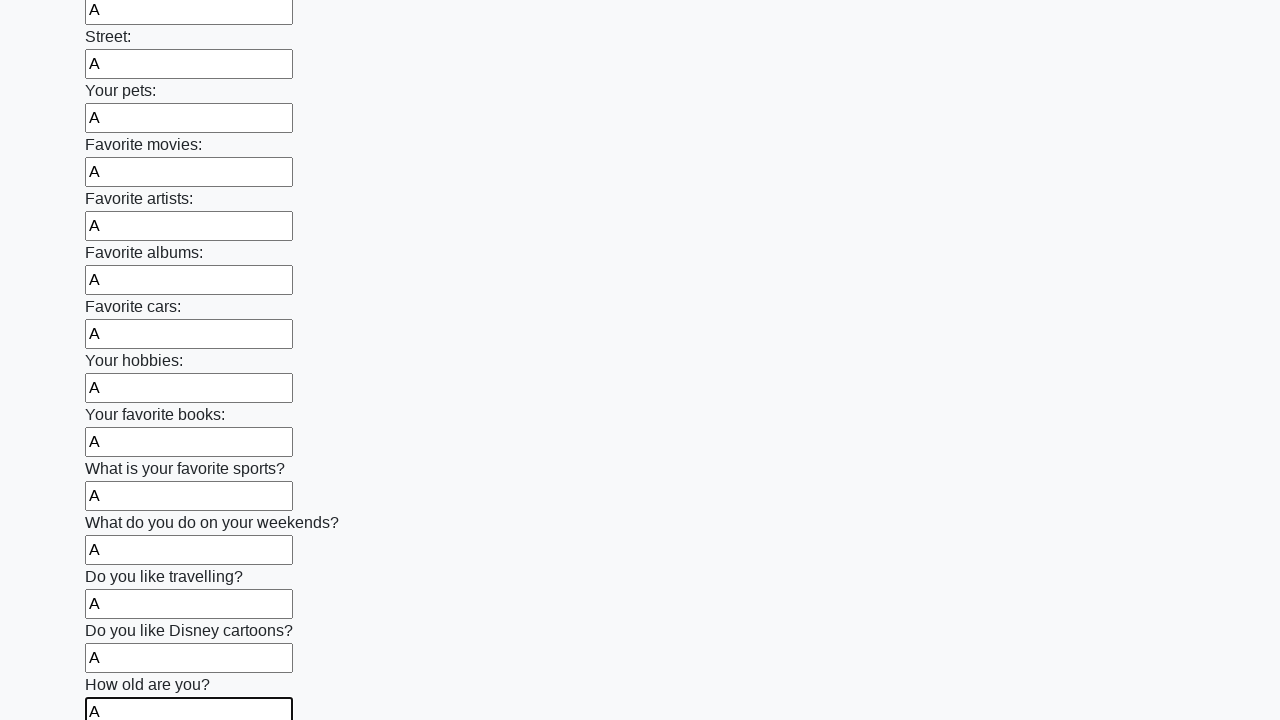

Filled text input field 19 of 100 with 'A' on input[type="text"] >> nth=18
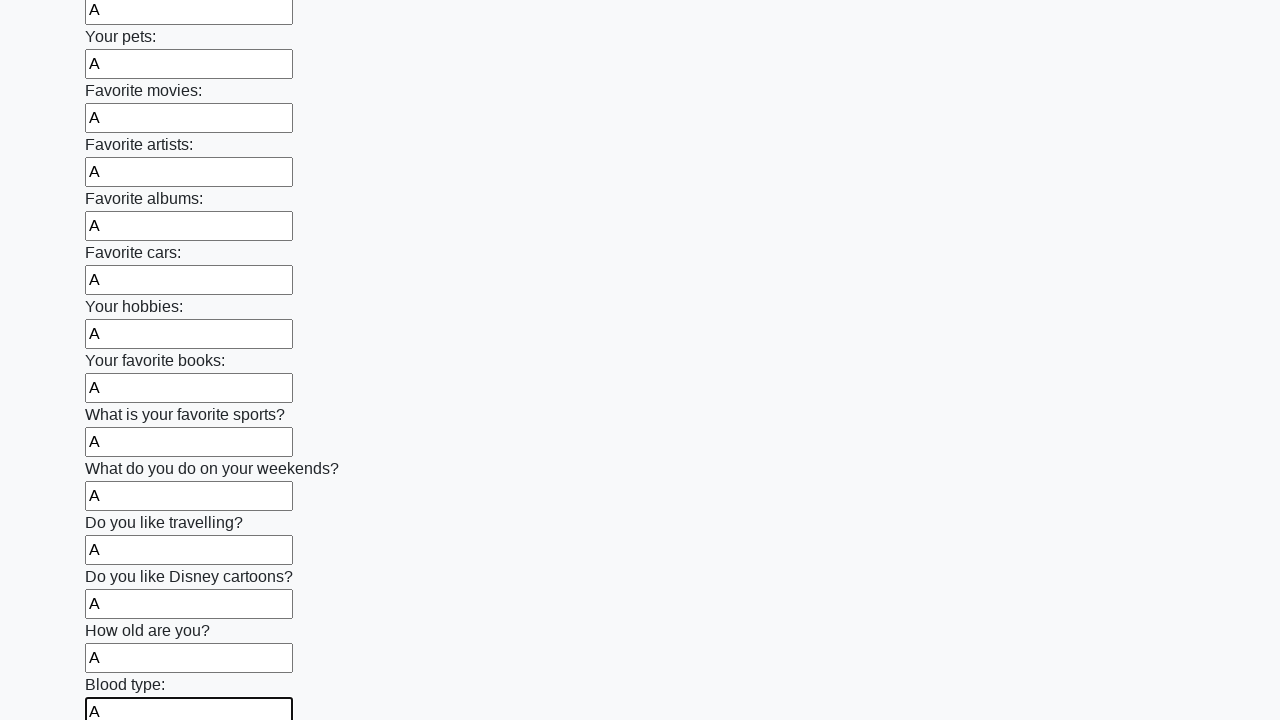

Filled text input field 20 of 100 with 'A' on input[type="text"] >> nth=19
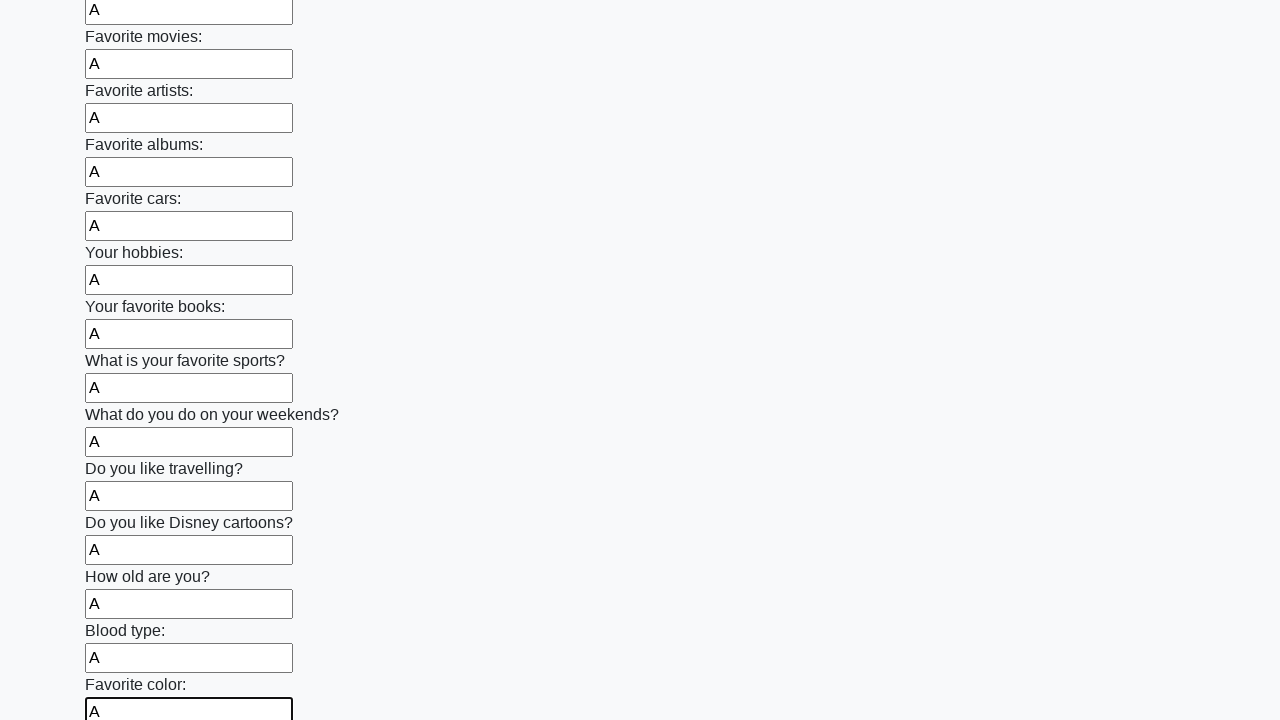

Filled text input field 21 of 100 with 'A' on input[type="text"] >> nth=20
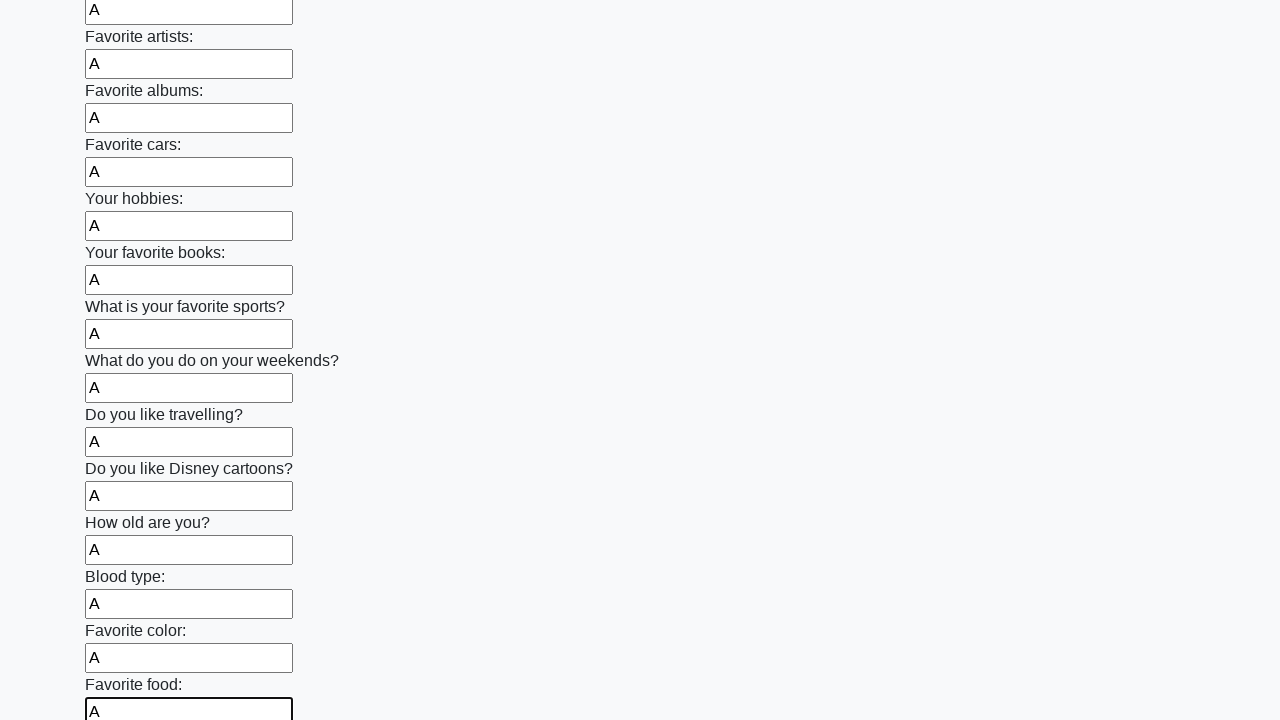

Filled text input field 22 of 100 with 'A' on input[type="text"] >> nth=21
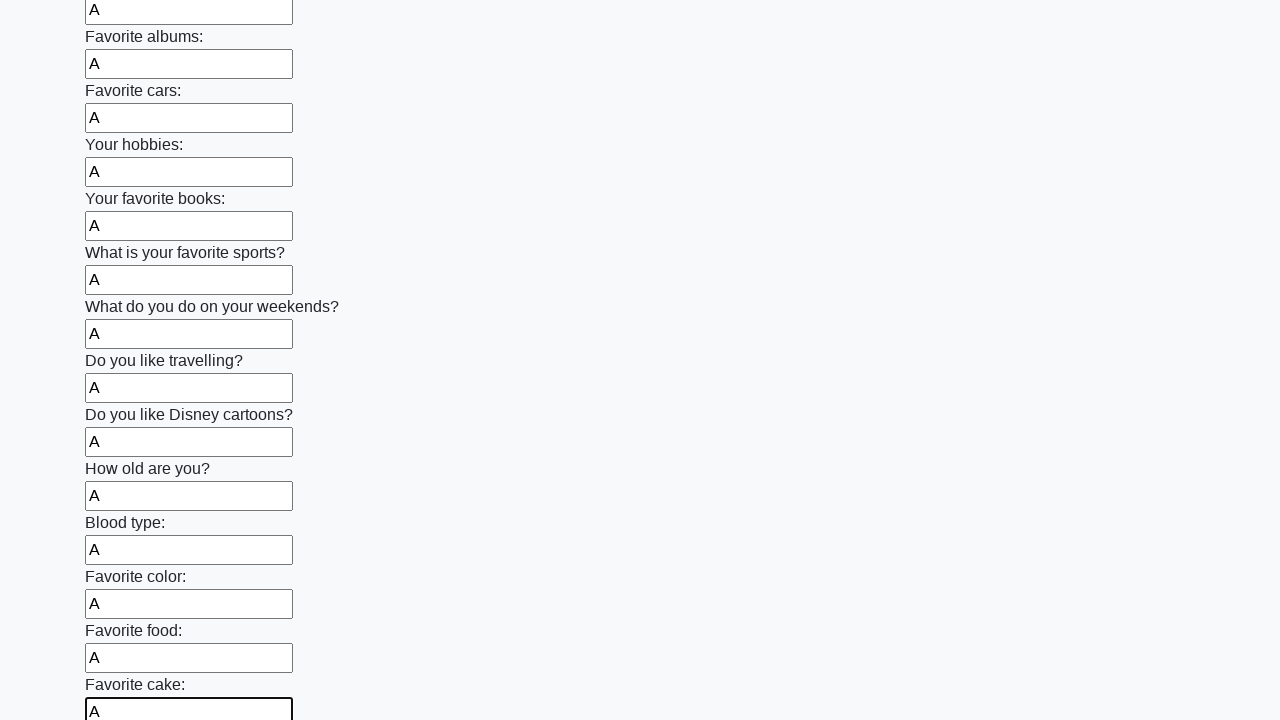

Filled text input field 23 of 100 with 'A' on input[type="text"] >> nth=22
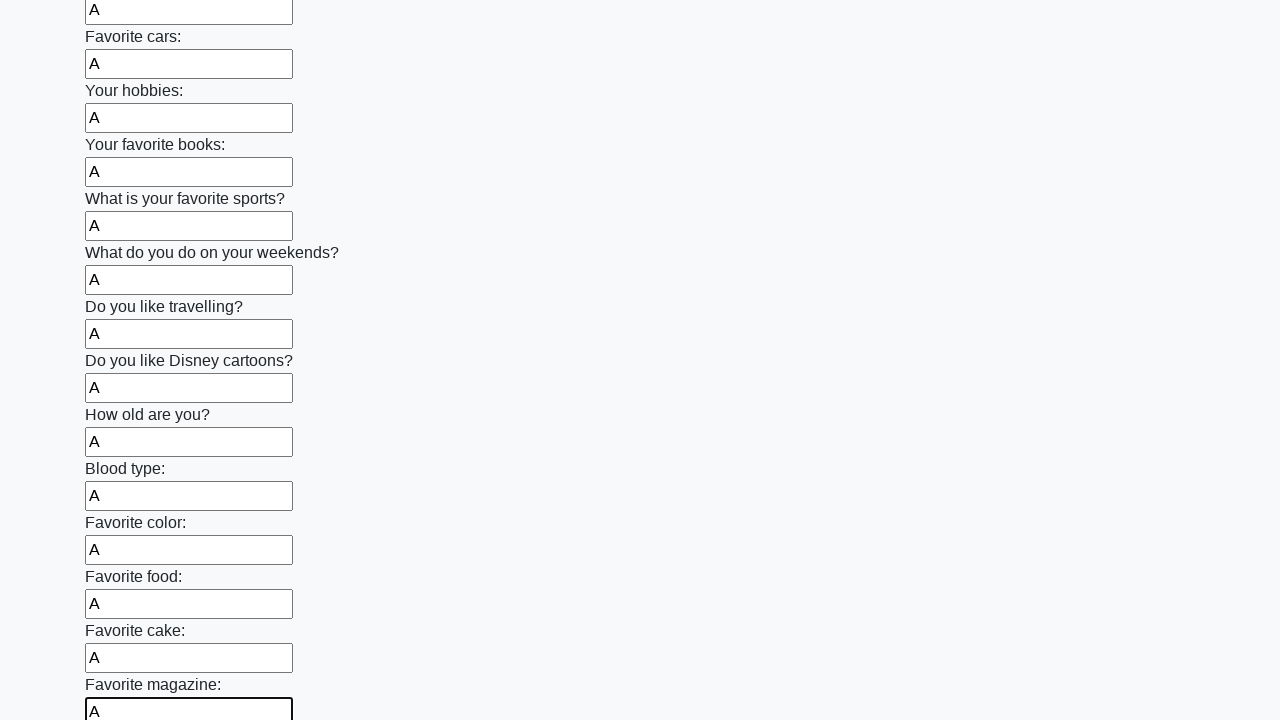

Filled text input field 24 of 100 with 'A' on input[type="text"] >> nth=23
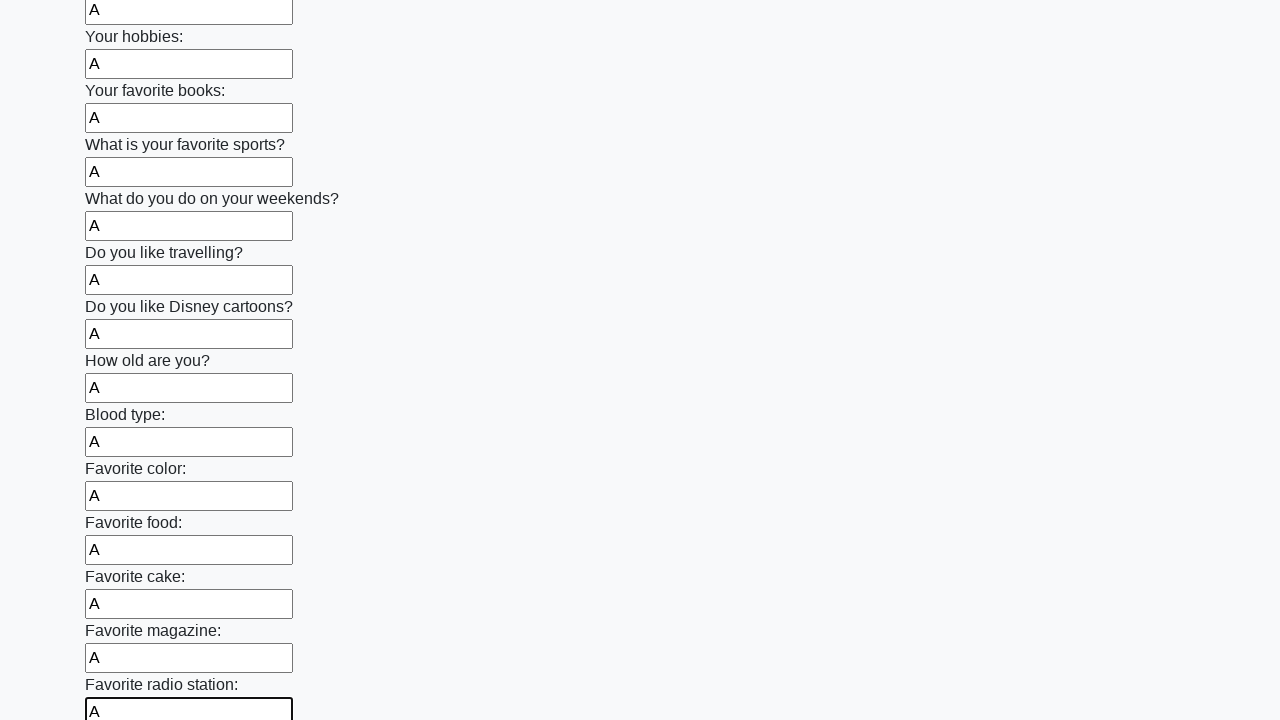

Filled text input field 25 of 100 with 'A' on input[type="text"] >> nth=24
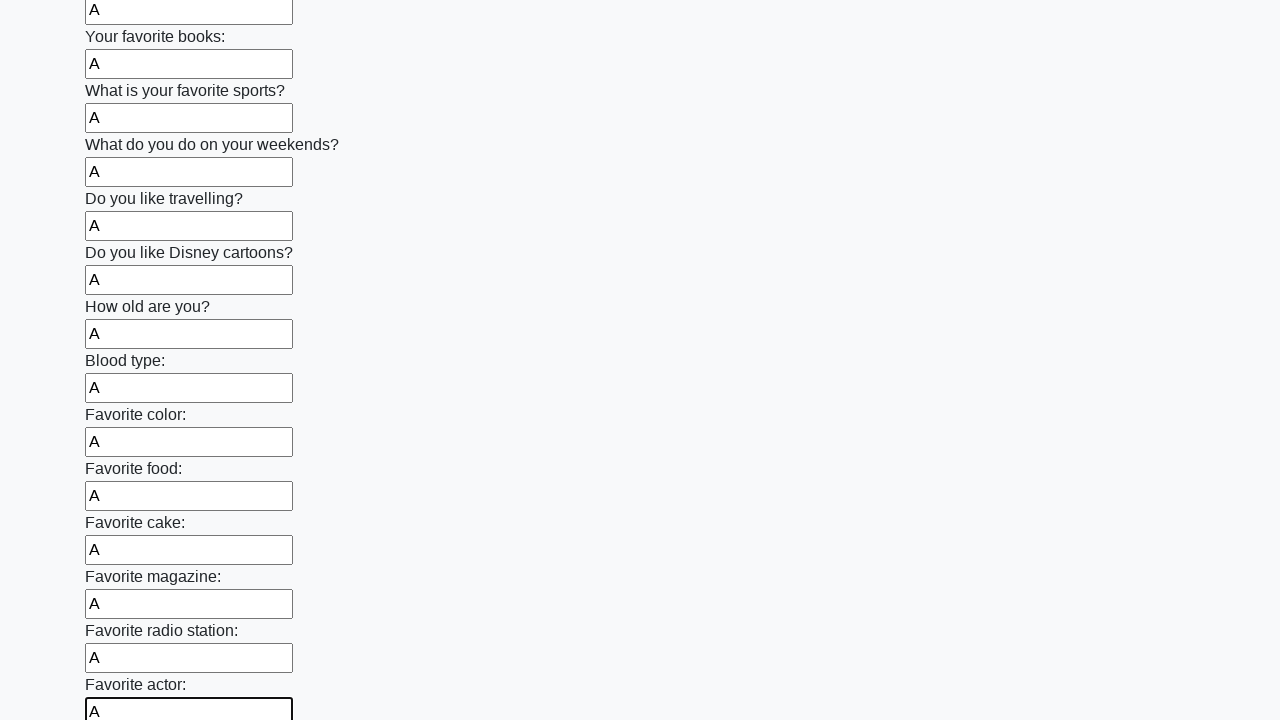

Filled text input field 26 of 100 with 'A' on input[type="text"] >> nth=25
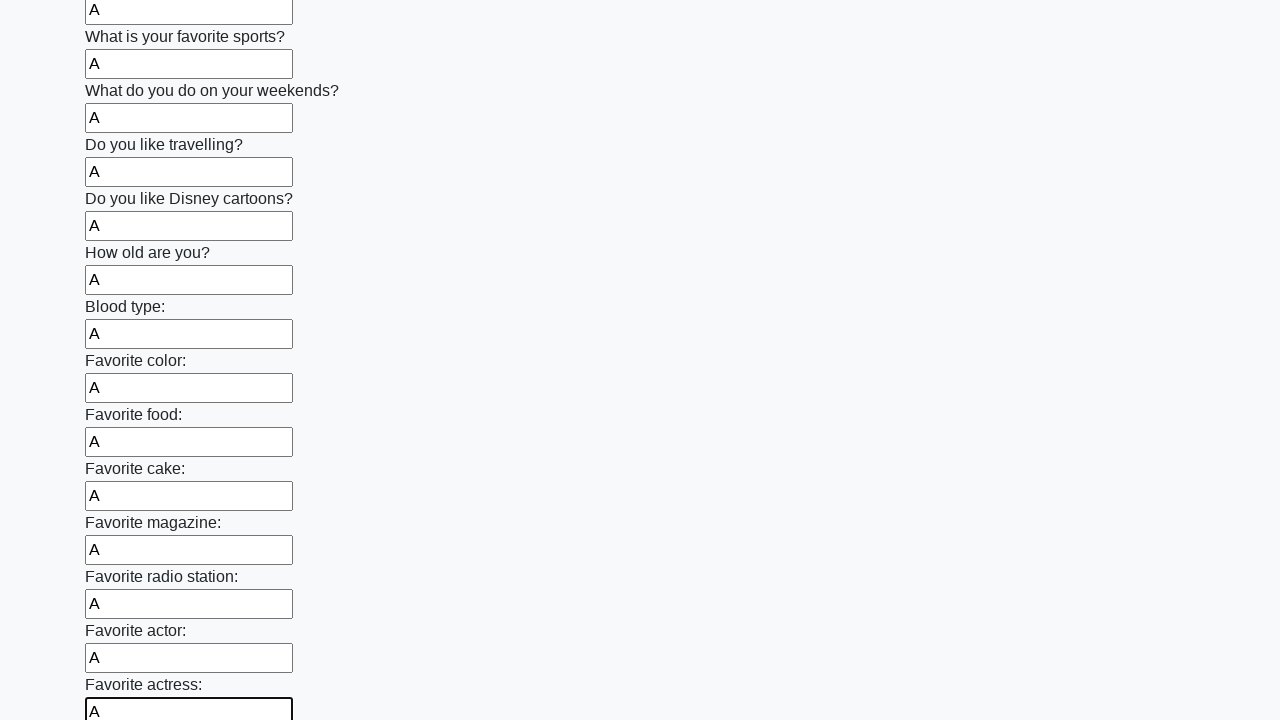

Filled text input field 27 of 100 with 'A' on input[type="text"] >> nth=26
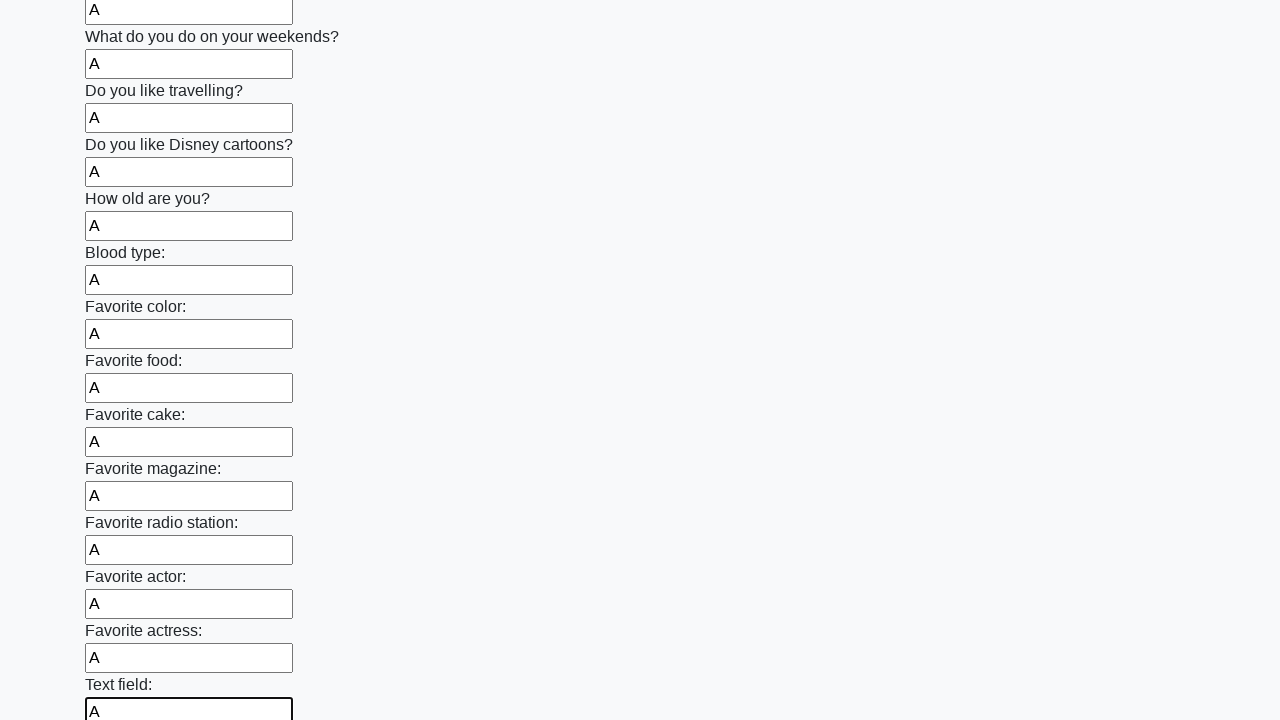

Filled text input field 28 of 100 with 'A' on input[type="text"] >> nth=27
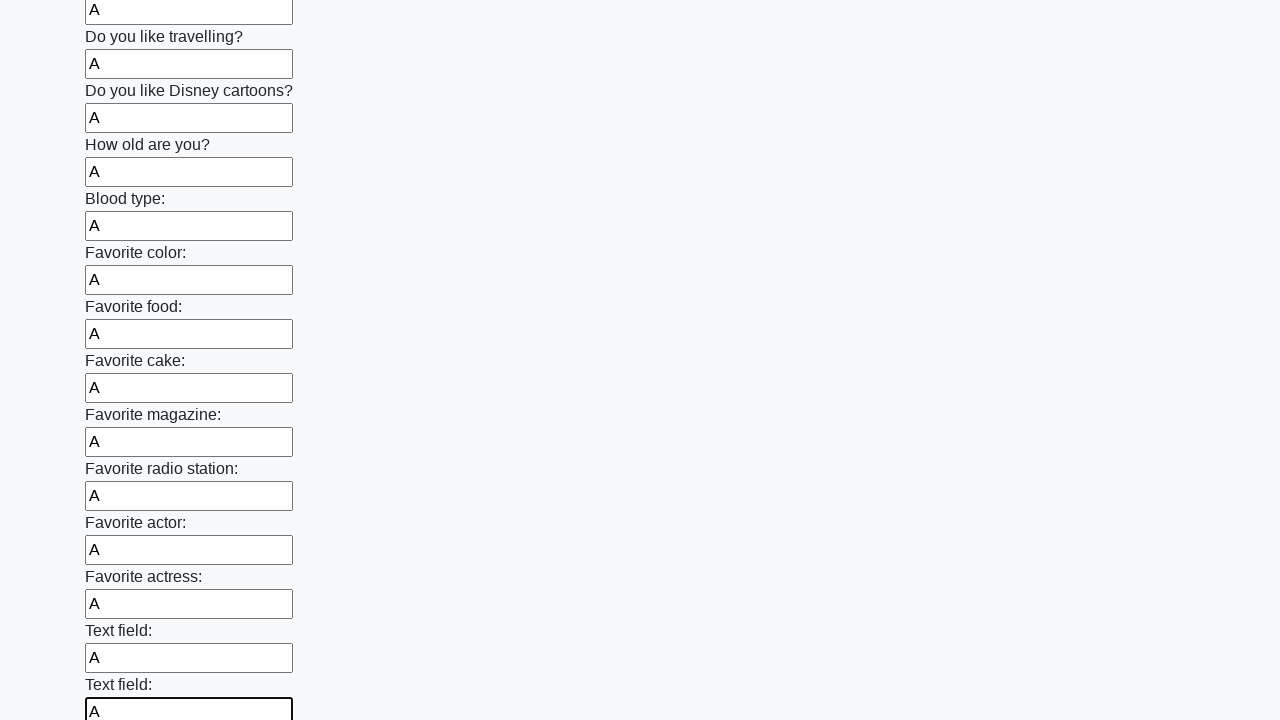

Filled text input field 29 of 100 with 'A' on input[type="text"] >> nth=28
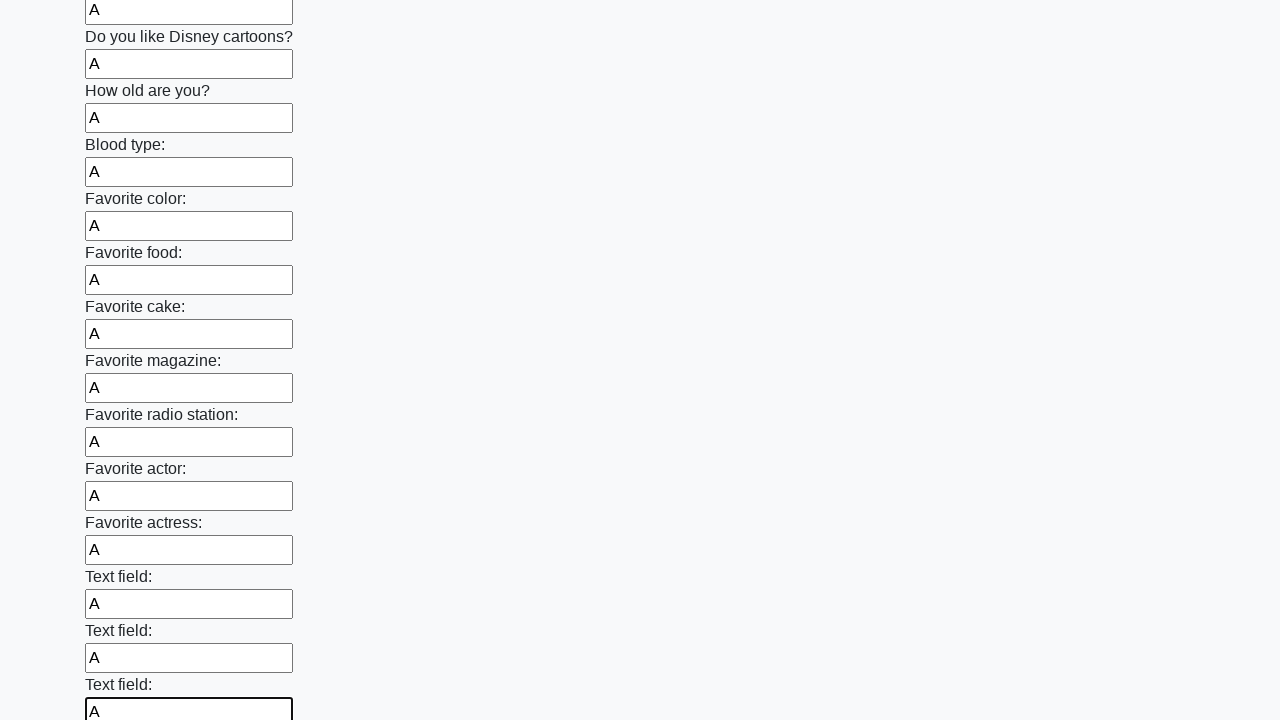

Filled text input field 30 of 100 with 'A' on input[type="text"] >> nth=29
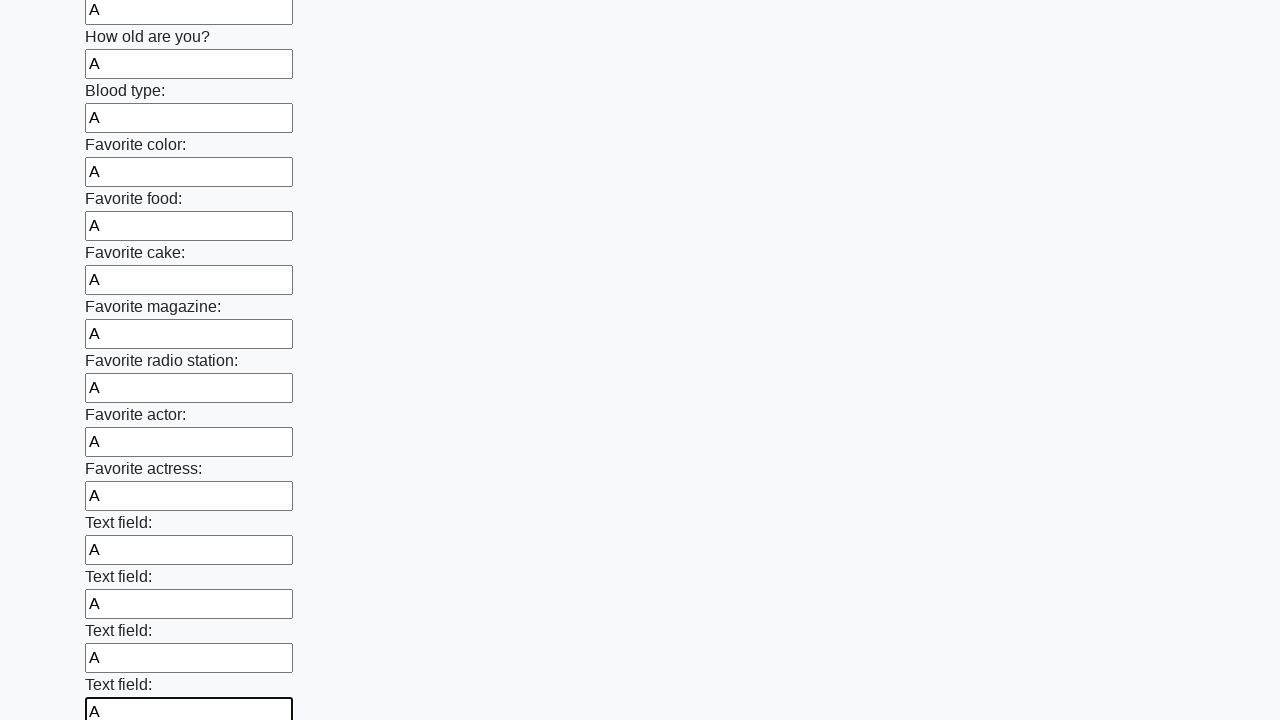

Filled text input field 31 of 100 with 'A' on input[type="text"] >> nth=30
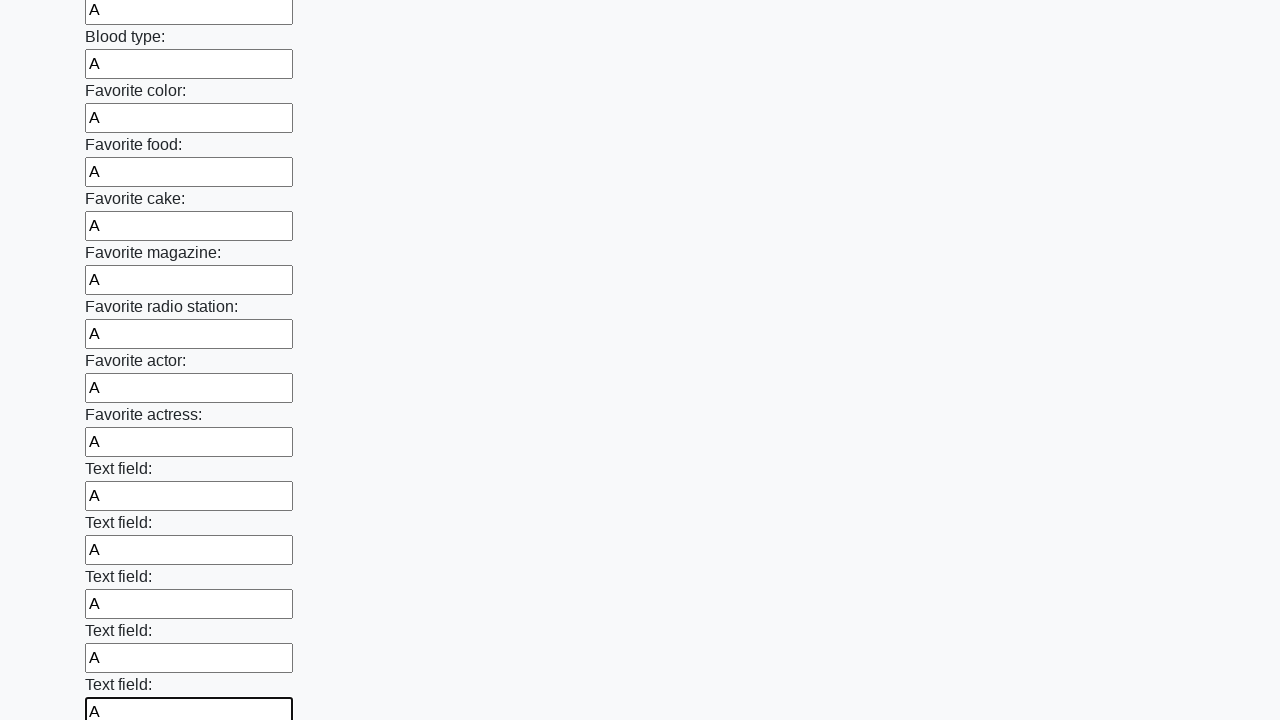

Filled text input field 32 of 100 with 'A' on input[type="text"] >> nth=31
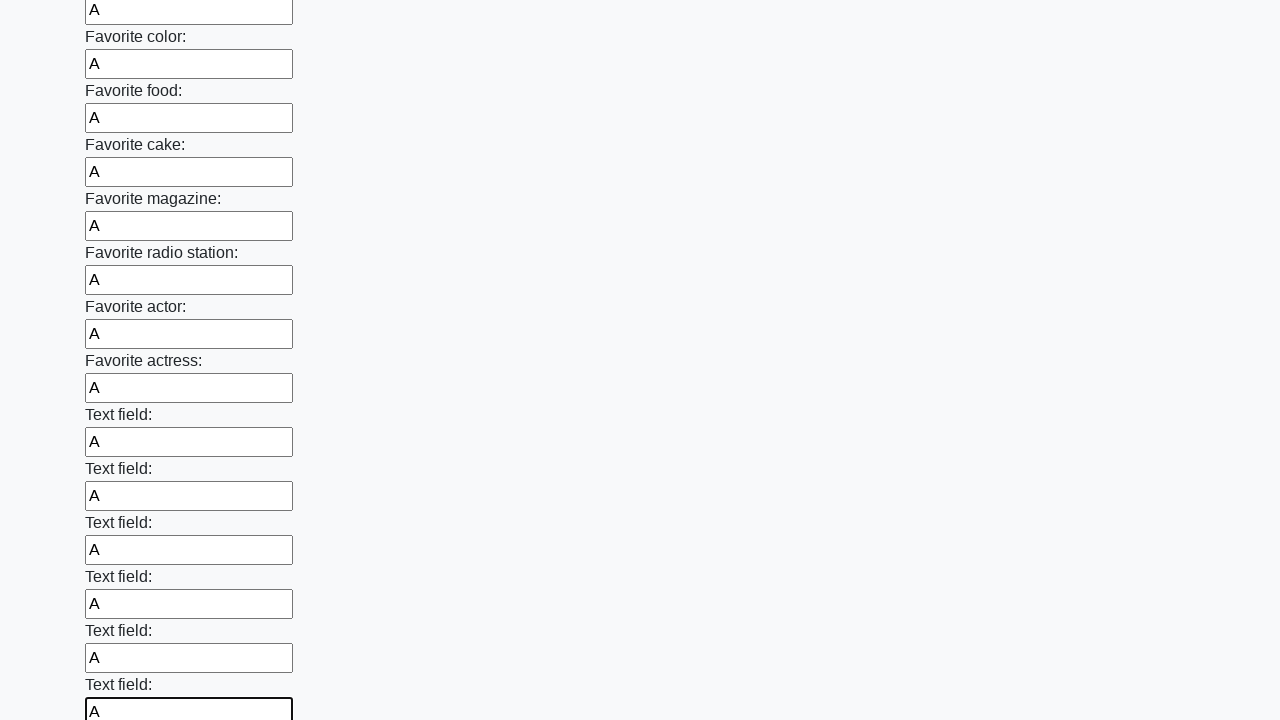

Filled text input field 33 of 100 with 'A' on input[type="text"] >> nth=32
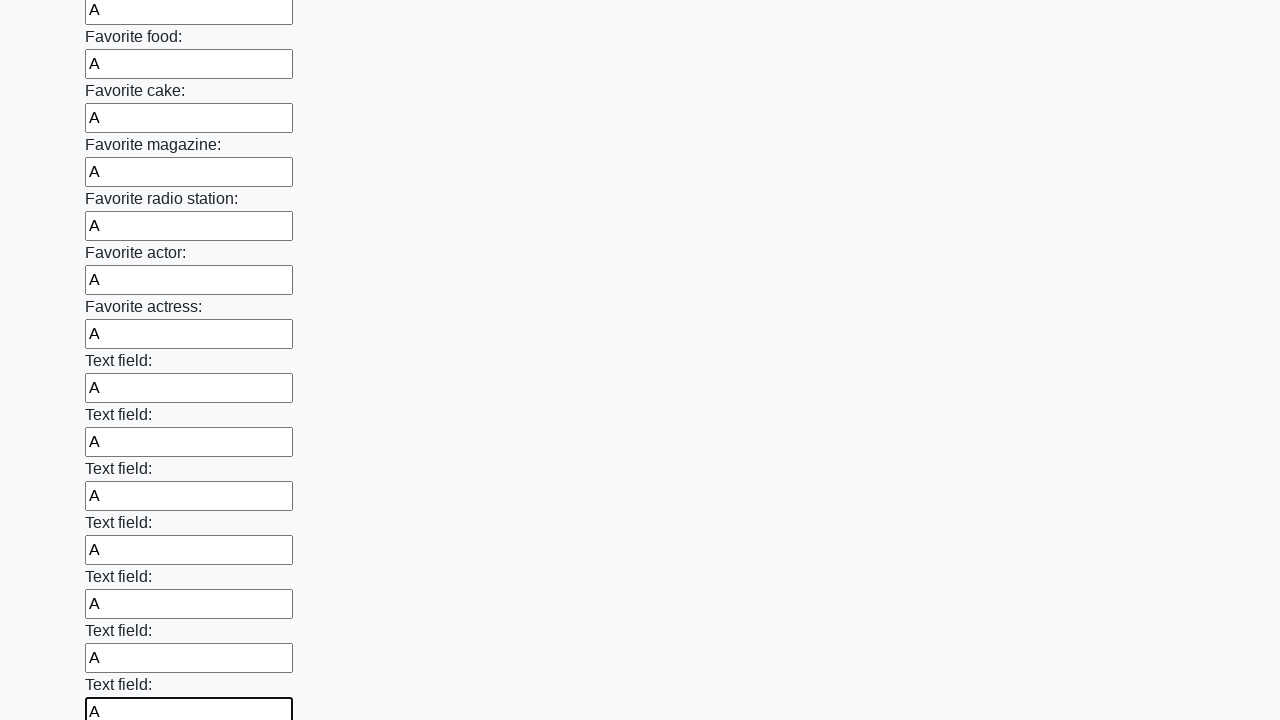

Filled text input field 34 of 100 with 'A' on input[type="text"] >> nth=33
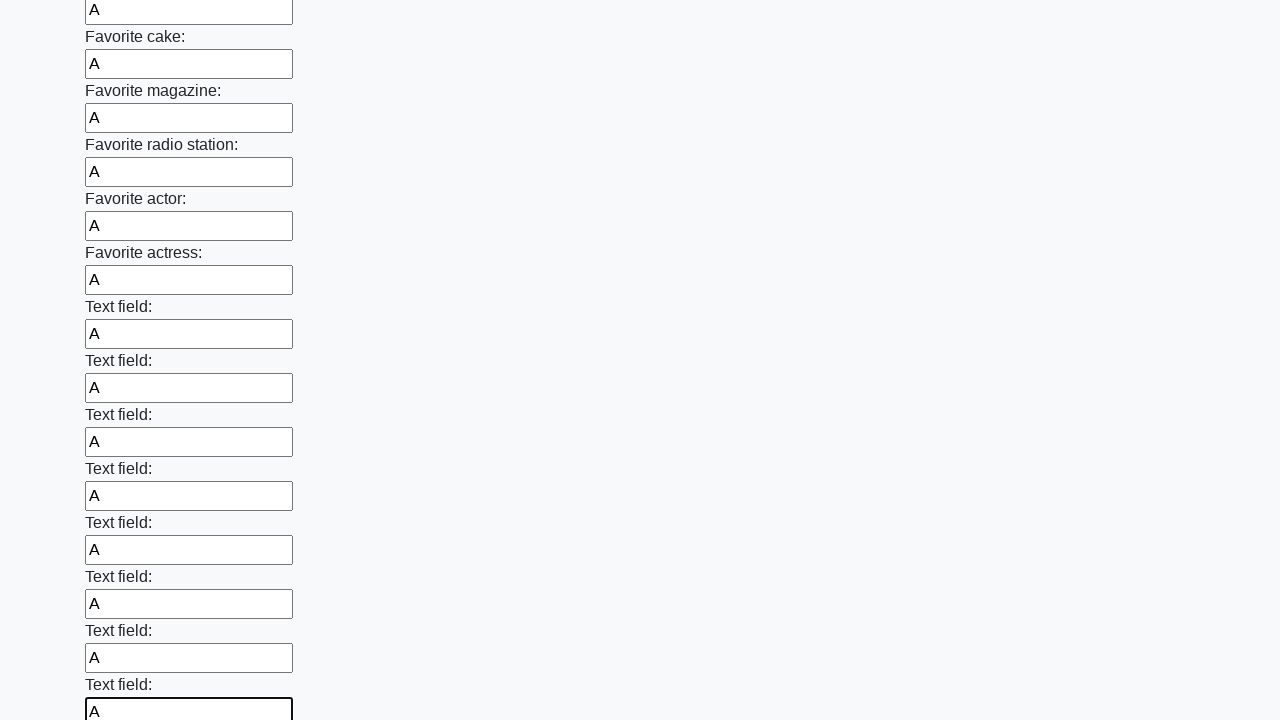

Filled text input field 35 of 100 with 'A' on input[type="text"] >> nth=34
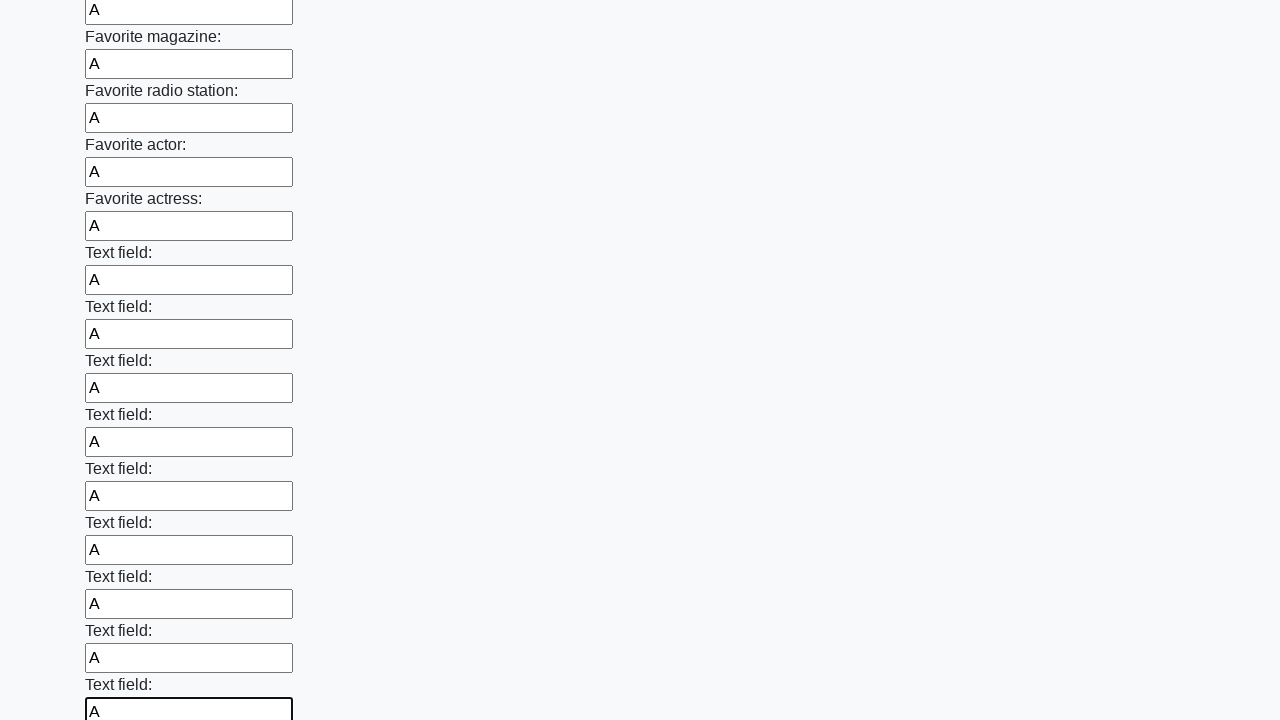

Filled text input field 36 of 100 with 'A' on input[type="text"] >> nth=35
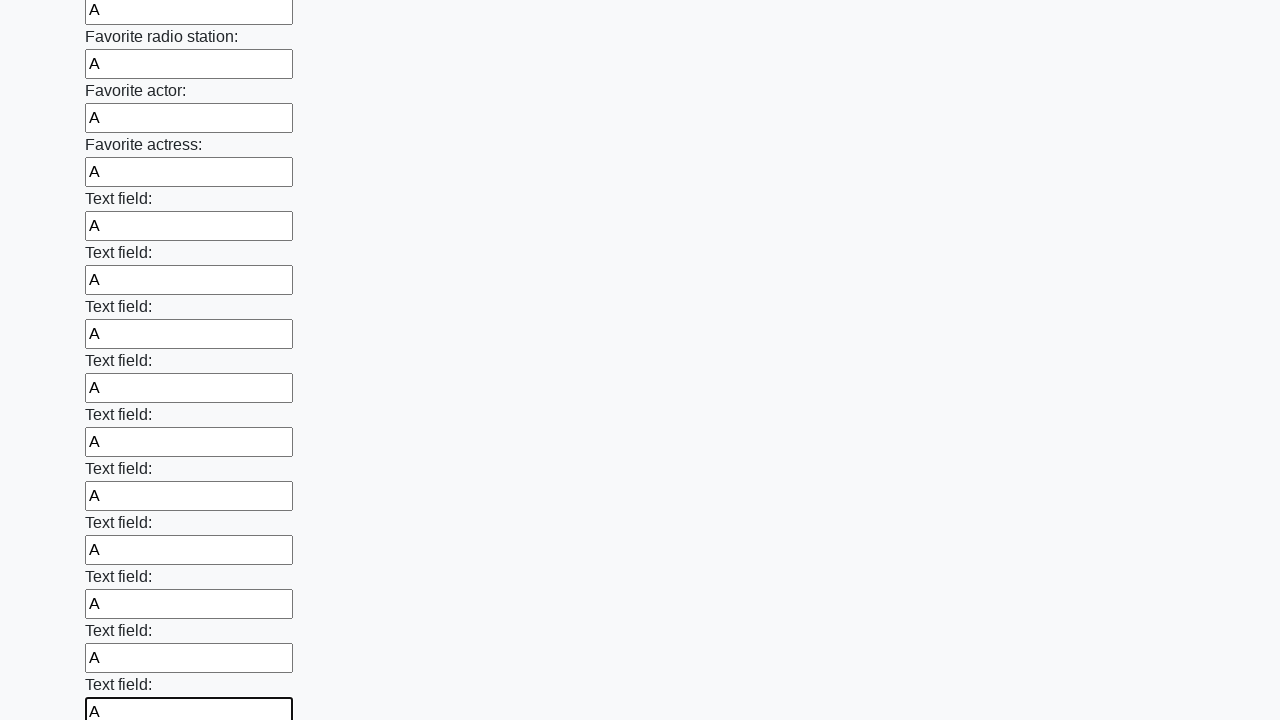

Filled text input field 37 of 100 with 'A' on input[type="text"] >> nth=36
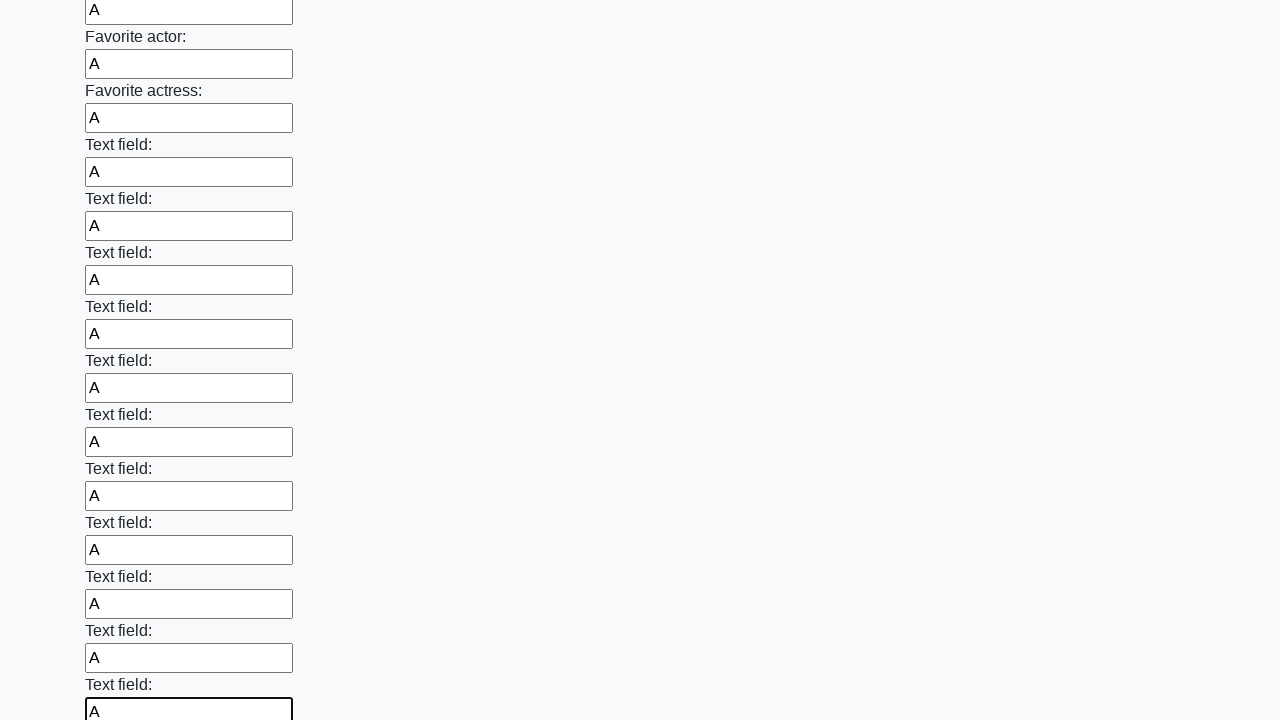

Filled text input field 38 of 100 with 'A' on input[type="text"] >> nth=37
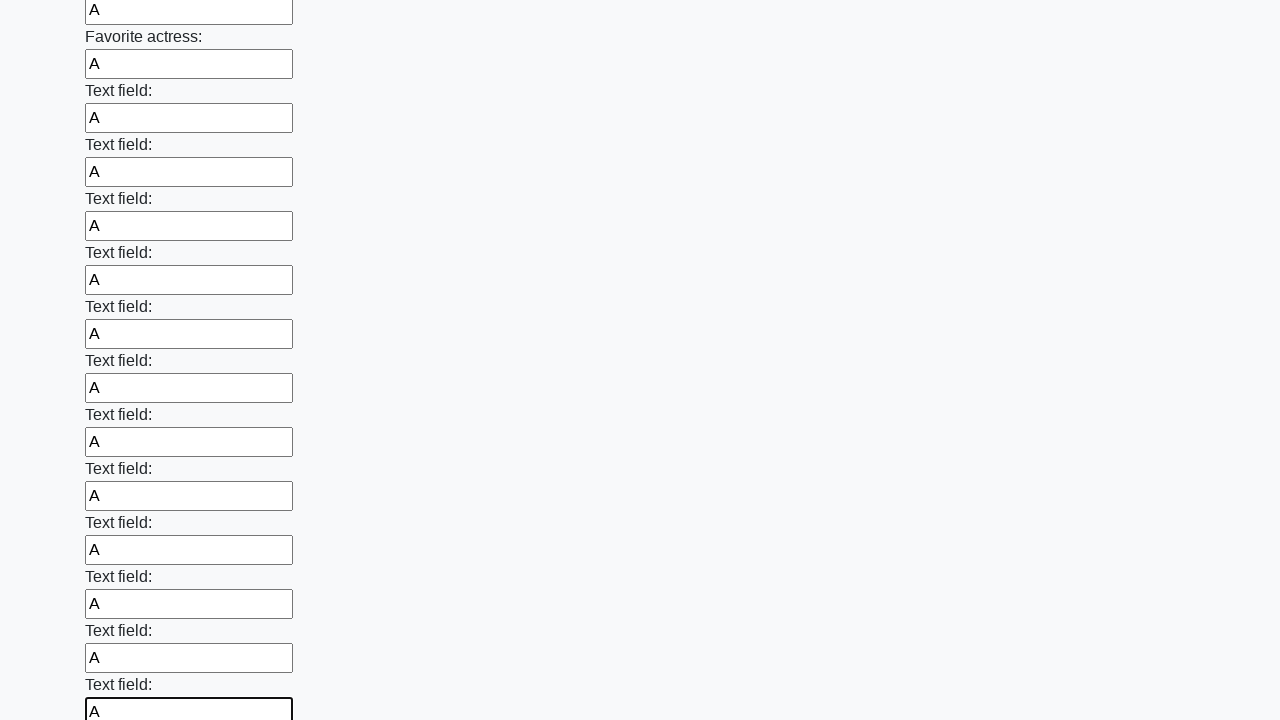

Filled text input field 39 of 100 with 'A' on input[type="text"] >> nth=38
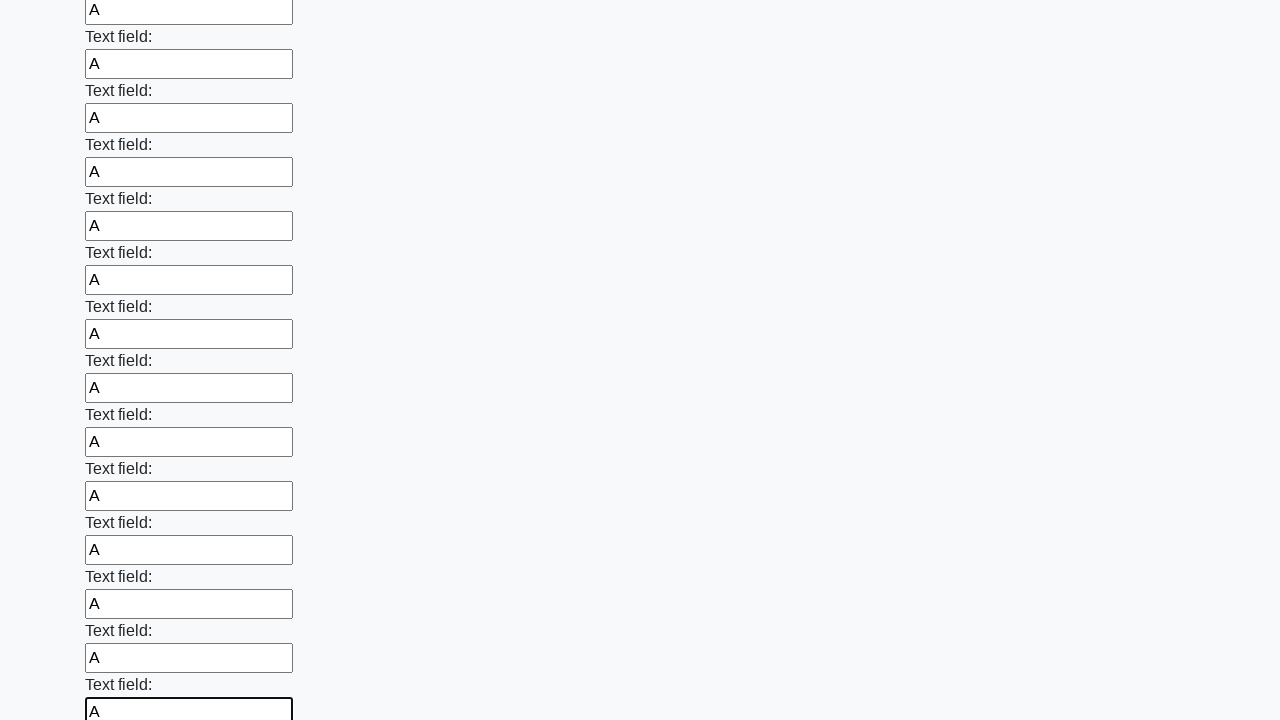

Filled text input field 40 of 100 with 'A' on input[type="text"] >> nth=39
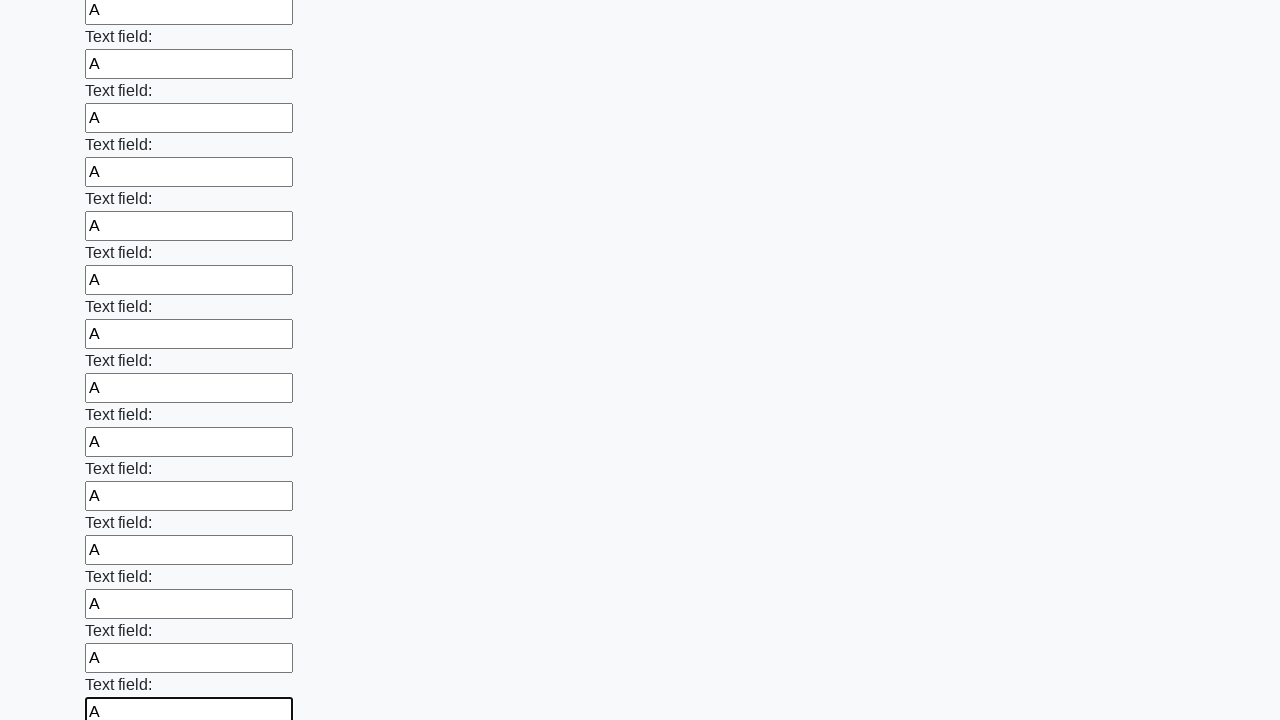

Filled text input field 41 of 100 with 'A' on input[type="text"] >> nth=40
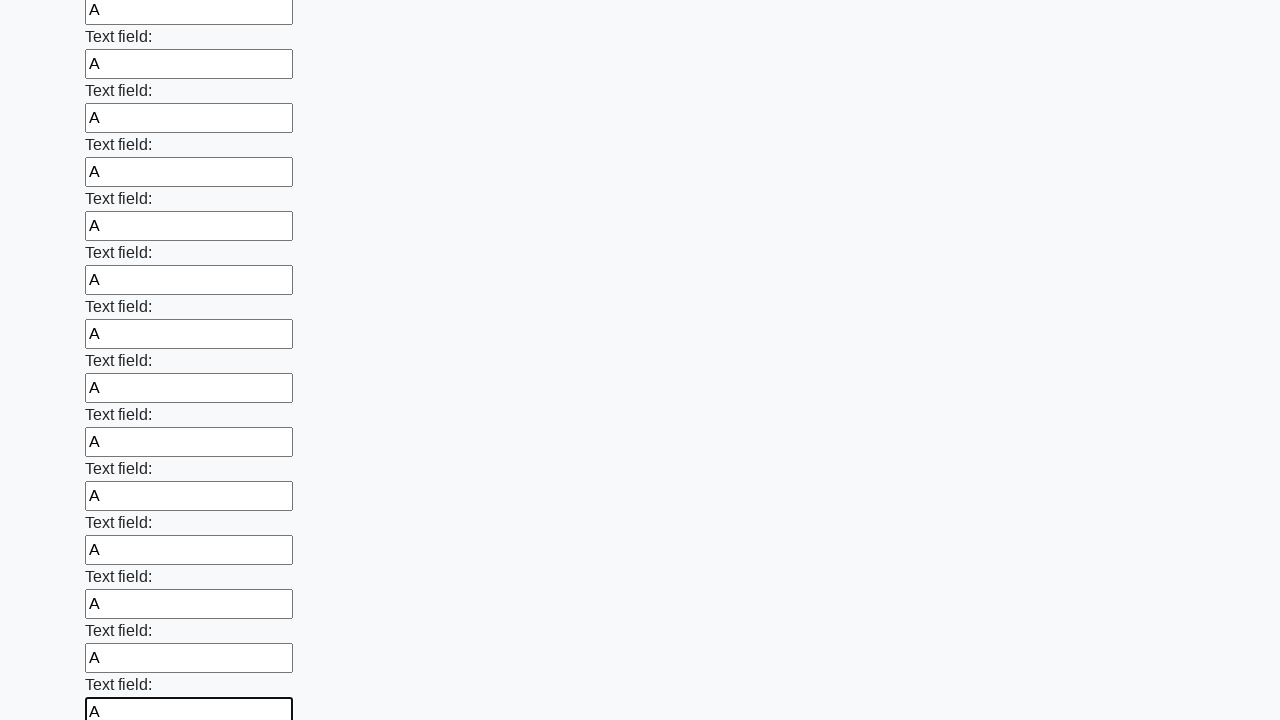

Filled text input field 42 of 100 with 'A' on input[type="text"] >> nth=41
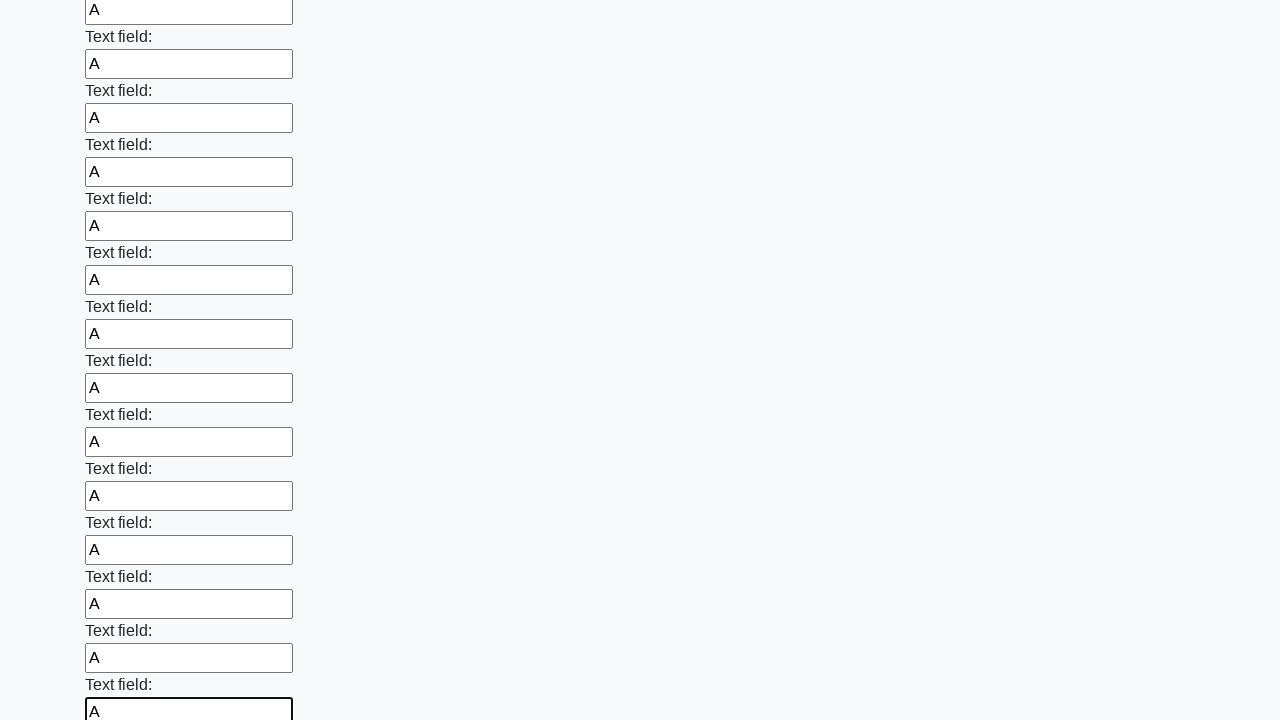

Filled text input field 43 of 100 with 'A' on input[type="text"] >> nth=42
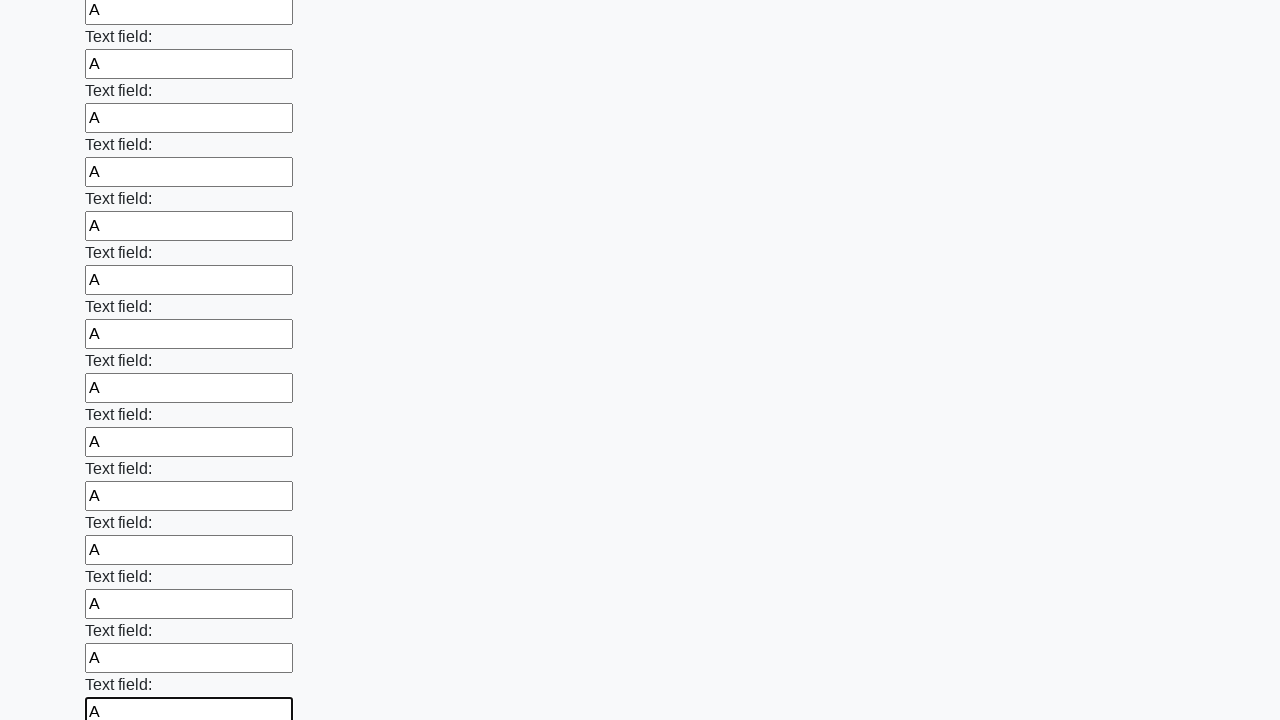

Filled text input field 44 of 100 with 'A' on input[type="text"] >> nth=43
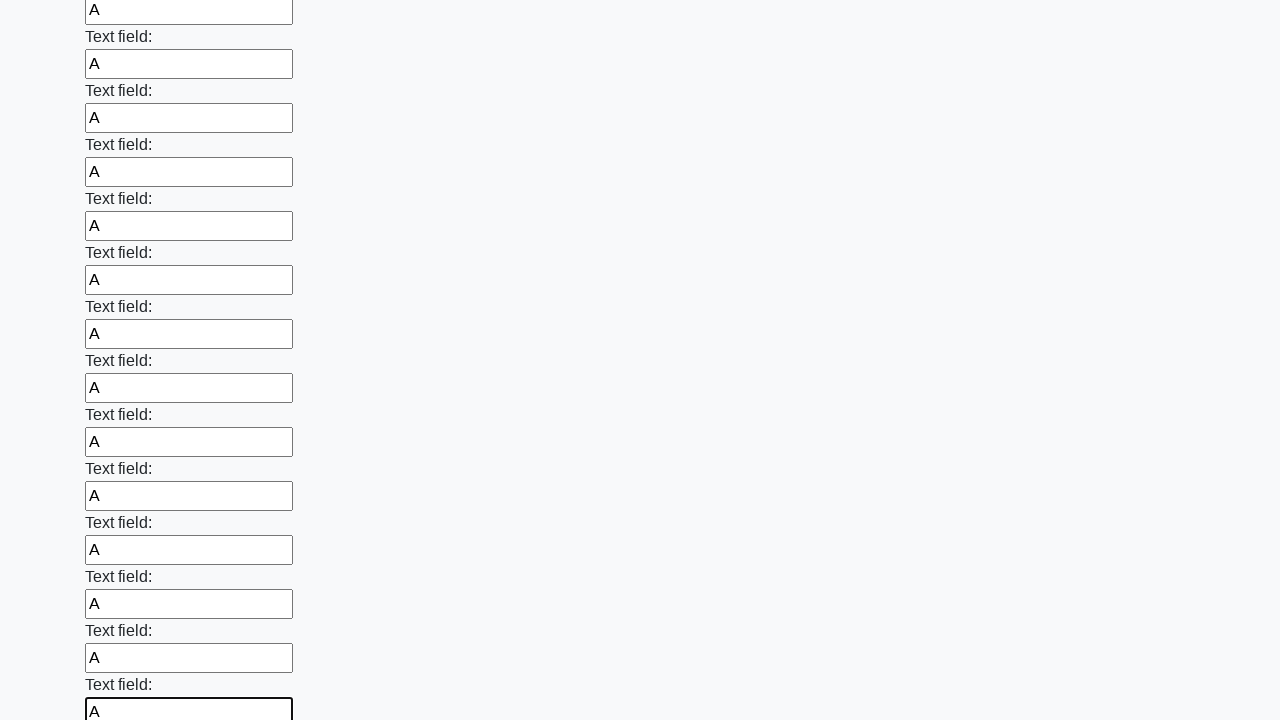

Filled text input field 45 of 100 with 'A' on input[type="text"] >> nth=44
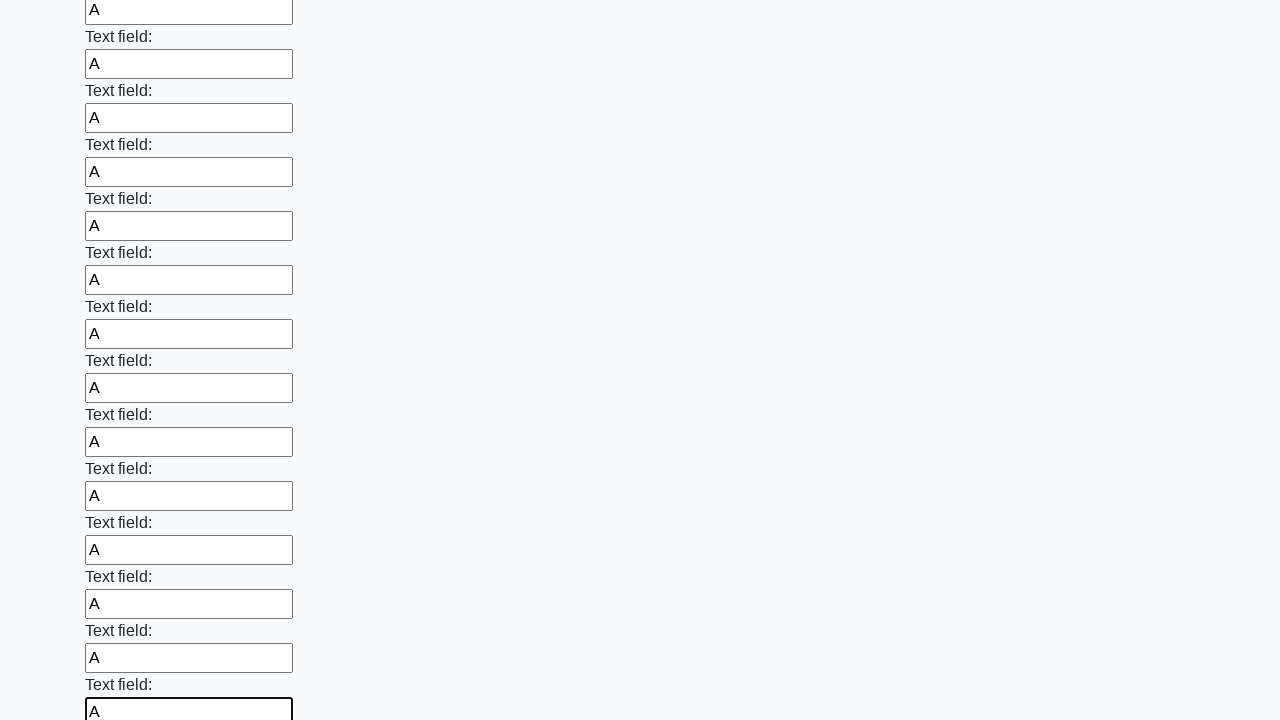

Filled text input field 46 of 100 with 'A' on input[type="text"] >> nth=45
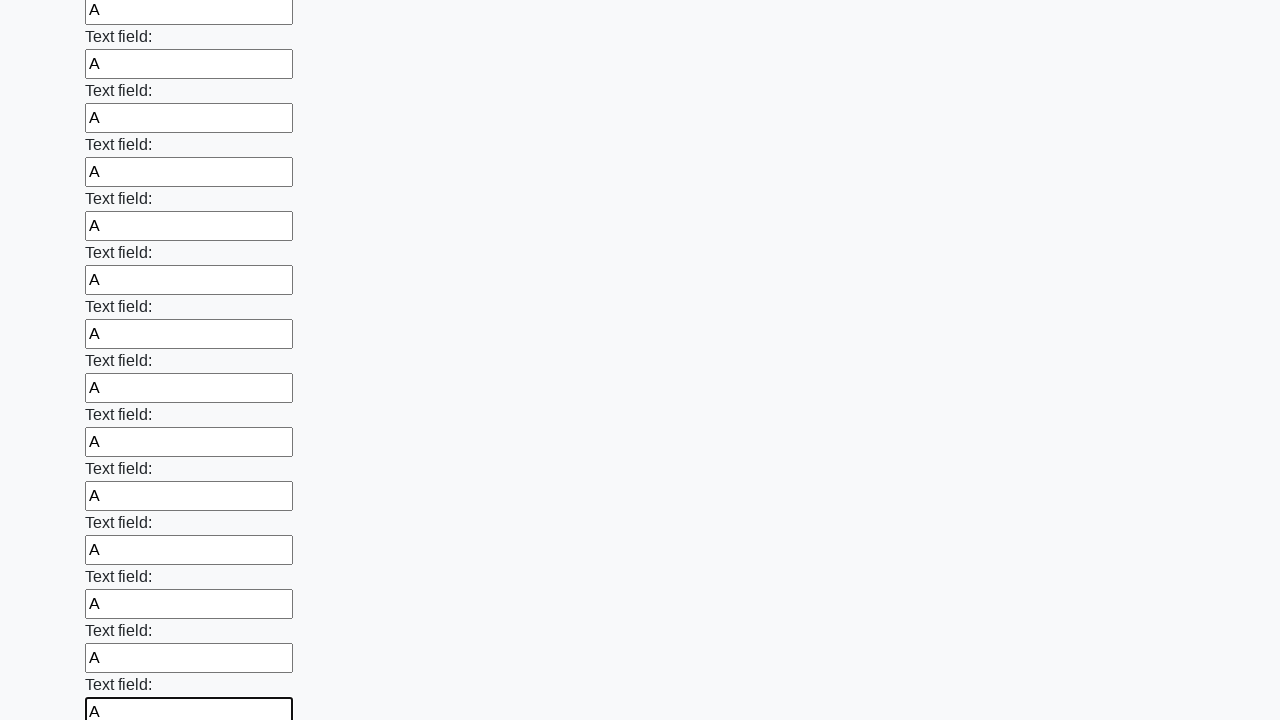

Filled text input field 47 of 100 with 'A' on input[type="text"] >> nth=46
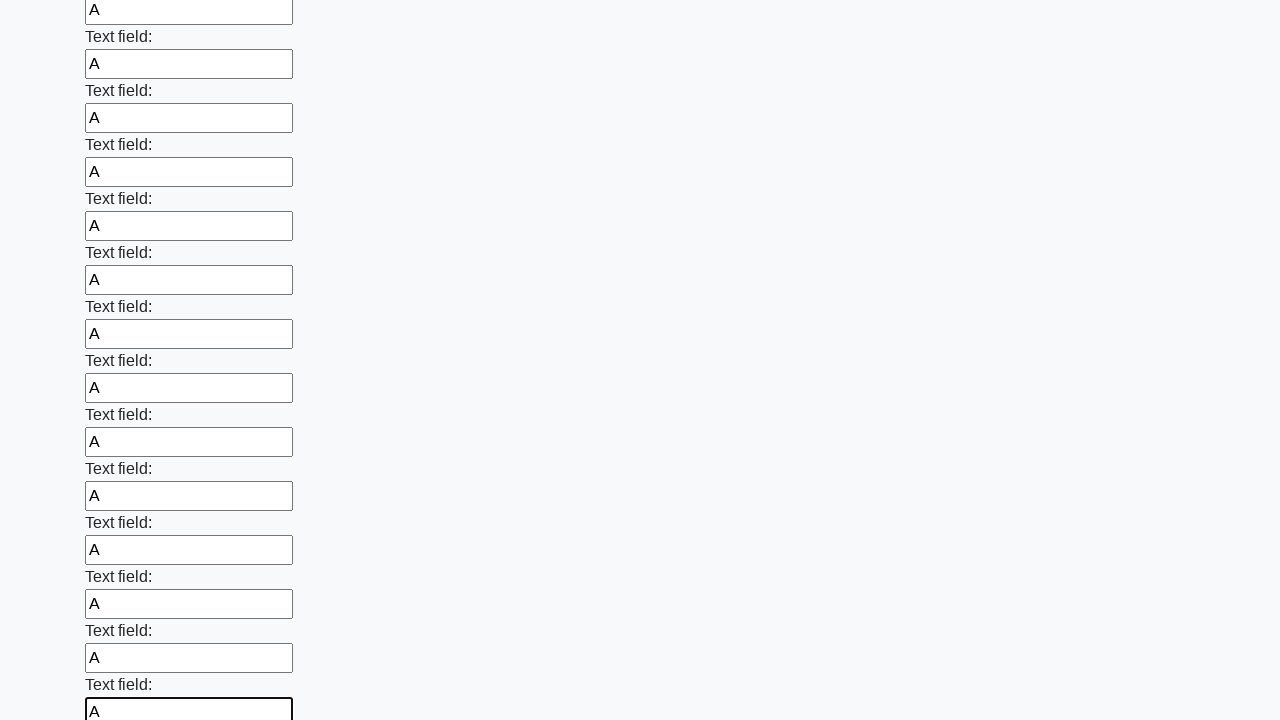

Filled text input field 48 of 100 with 'A' on input[type="text"] >> nth=47
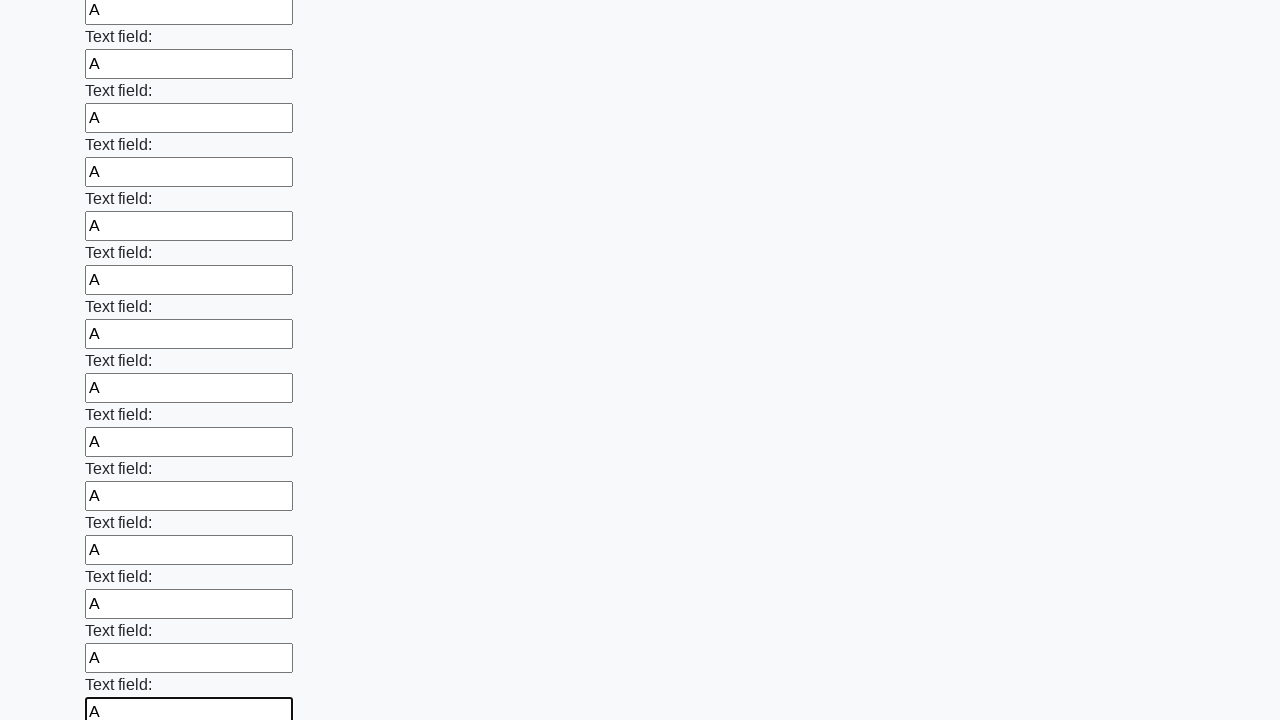

Filled text input field 49 of 100 with 'A' on input[type="text"] >> nth=48
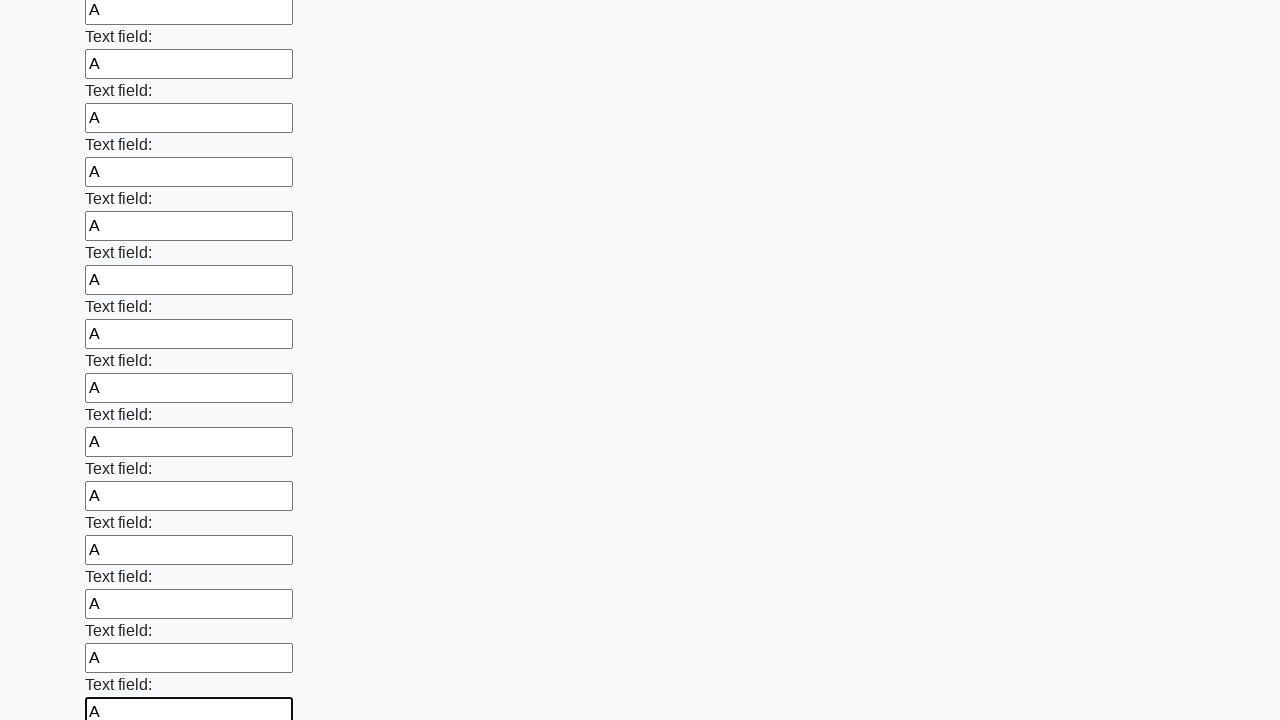

Filled text input field 50 of 100 with 'A' on input[type="text"] >> nth=49
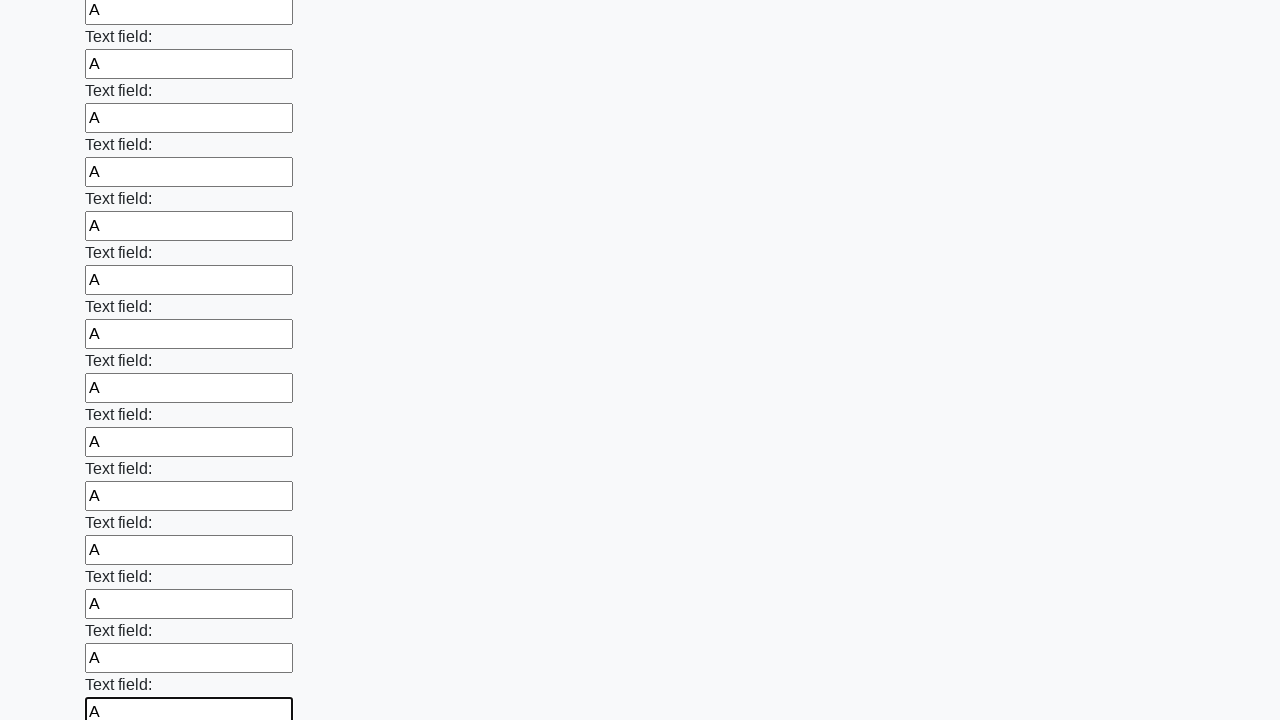

Filled text input field 51 of 100 with 'A' on input[type="text"] >> nth=50
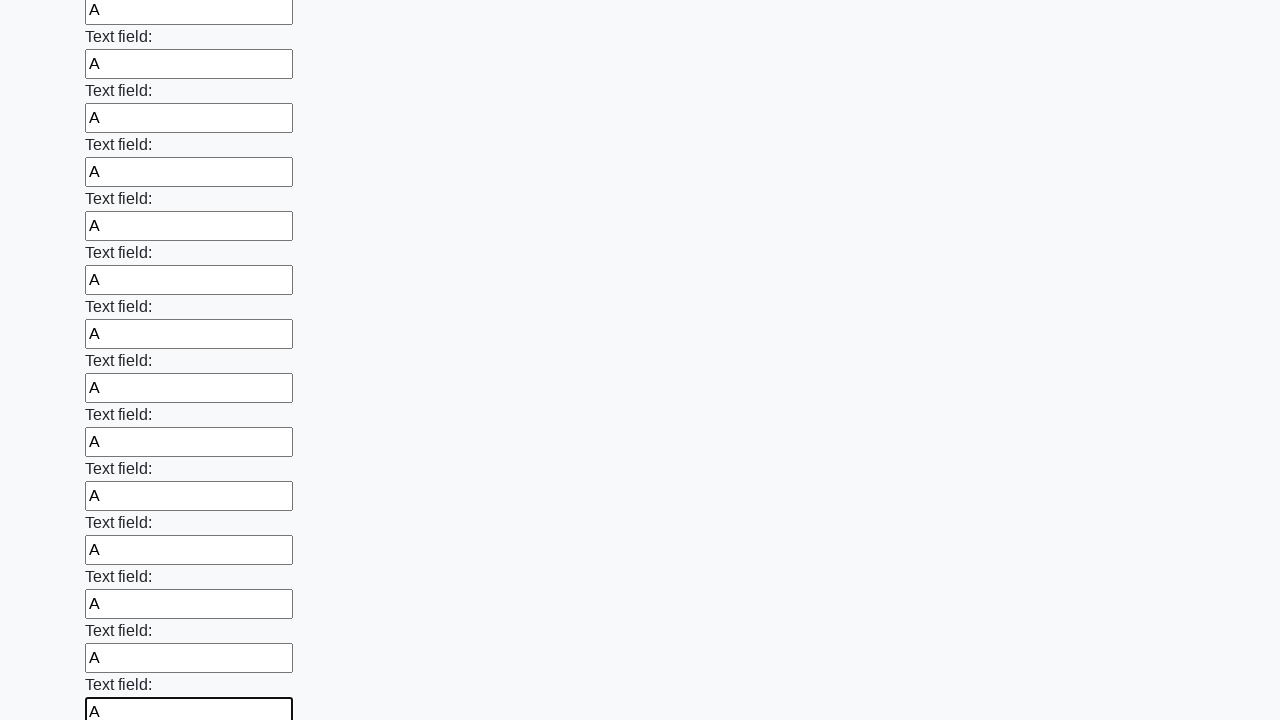

Filled text input field 52 of 100 with 'A' on input[type="text"] >> nth=51
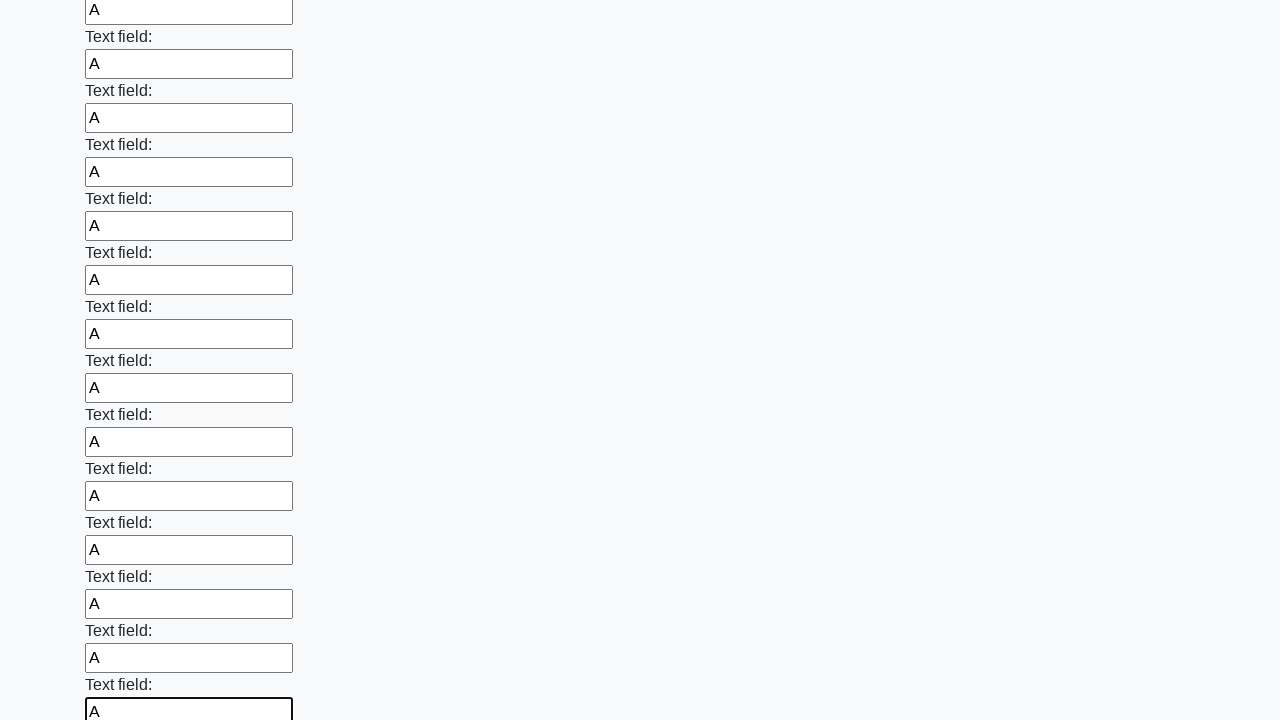

Filled text input field 53 of 100 with 'A' on input[type="text"] >> nth=52
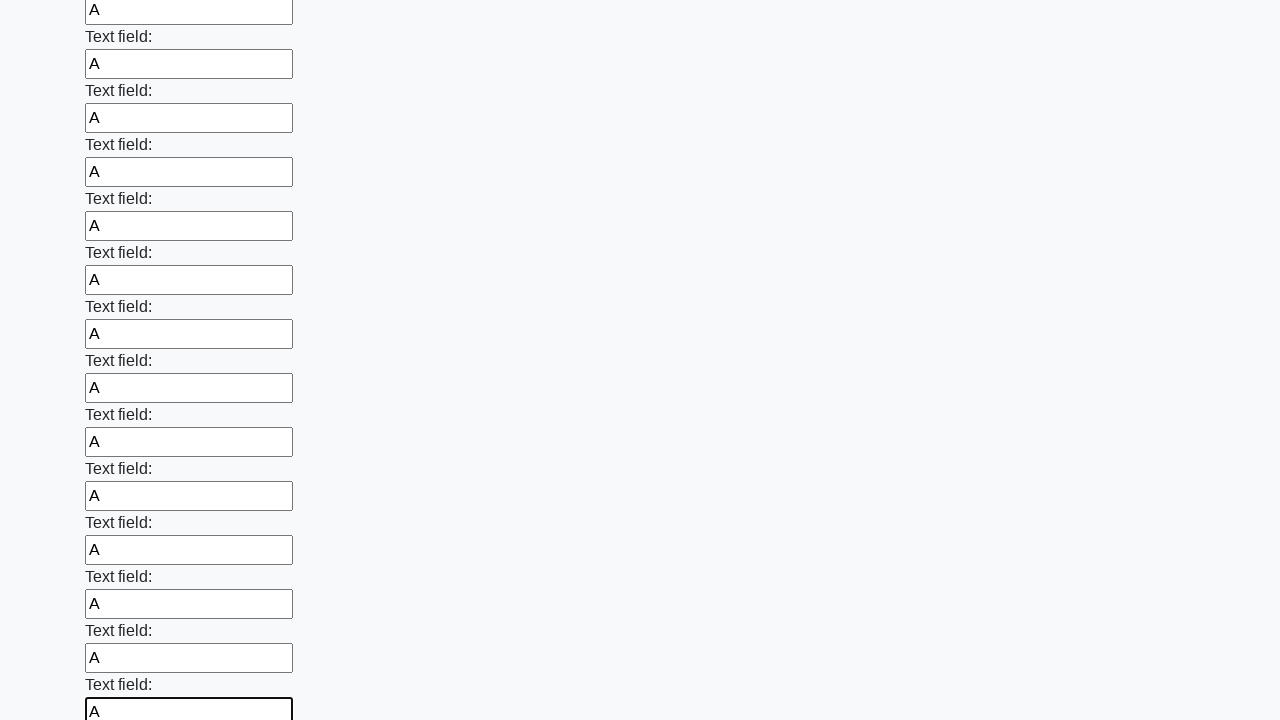

Filled text input field 54 of 100 with 'A' on input[type="text"] >> nth=53
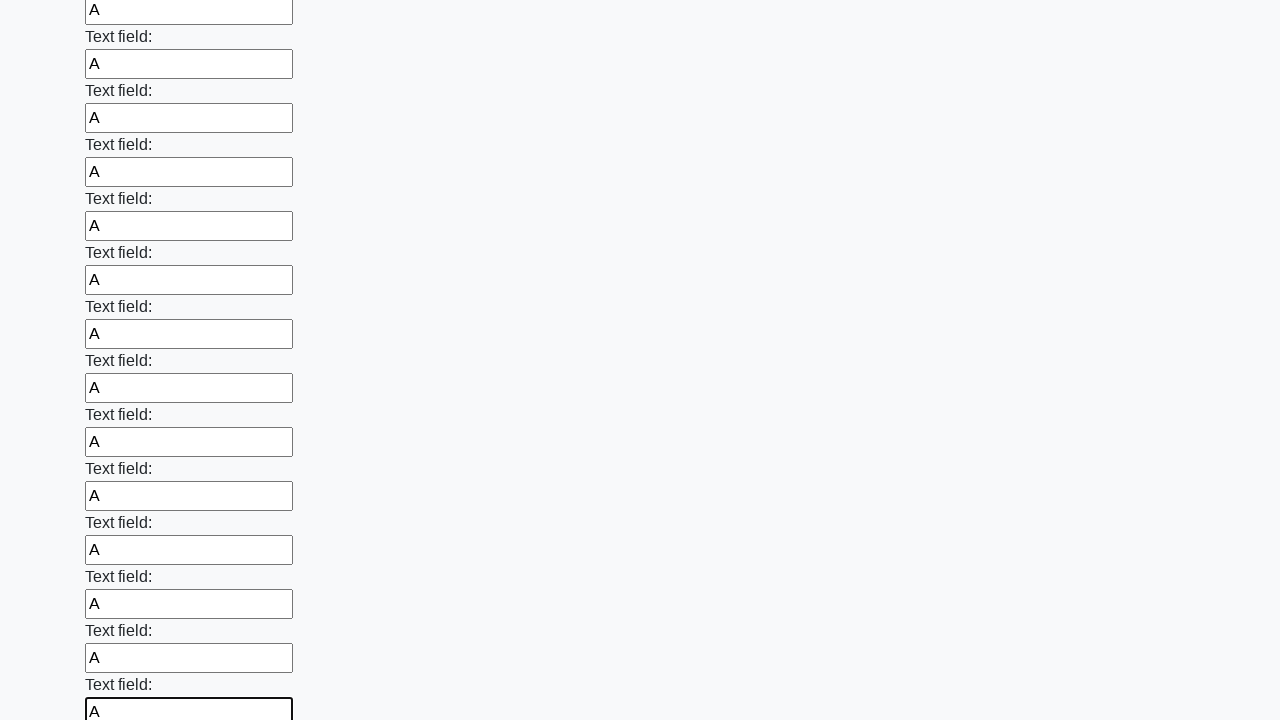

Filled text input field 55 of 100 with 'A' on input[type="text"] >> nth=54
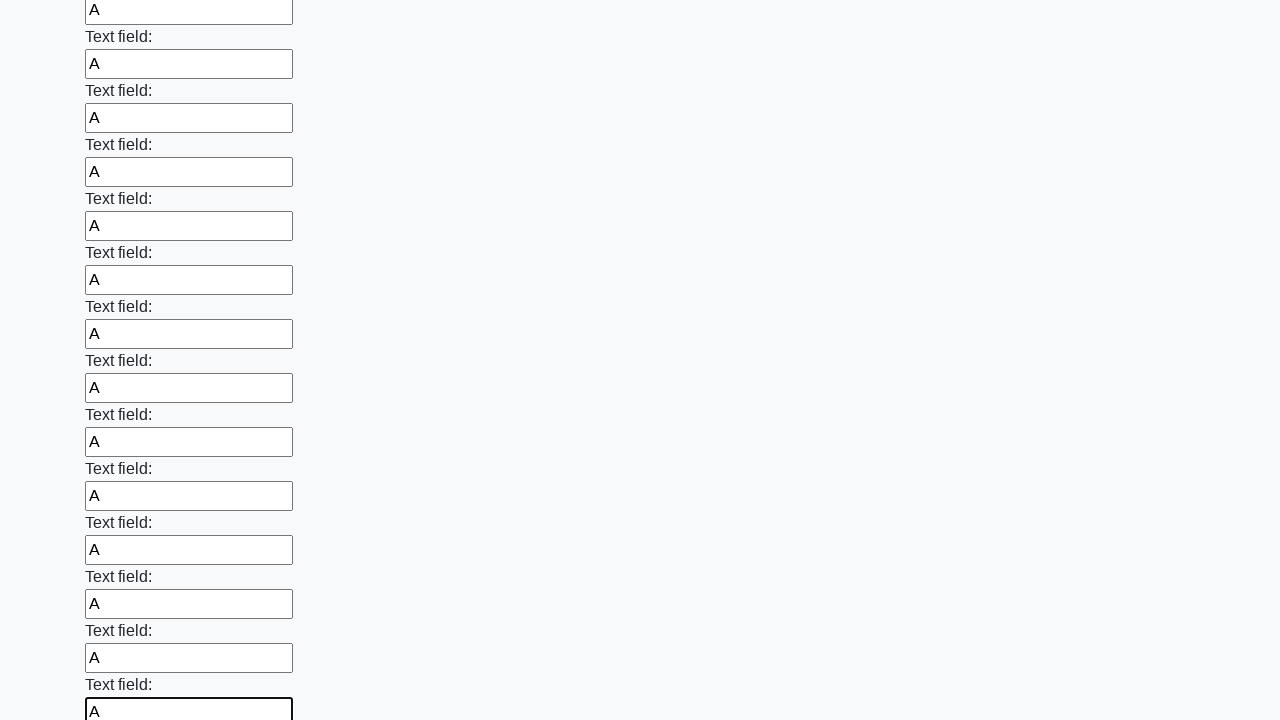

Filled text input field 56 of 100 with 'A' on input[type="text"] >> nth=55
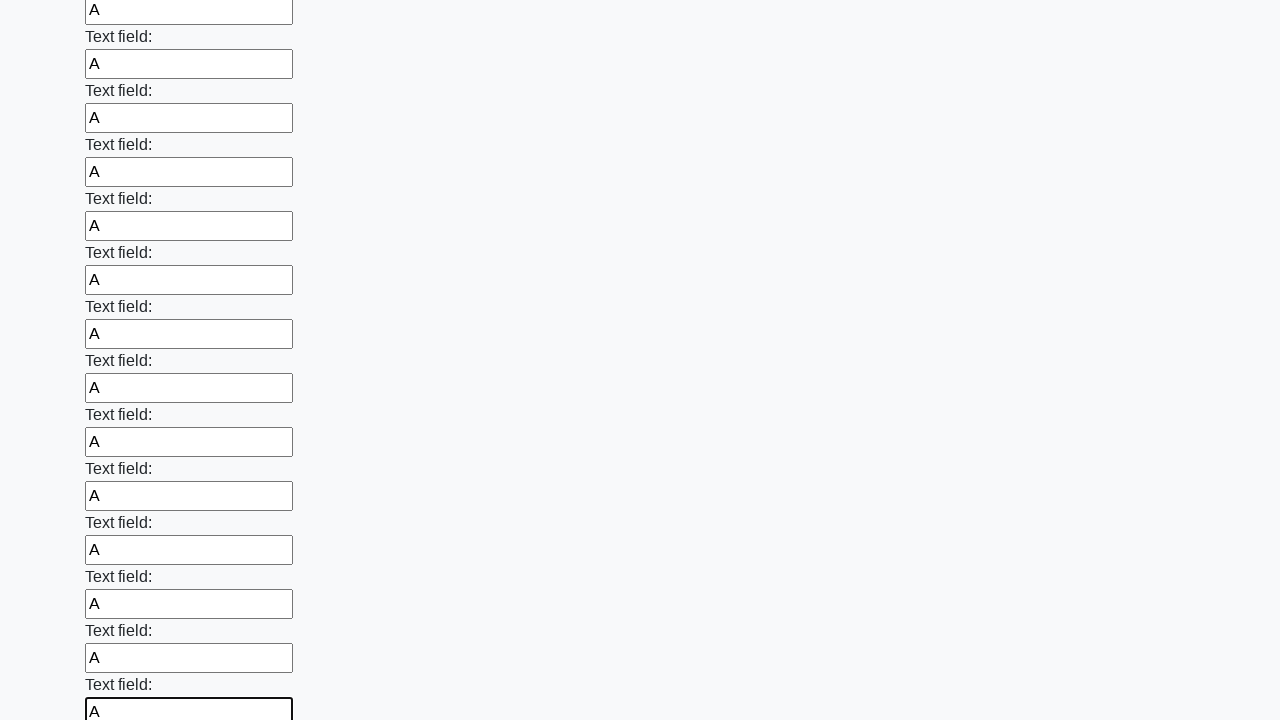

Filled text input field 57 of 100 with 'A' on input[type="text"] >> nth=56
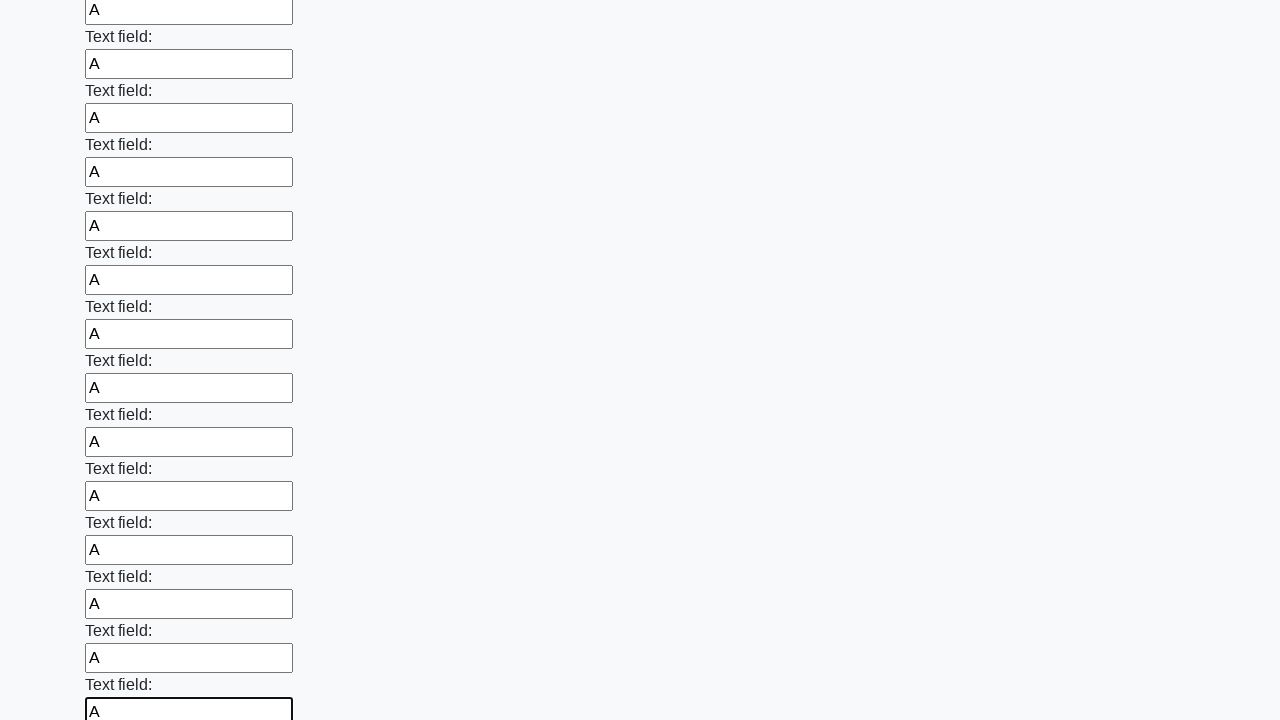

Filled text input field 58 of 100 with 'A' on input[type="text"] >> nth=57
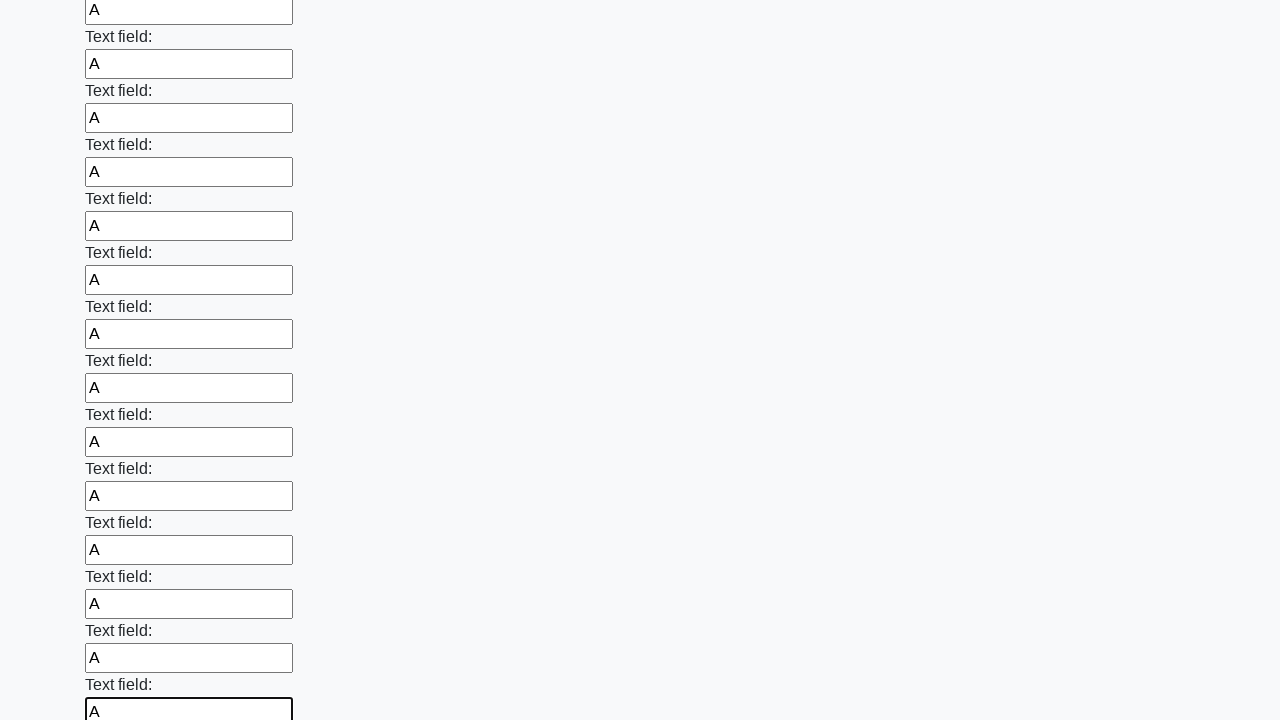

Filled text input field 59 of 100 with 'A' on input[type="text"] >> nth=58
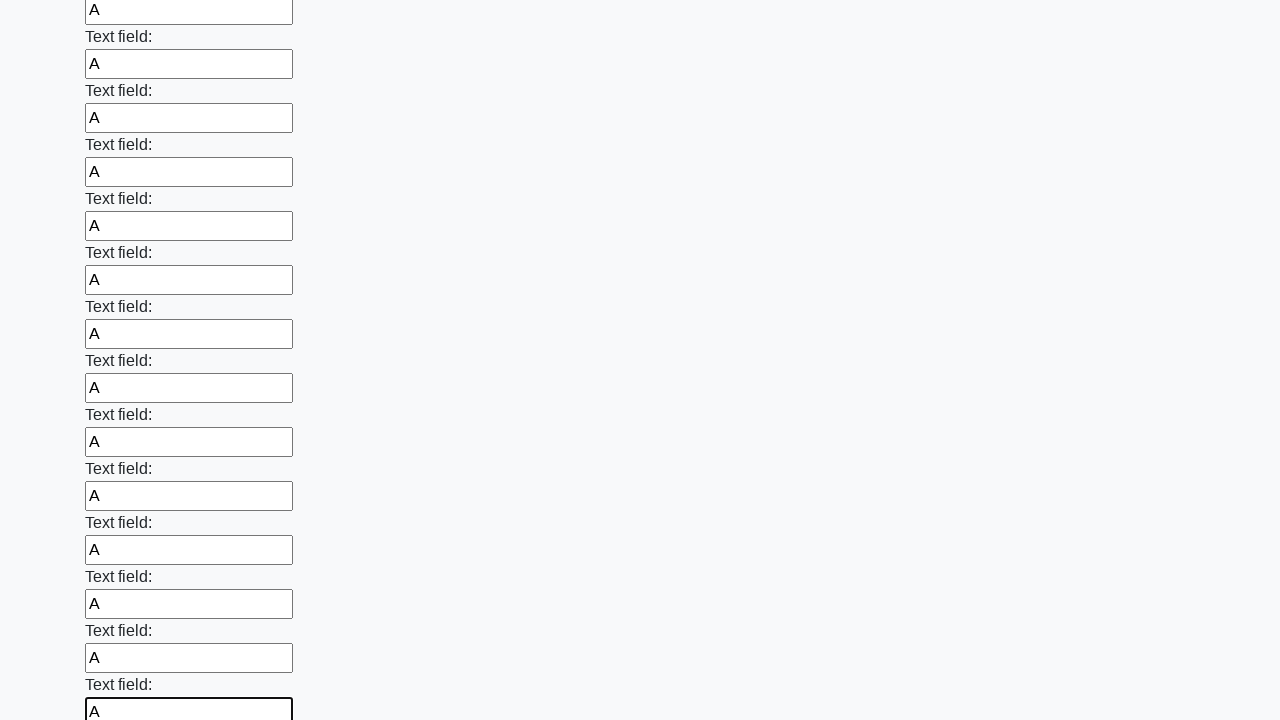

Filled text input field 60 of 100 with 'A' on input[type="text"] >> nth=59
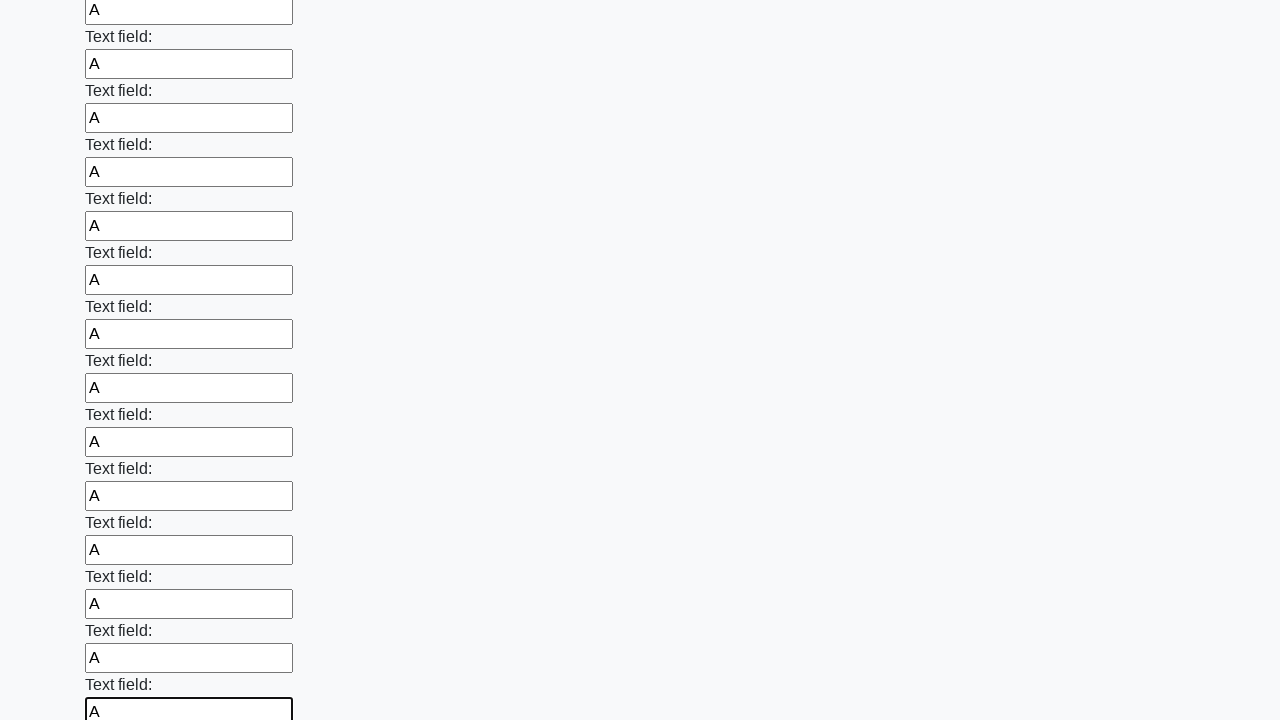

Filled text input field 61 of 100 with 'A' on input[type="text"] >> nth=60
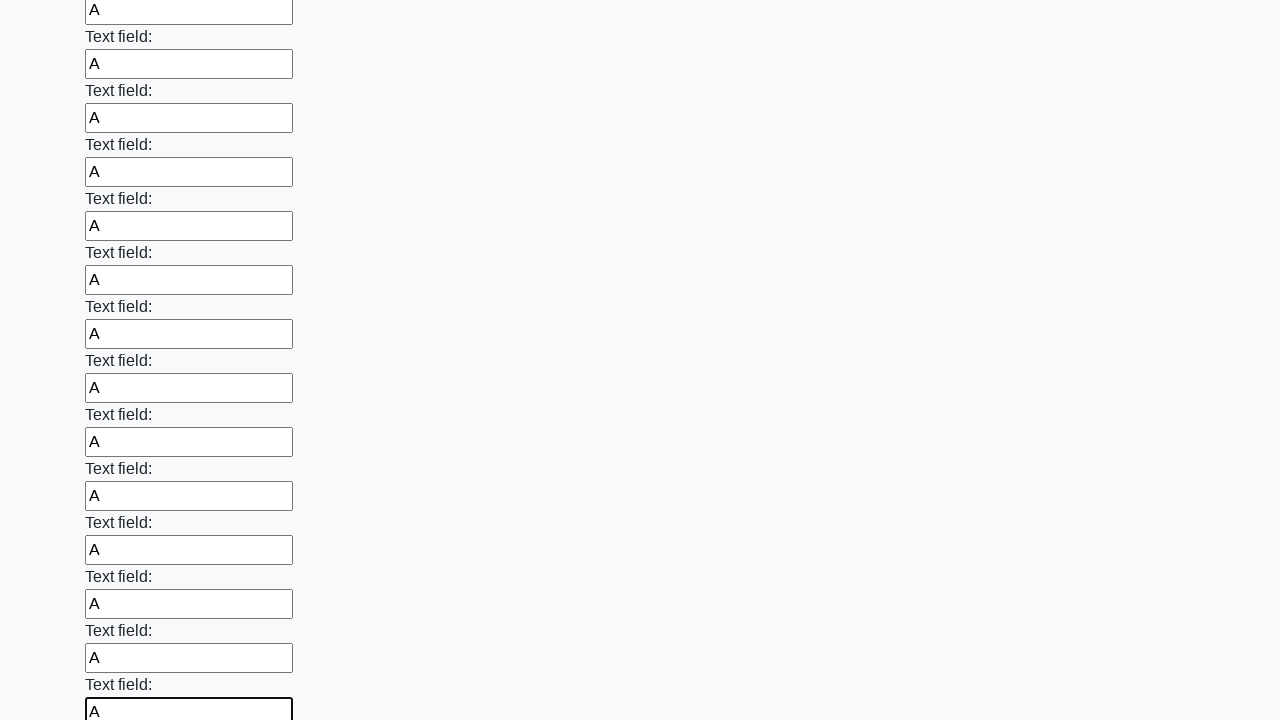

Filled text input field 62 of 100 with 'A' on input[type="text"] >> nth=61
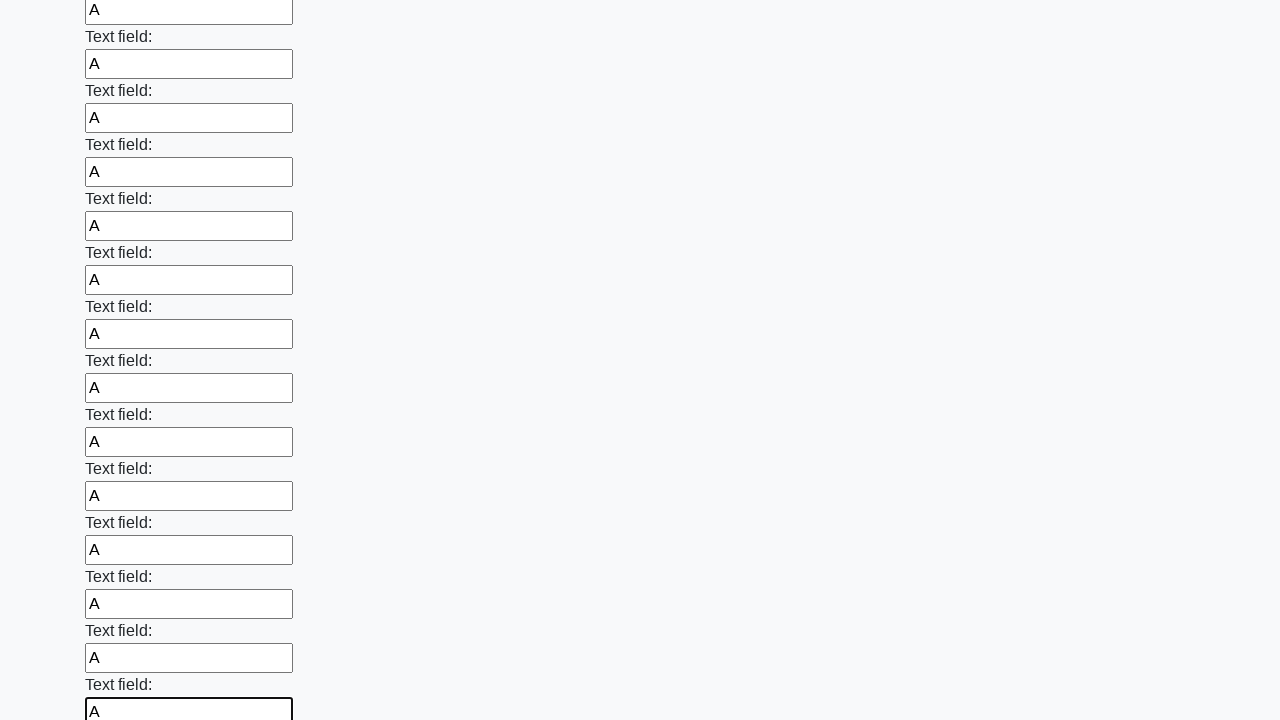

Filled text input field 63 of 100 with 'A' on input[type="text"] >> nth=62
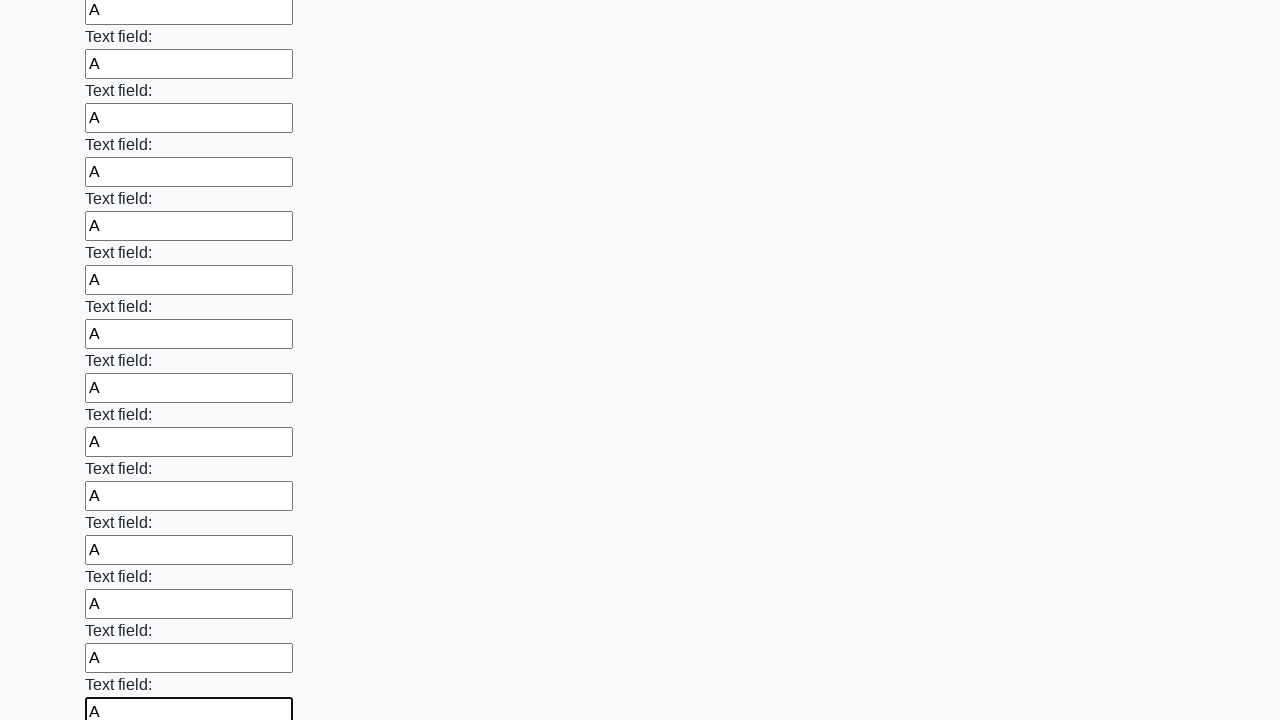

Filled text input field 64 of 100 with 'A' on input[type="text"] >> nth=63
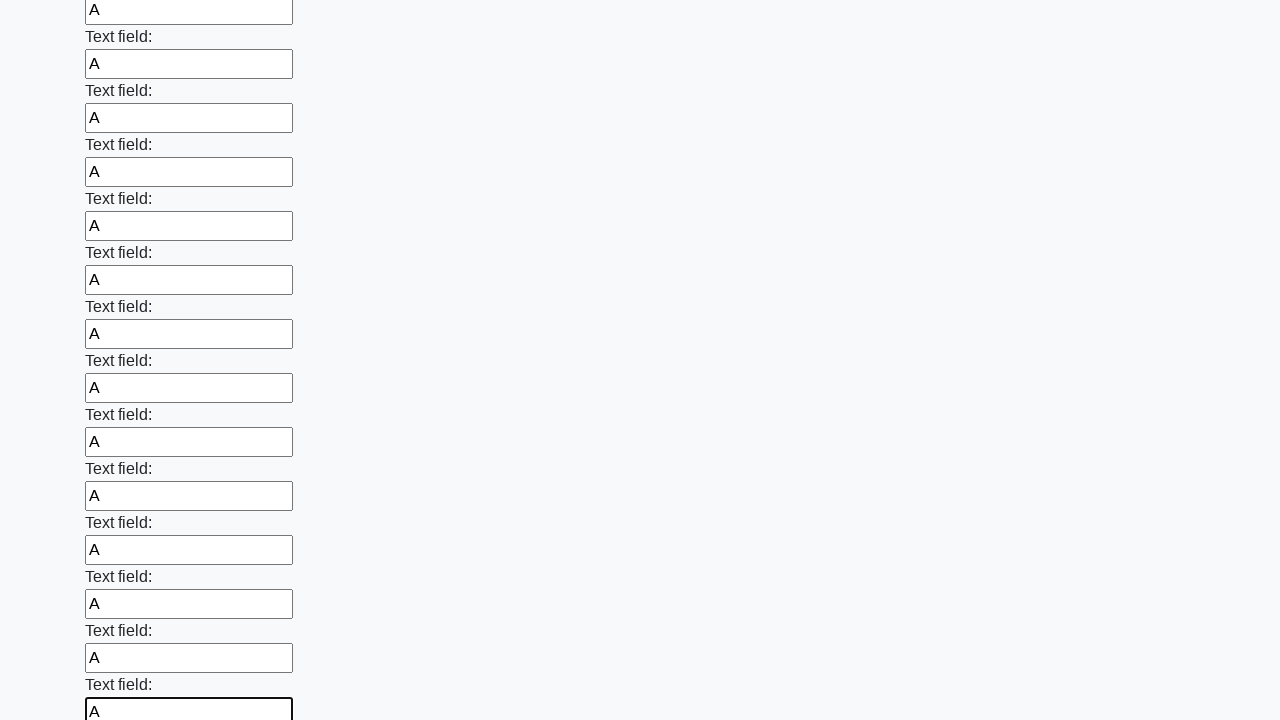

Filled text input field 65 of 100 with 'A' on input[type="text"] >> nth=64
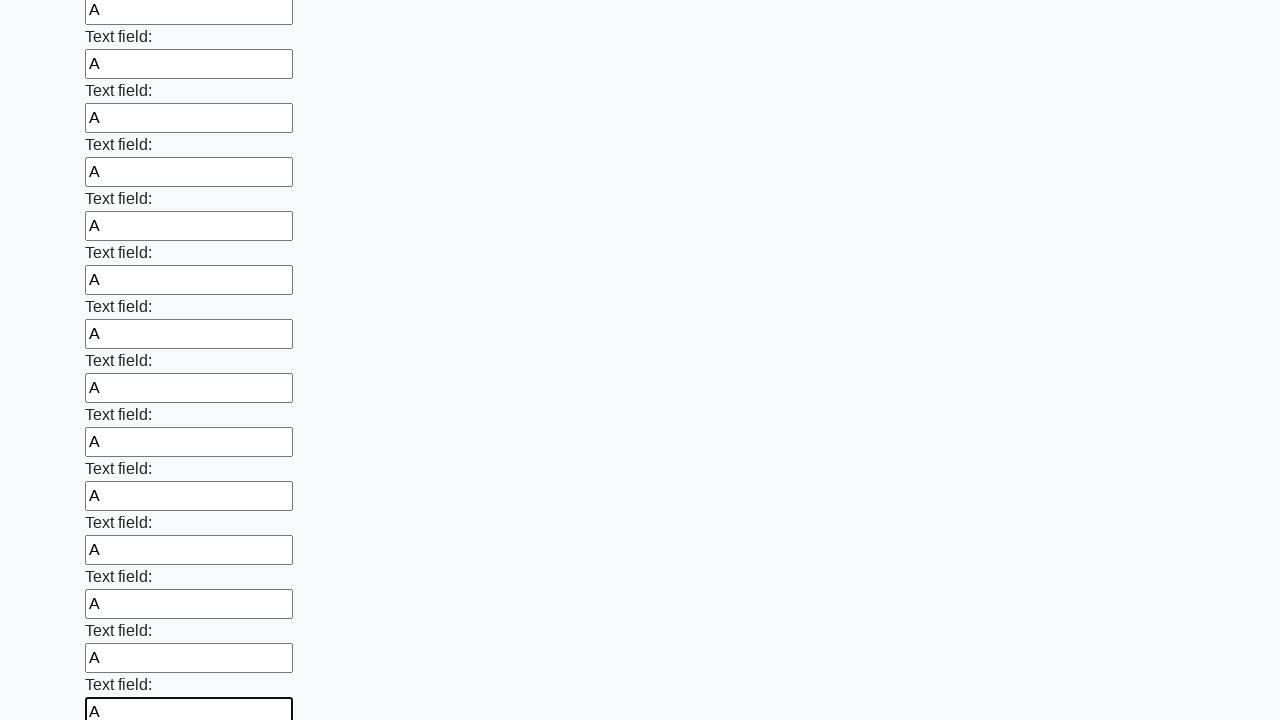

Filled text input field 66 of 100 with 'A' on input[type="text"] >> nth=65
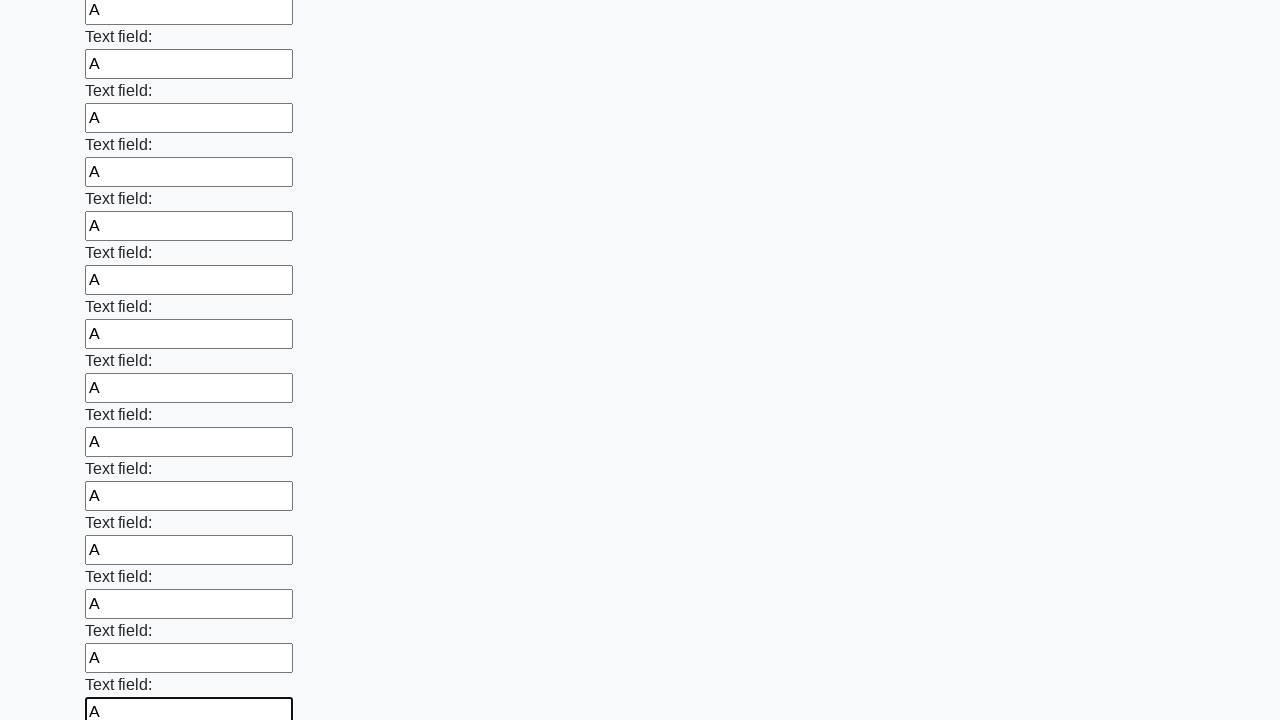

Filled text input field 67 of 100 with 'A' on input[type="text"] >> nth=66
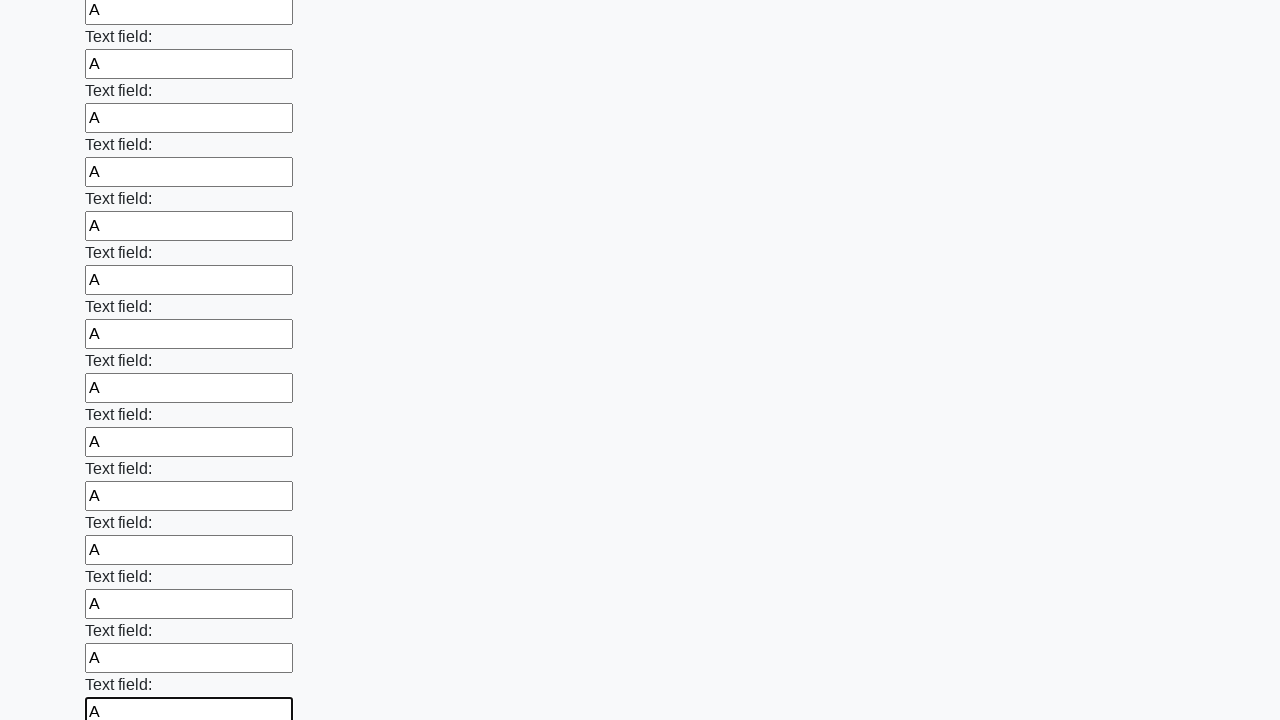

Filled text input field 68 of 100 with 'A' on input[type="text"] >> nth=67
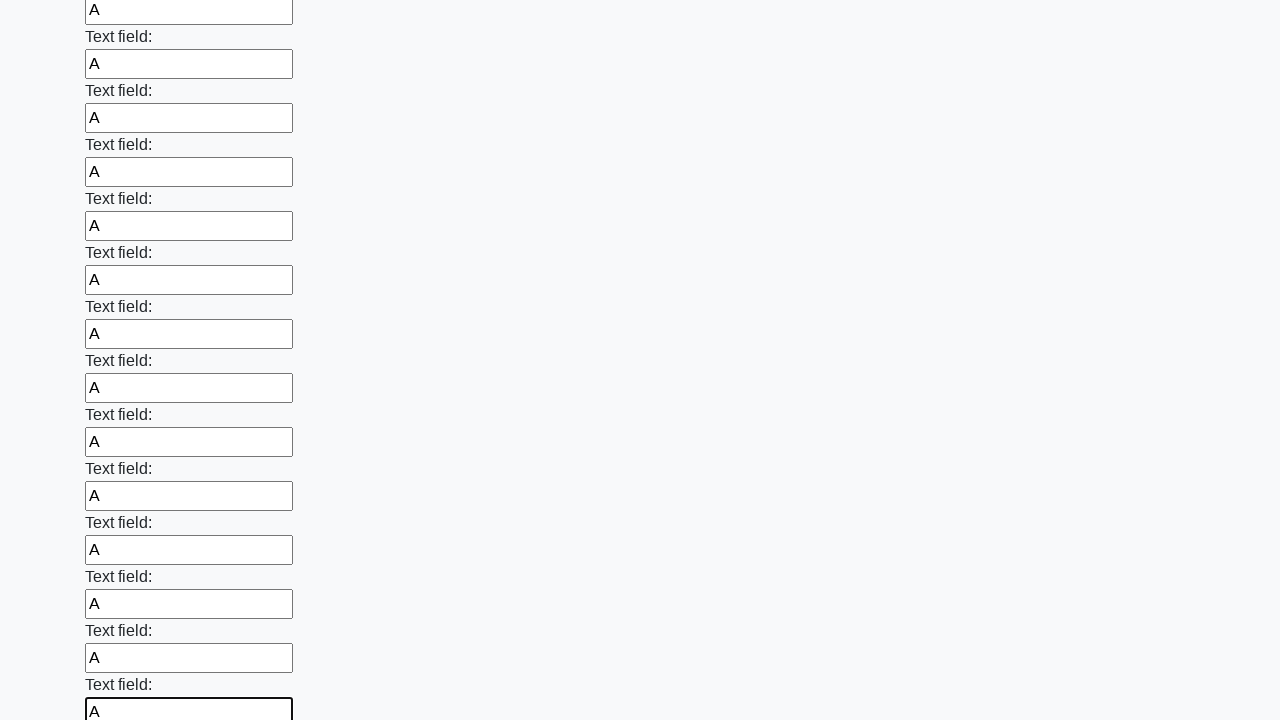

Filled text input field 69 of 100 with 'A' on input[type="text"] >> nth=68
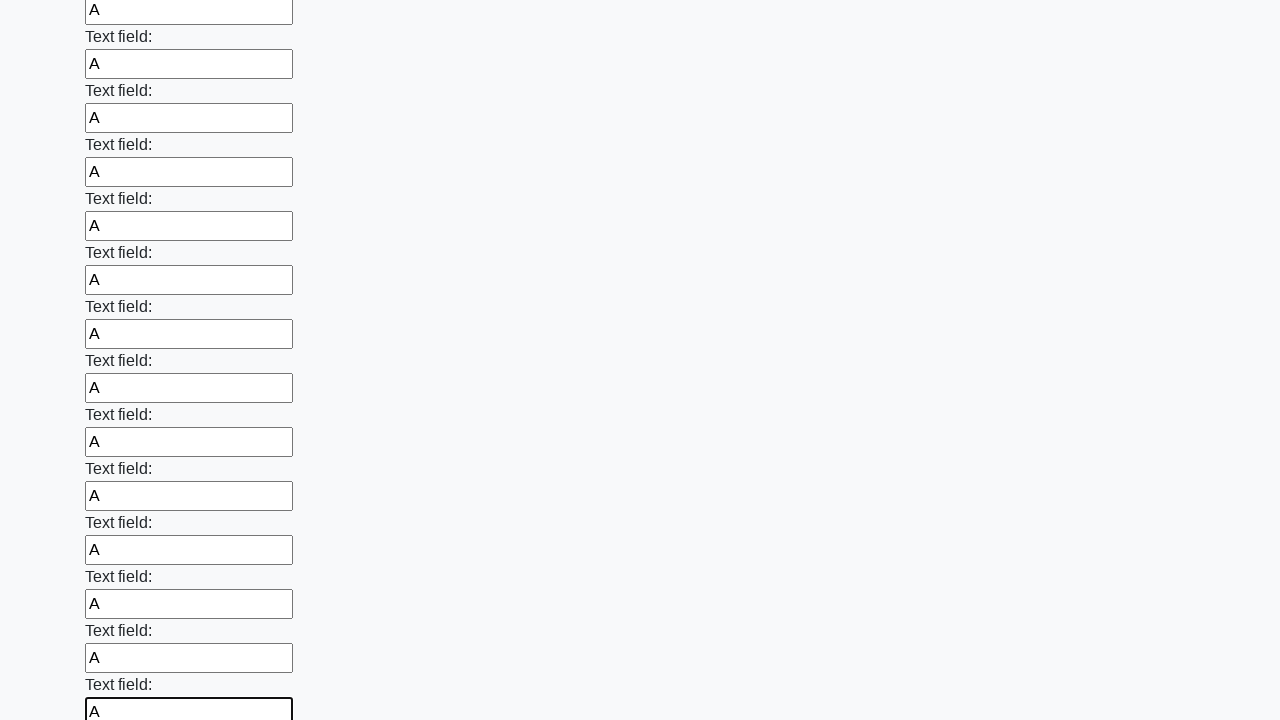

Filled text input field 70 of 100 with 'A' on input[type="text"] >> nth=69
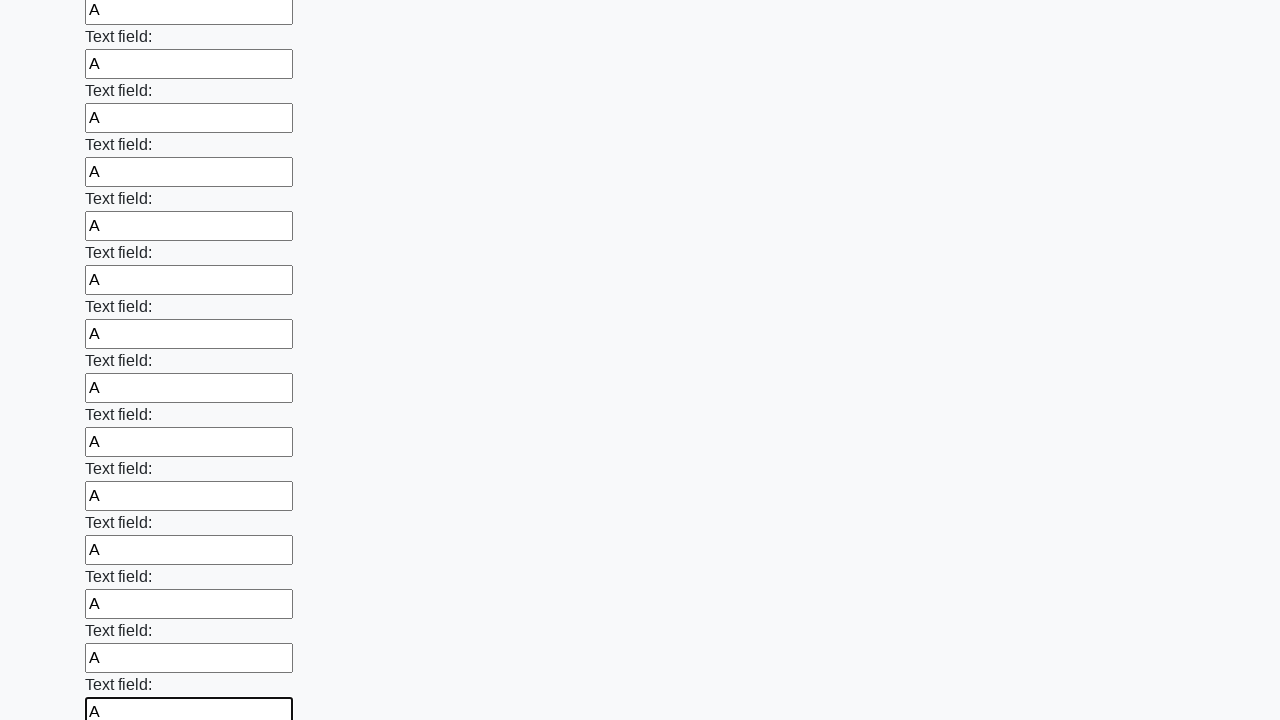

Filled text input field 71 of 100 with 'A' on input[type="text"] >> nth=70
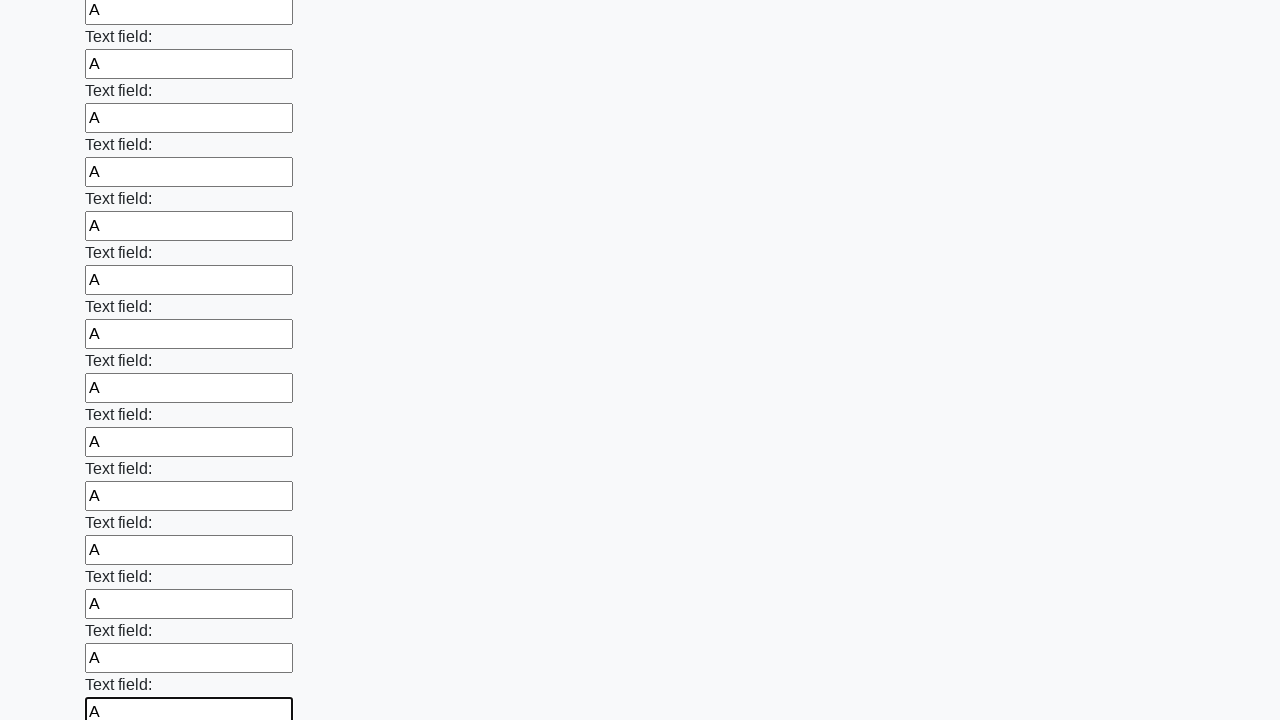

Filled text input field 72 of 100 with 'A' on input[type="text"] >> nth=71
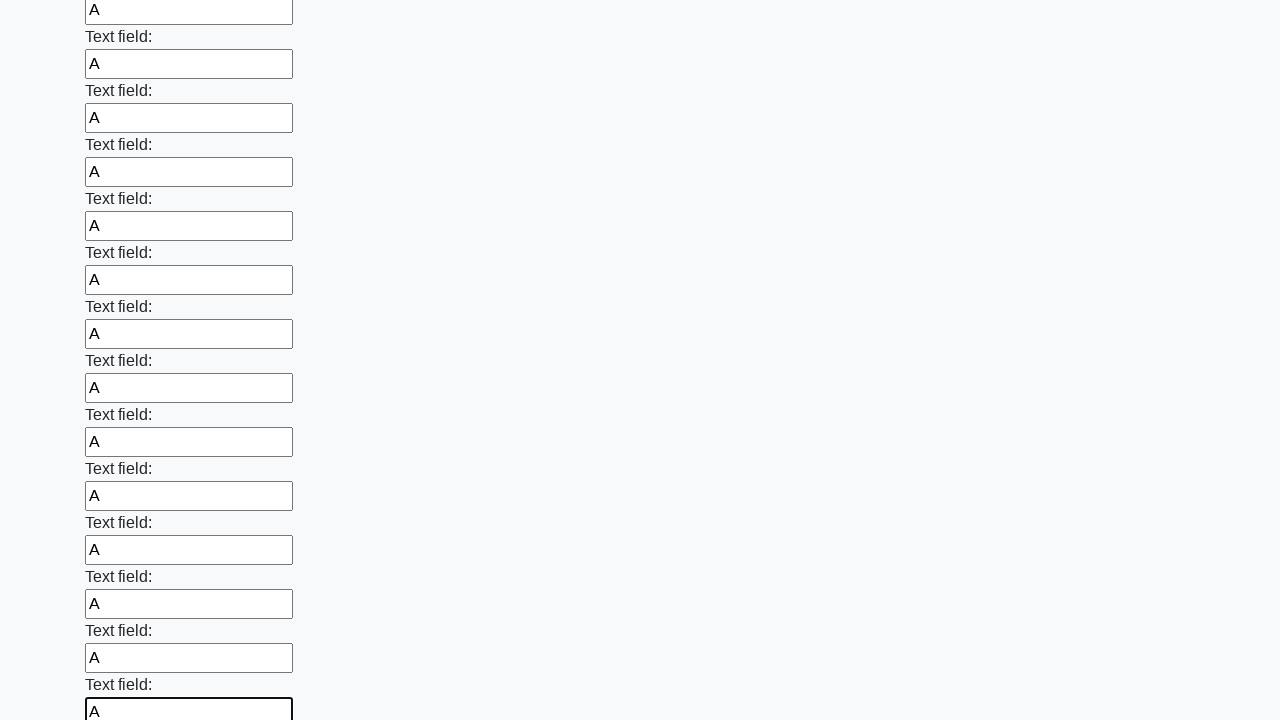

Filled text input field 73 of 100 with 'A' on input[type="text"] >> nth=72
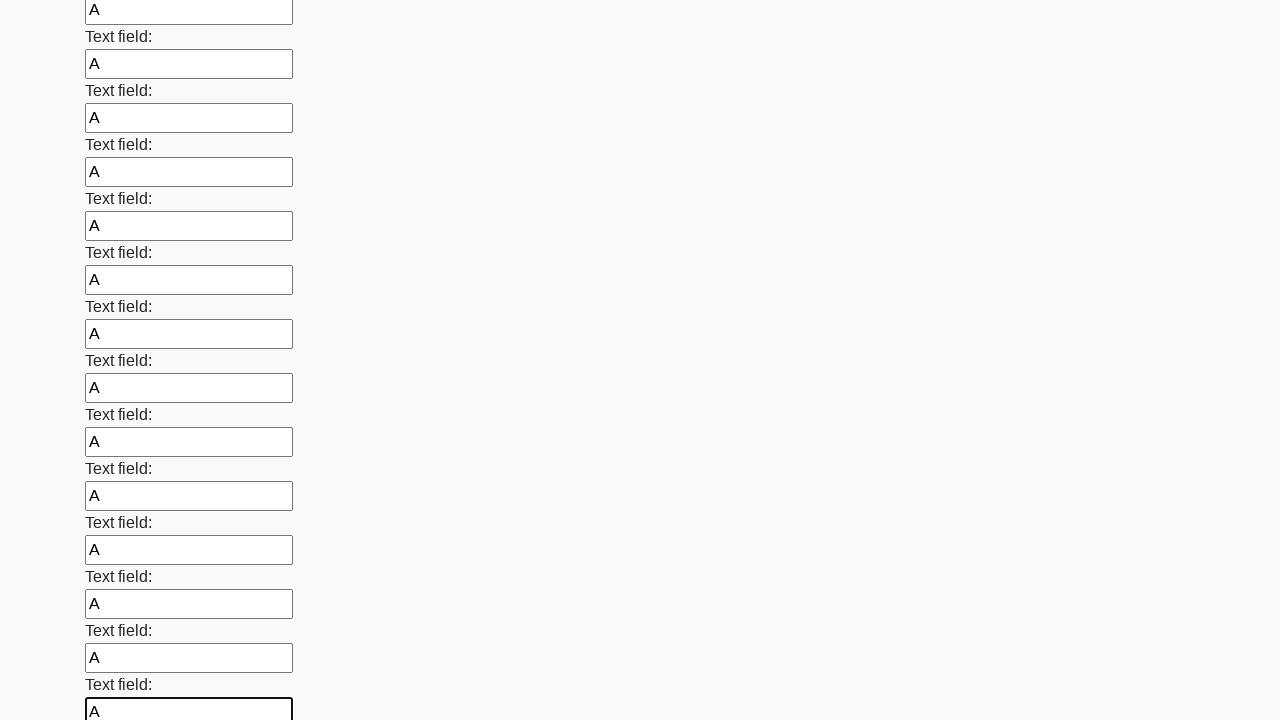

Filled text input field 74 of 100 with 'A' on input[type="text"] >> nth=73
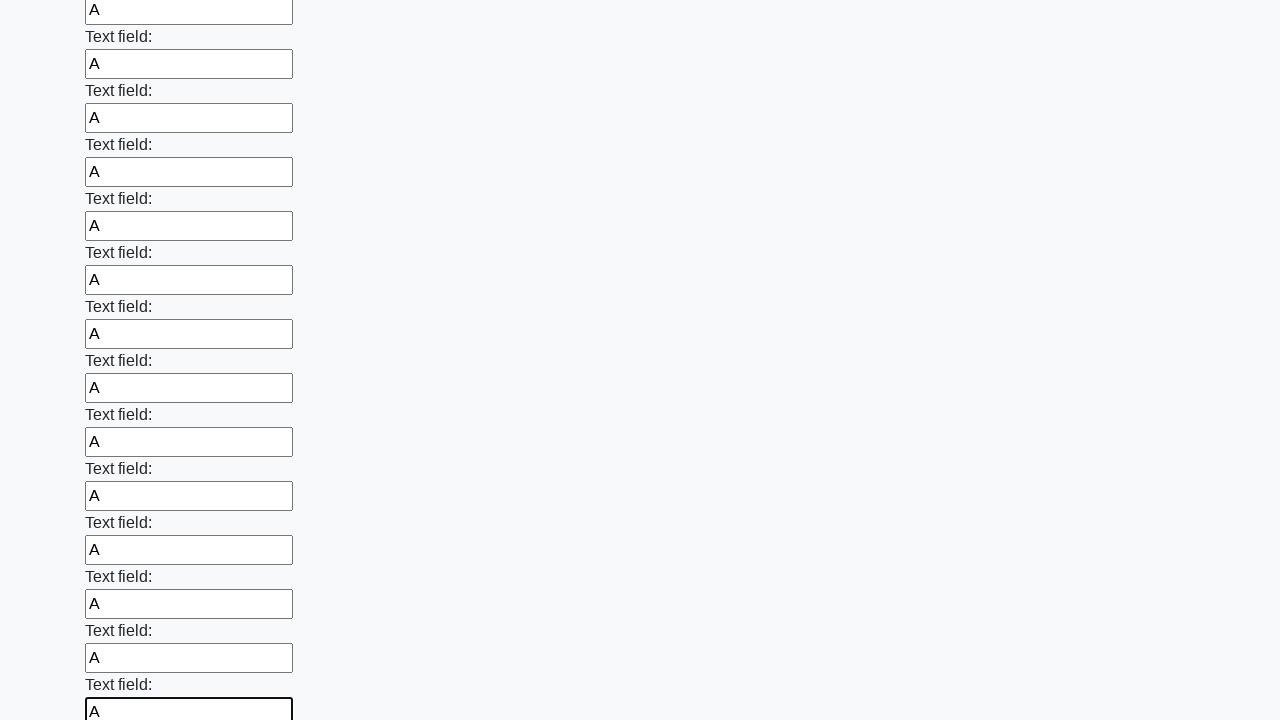

Filled text input field 75 of 100 with 'A' on input[type="text"] >> nth=74
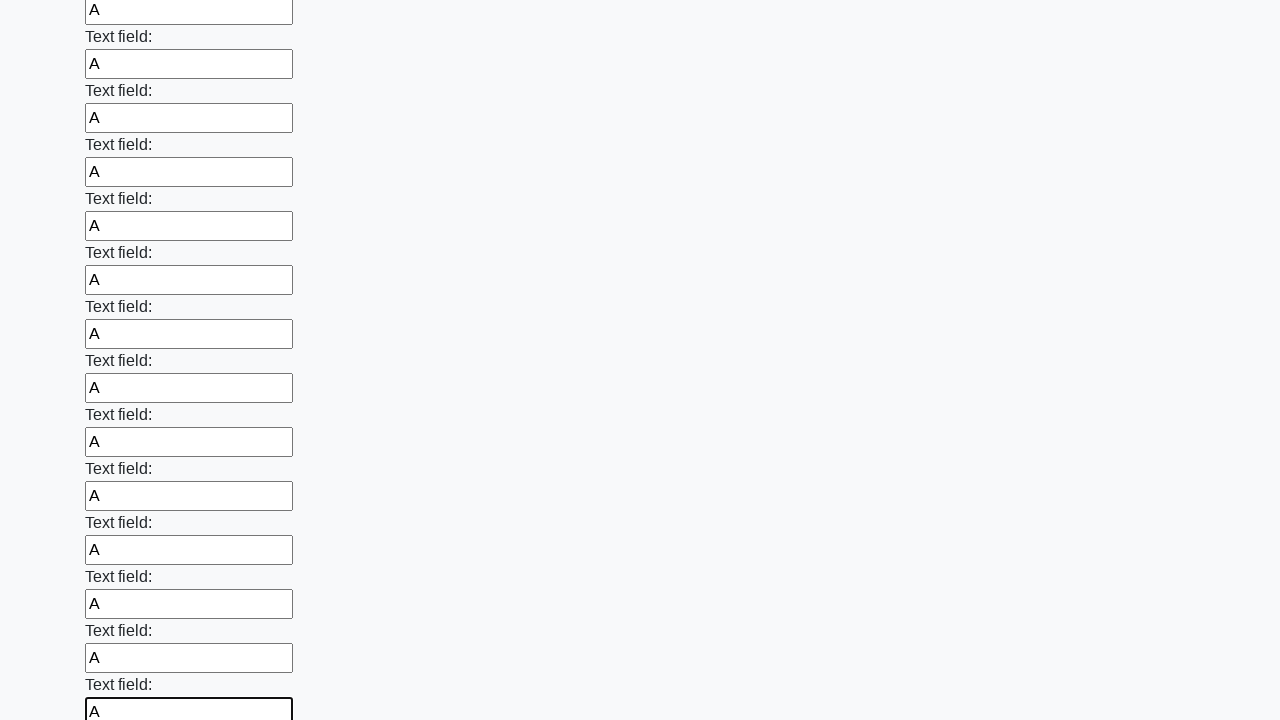

Filled text input field 76 of 100 with 'A' on input[type="text"] >> nth=75
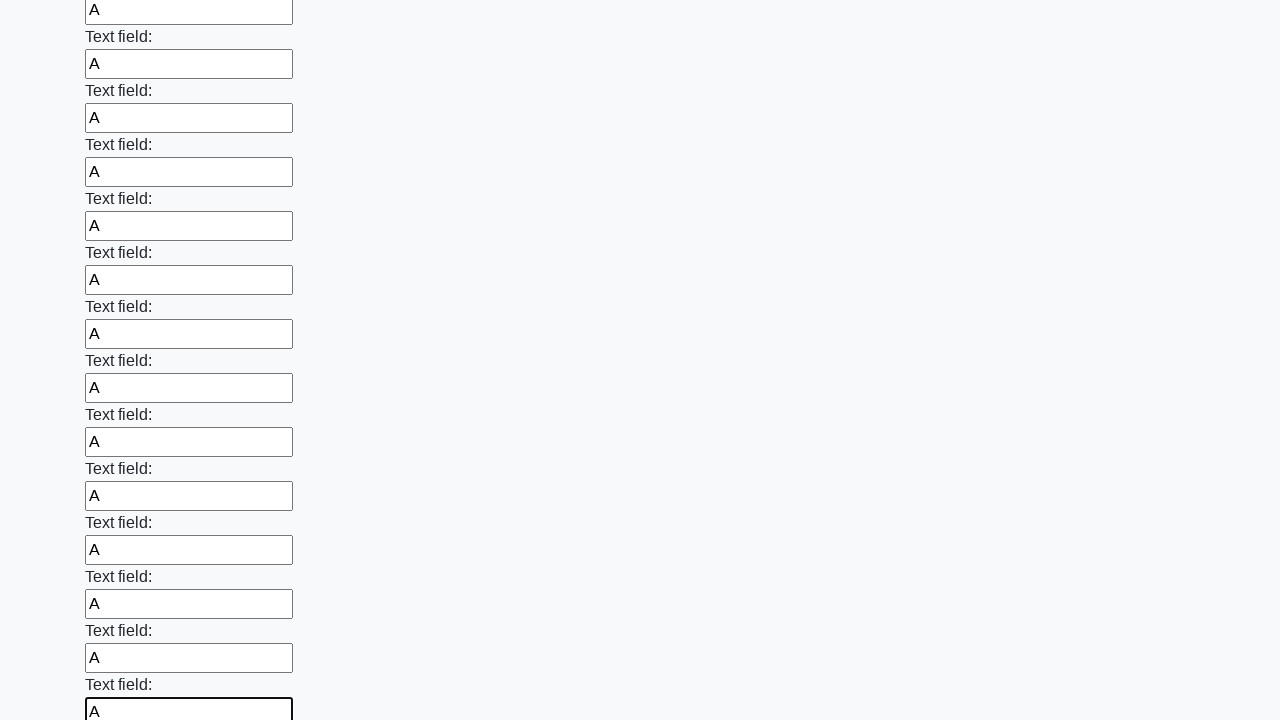

Filled text input field 77 of 100 with 'A' on input[type="text"] >> nth=76
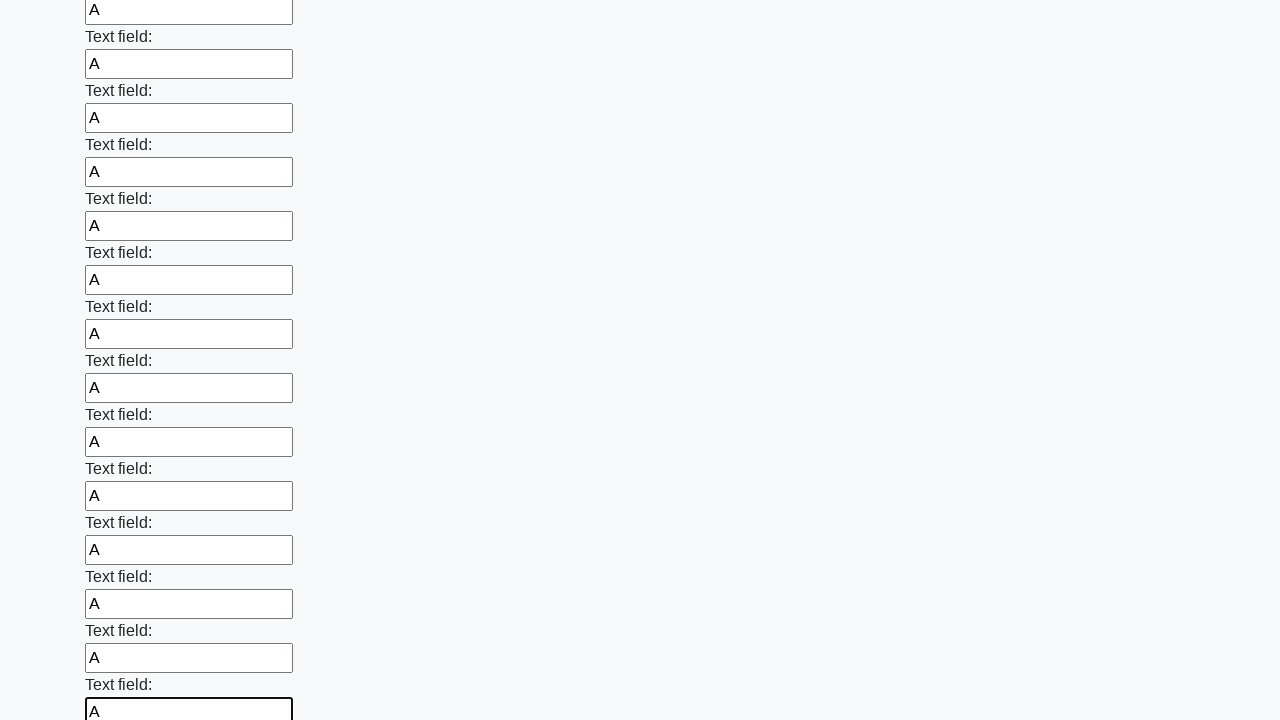

Filled text input field 78 of 100 with 'A' on input[type="text"] >> nth=77
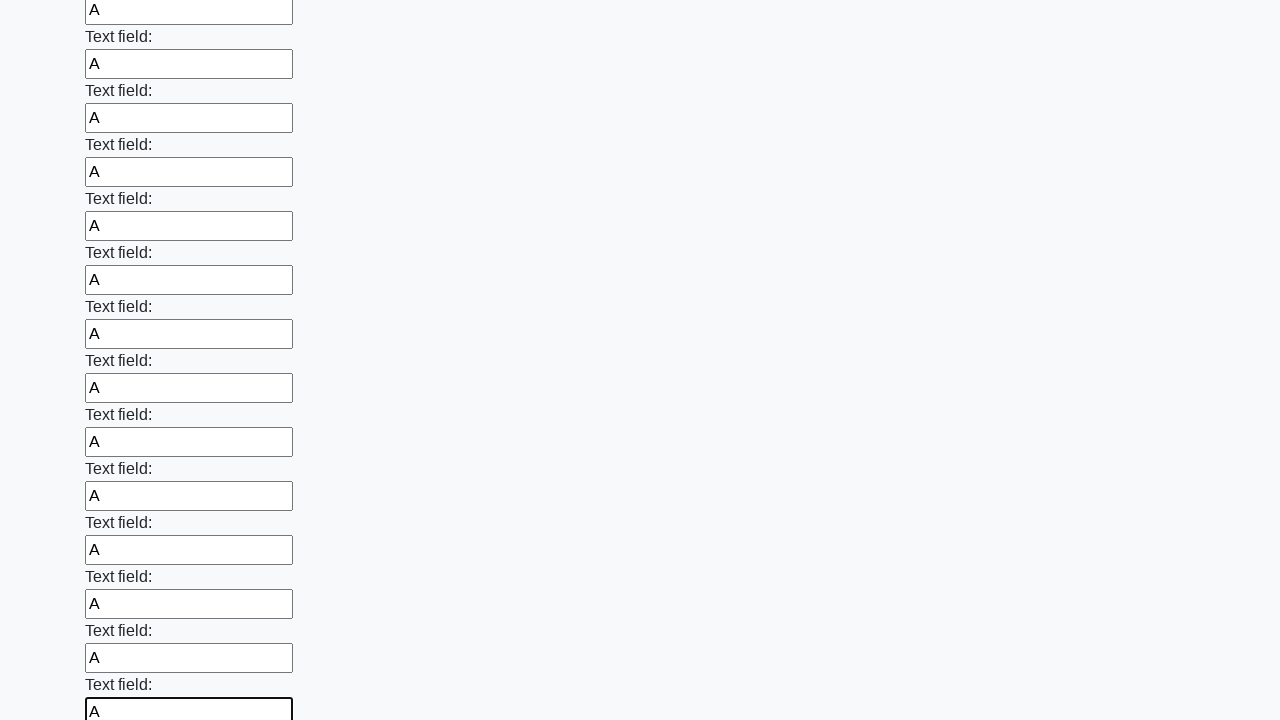

Filled text input field 79 of 100 with 'A' on input[type="text"] >> nth=78
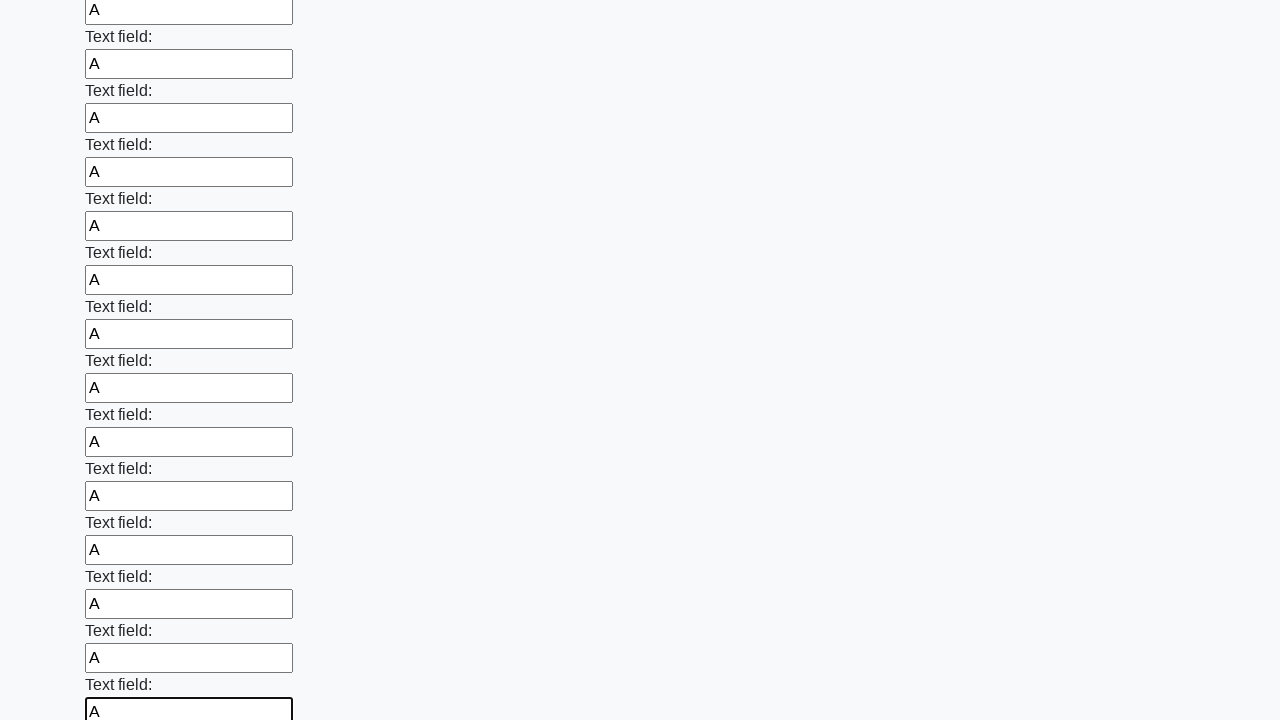

Filled text input field 80 of 100 with 'A' on input[type="text"] >> nth=79
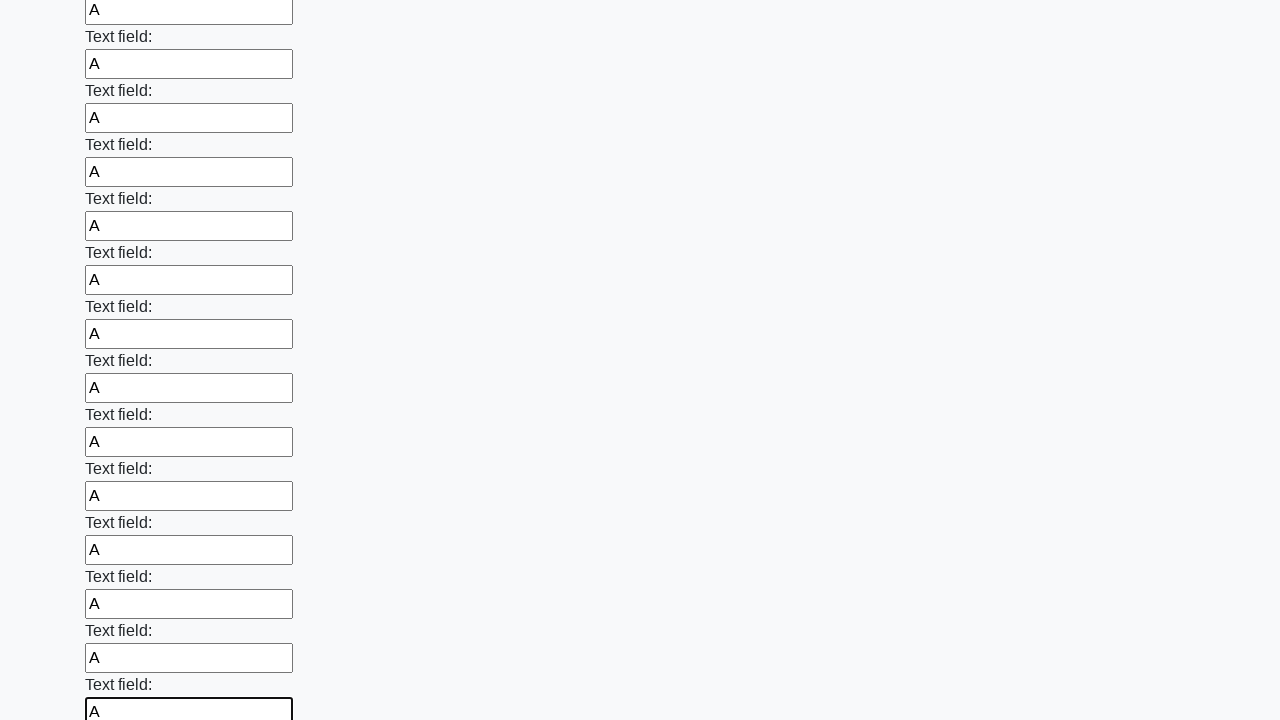

Filled text input field 81 of 100 with 'A' on input[type="text"] >> nth=80
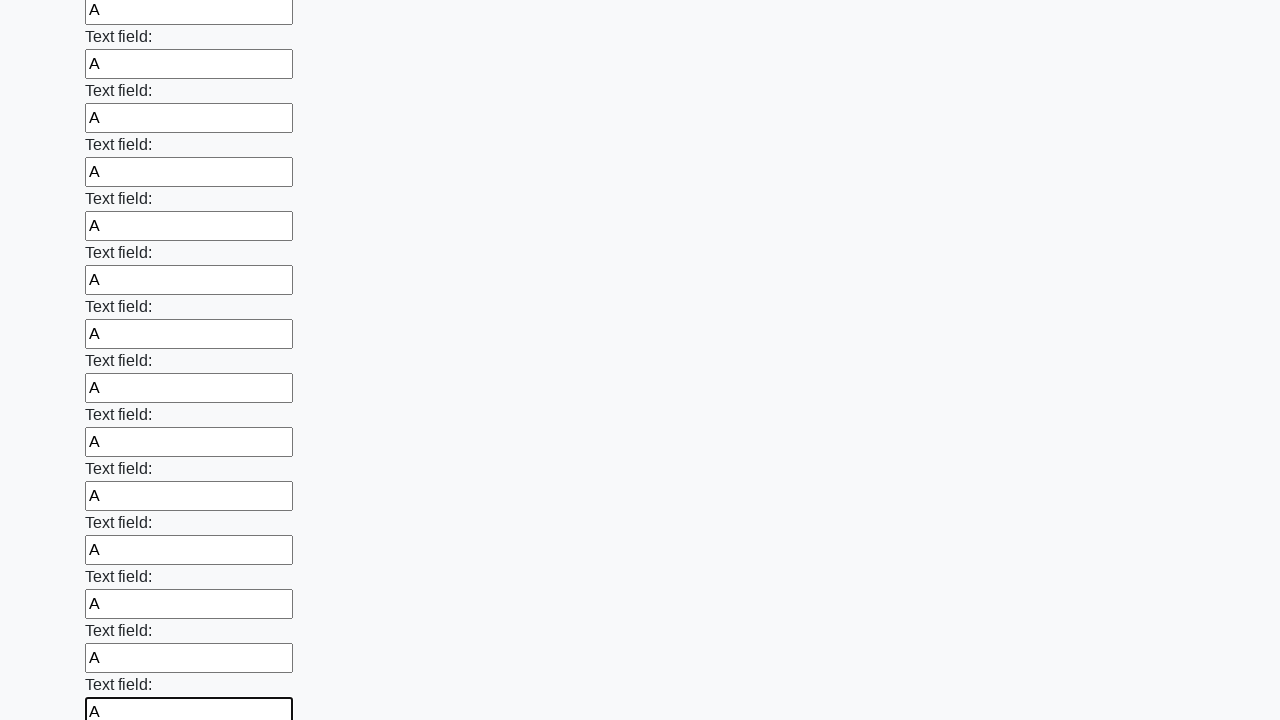

Filled text input field 82 of 100 with 'A' on input[type="text"] >> nth=81
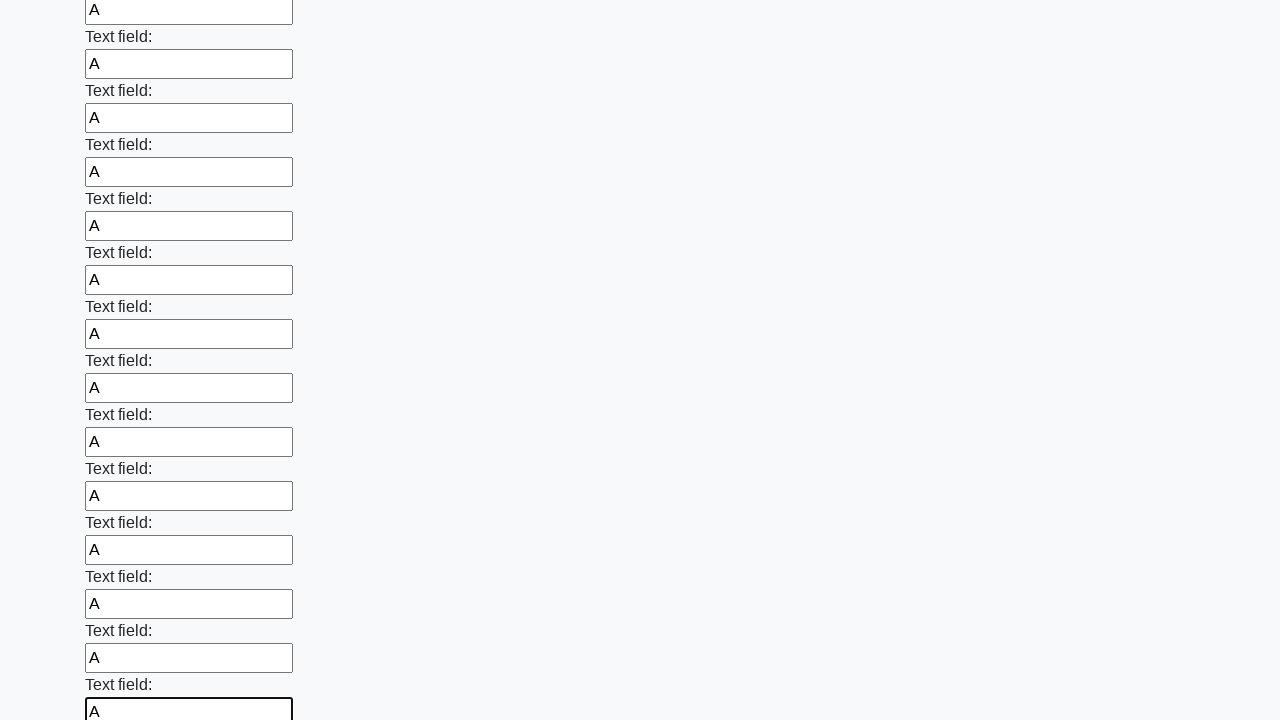

Filled text input field 83 of 100 with 'A' on input[type="text"] >> nth=82
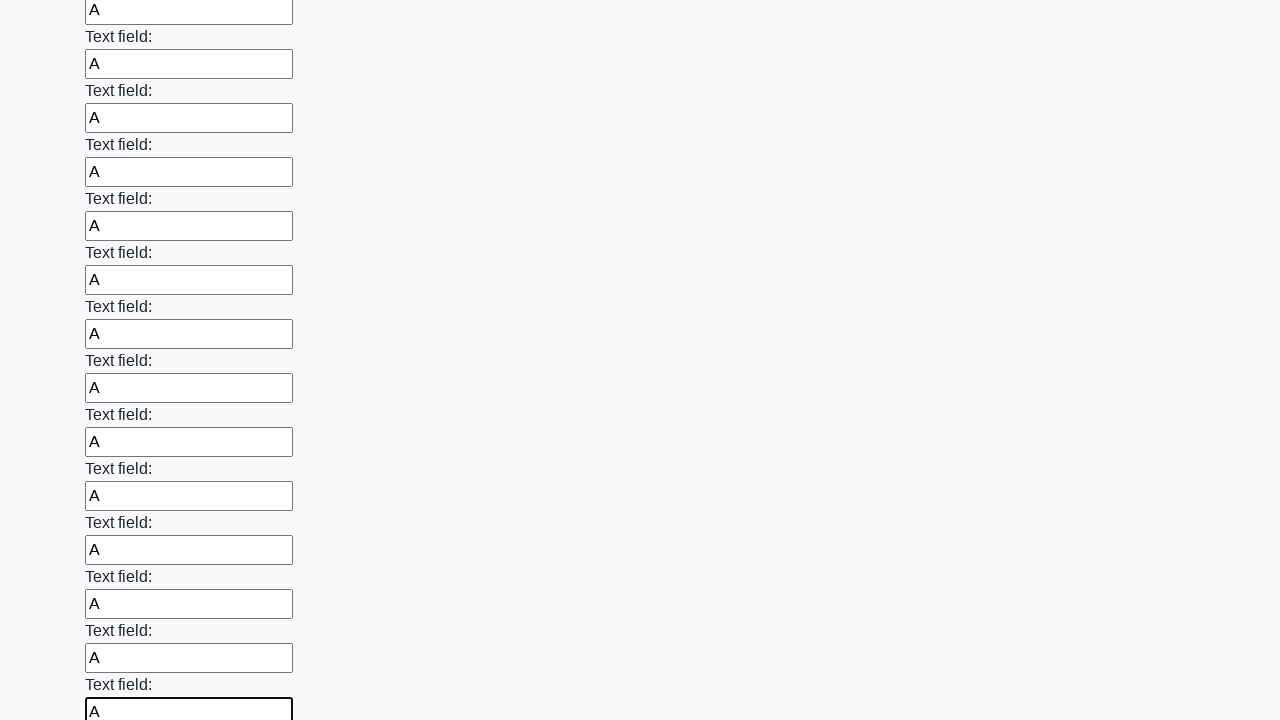

Filled text input field 84 of 100 with 'A' on input[type="text"] >> nth=83
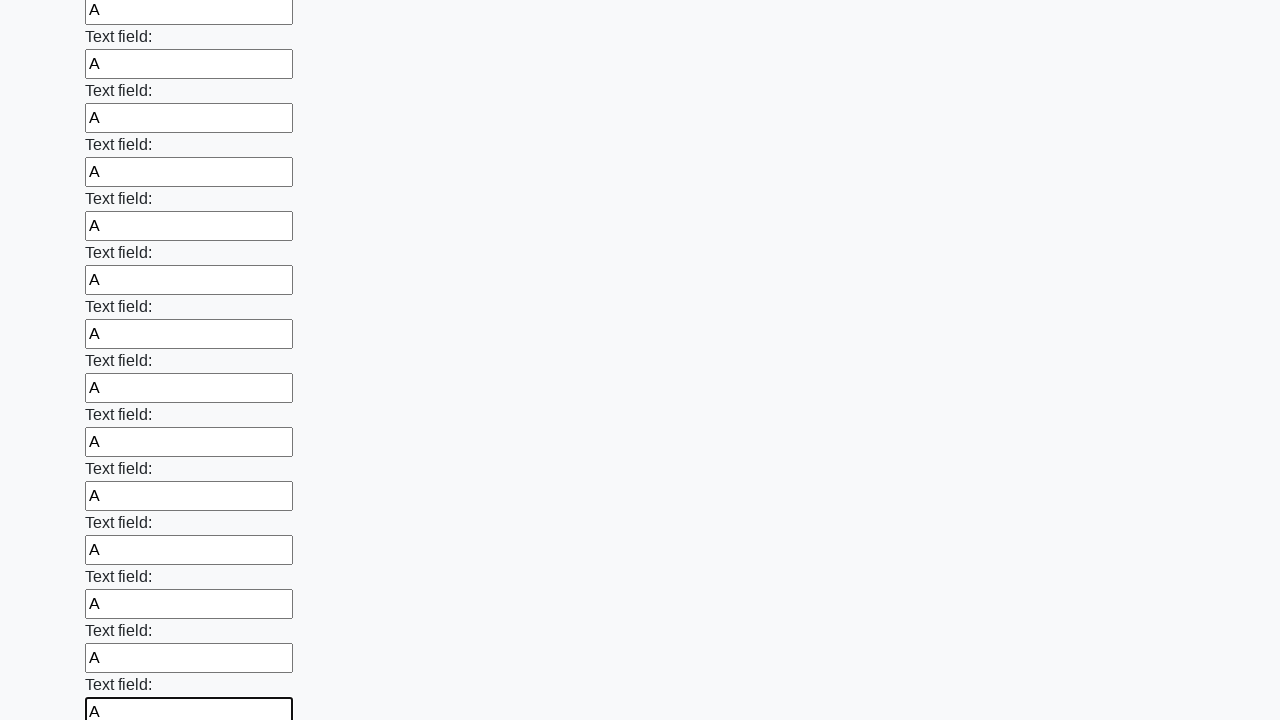

Filled text input field 85 of 100 with 'A' on input[type="text"] >> nth=84
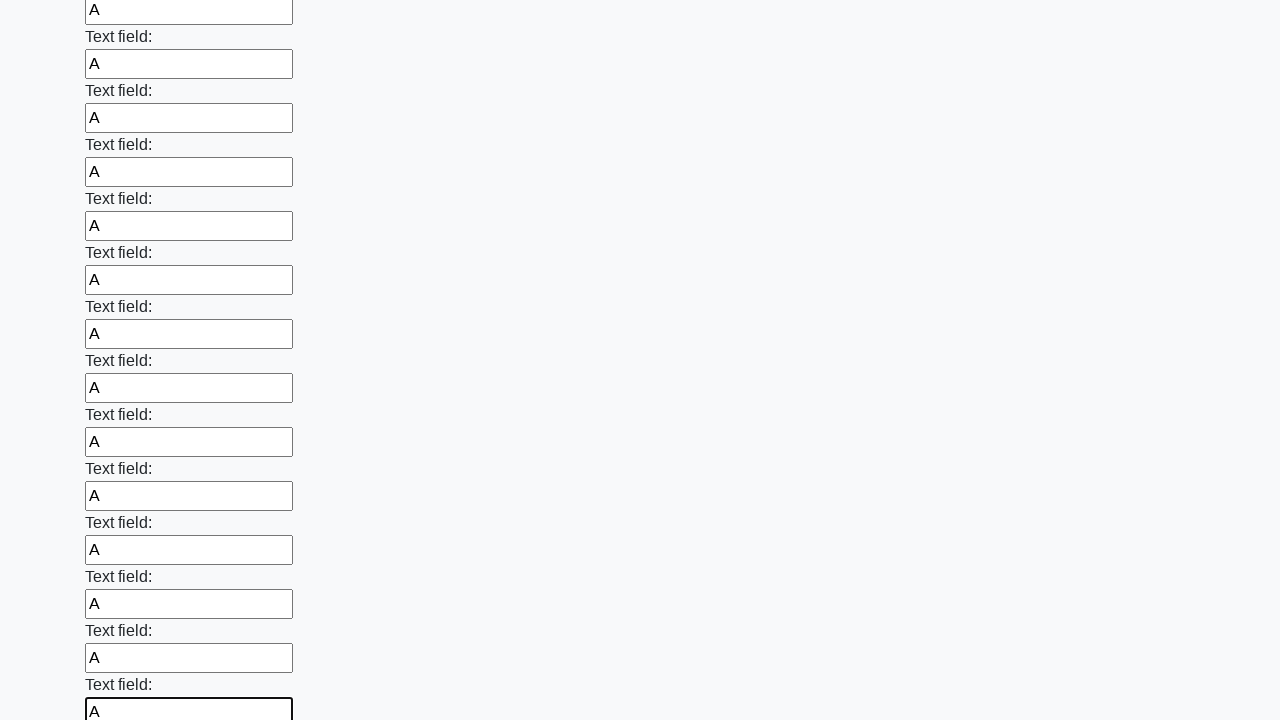

Filled text input field 86 of 100 with 'A' on input[type="text"] >> nth=85
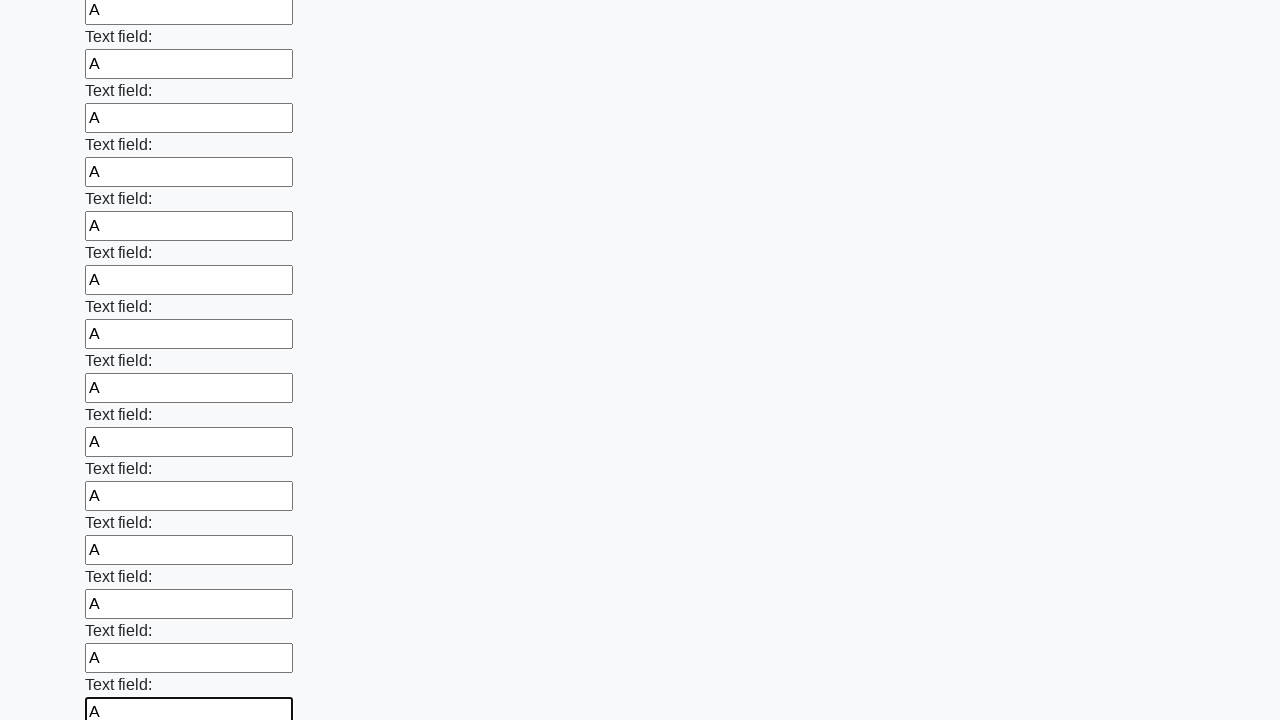

Filled text input field 87 of 100 with 'A' on input[type="text"] >> nth=86
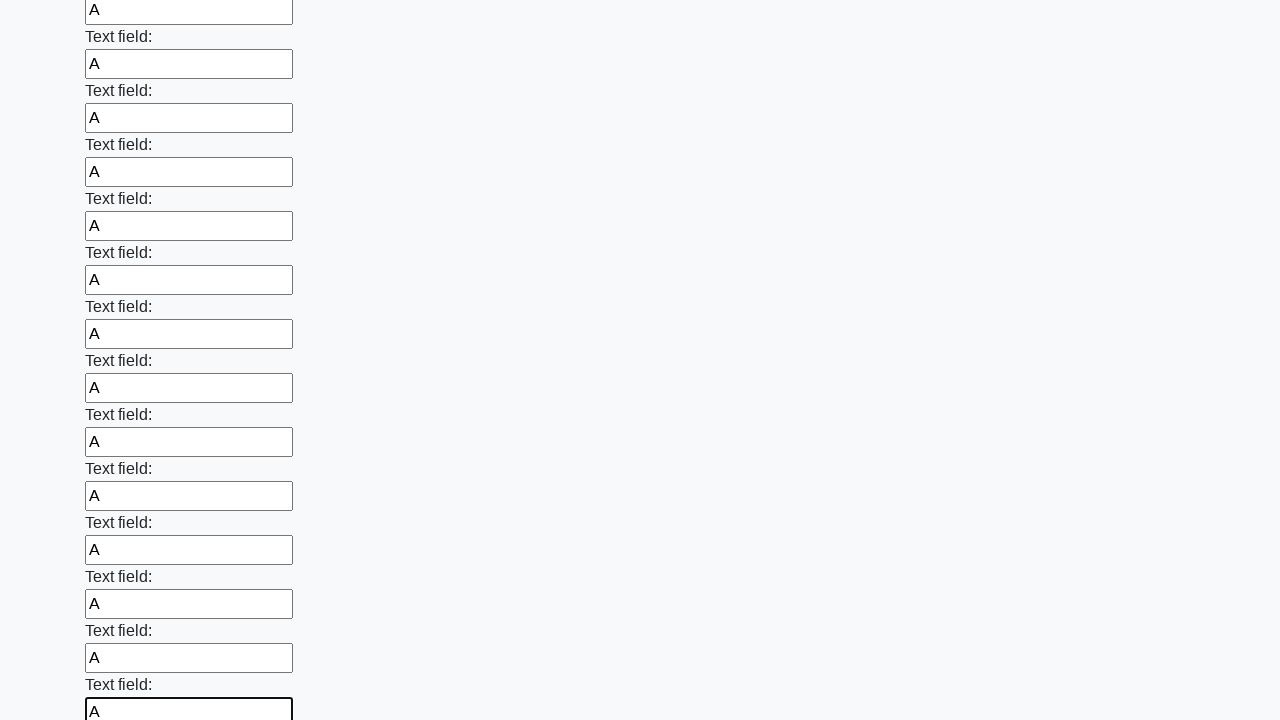

Filled text input field 88 of 100 with 'A' on input[type="text"] >> nth=87
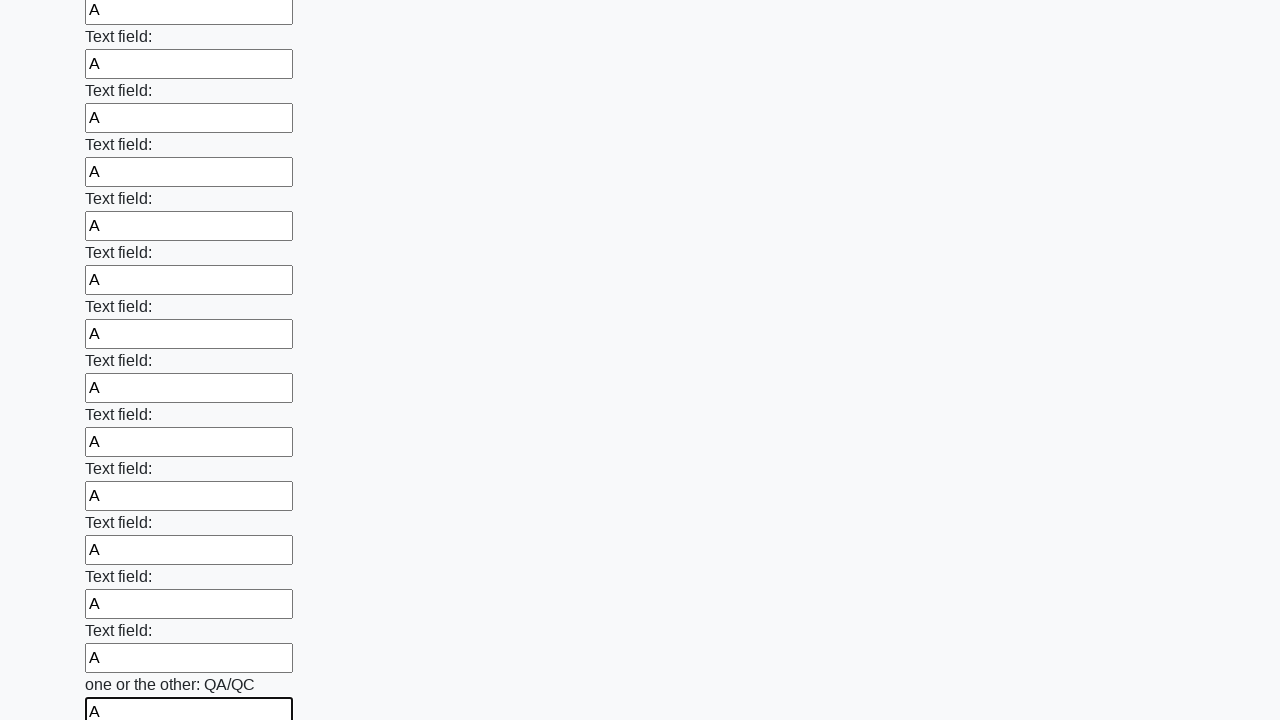

Filled text input field 89 of 100 with 'A' on input[type="text"] >> nth=88
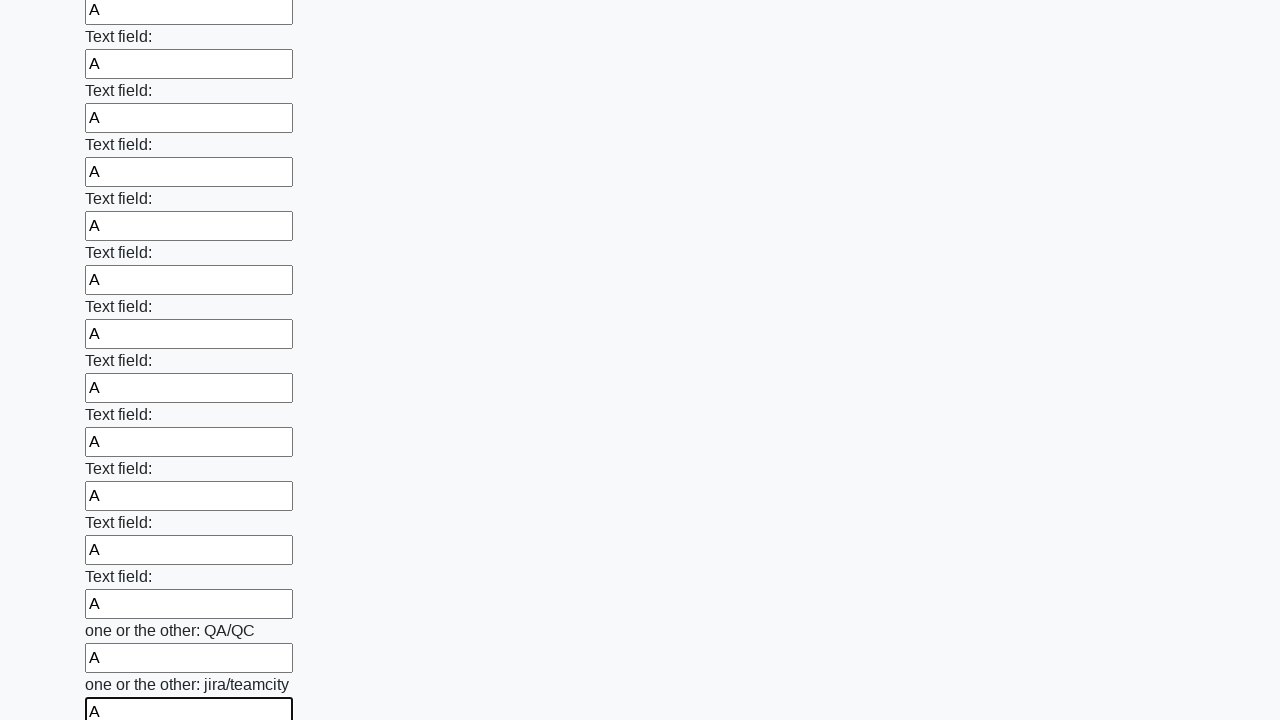

Filled text input field 90 of 100 with 'A' on input[type="text"] >> nth=89
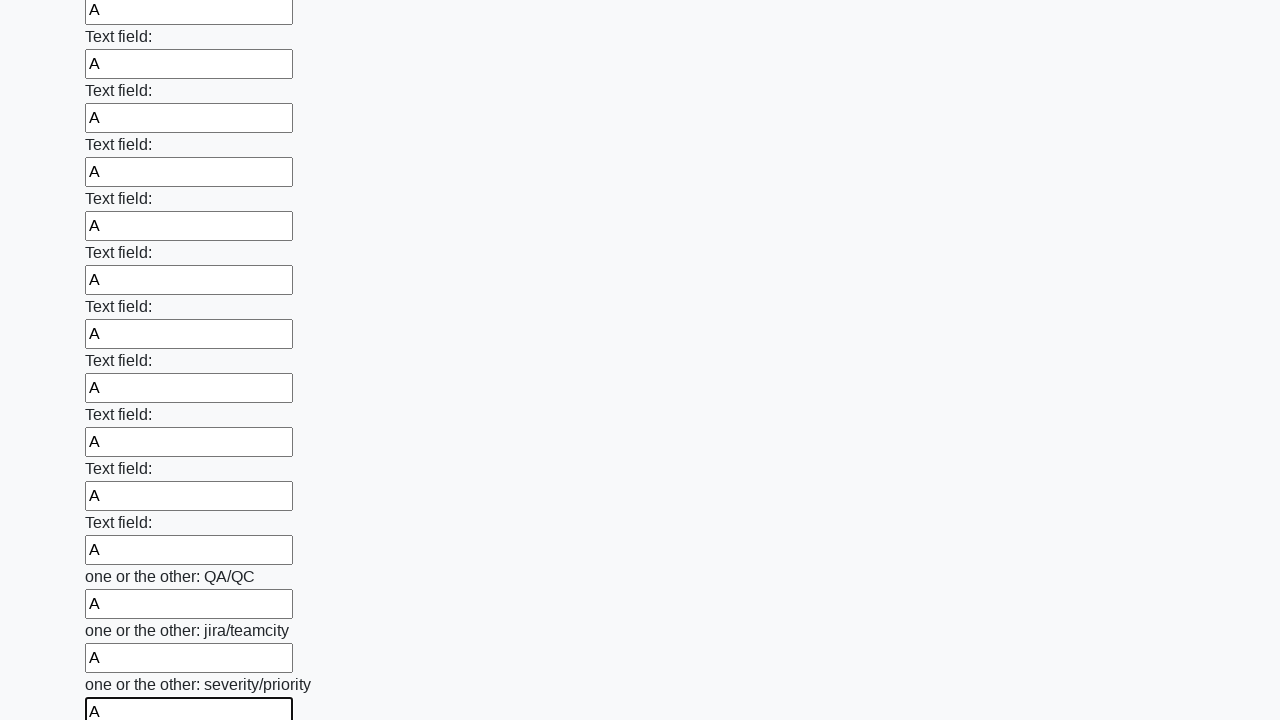

Filled text input field 91 of 100 with 'A' on input[type="text"] >> nth=90
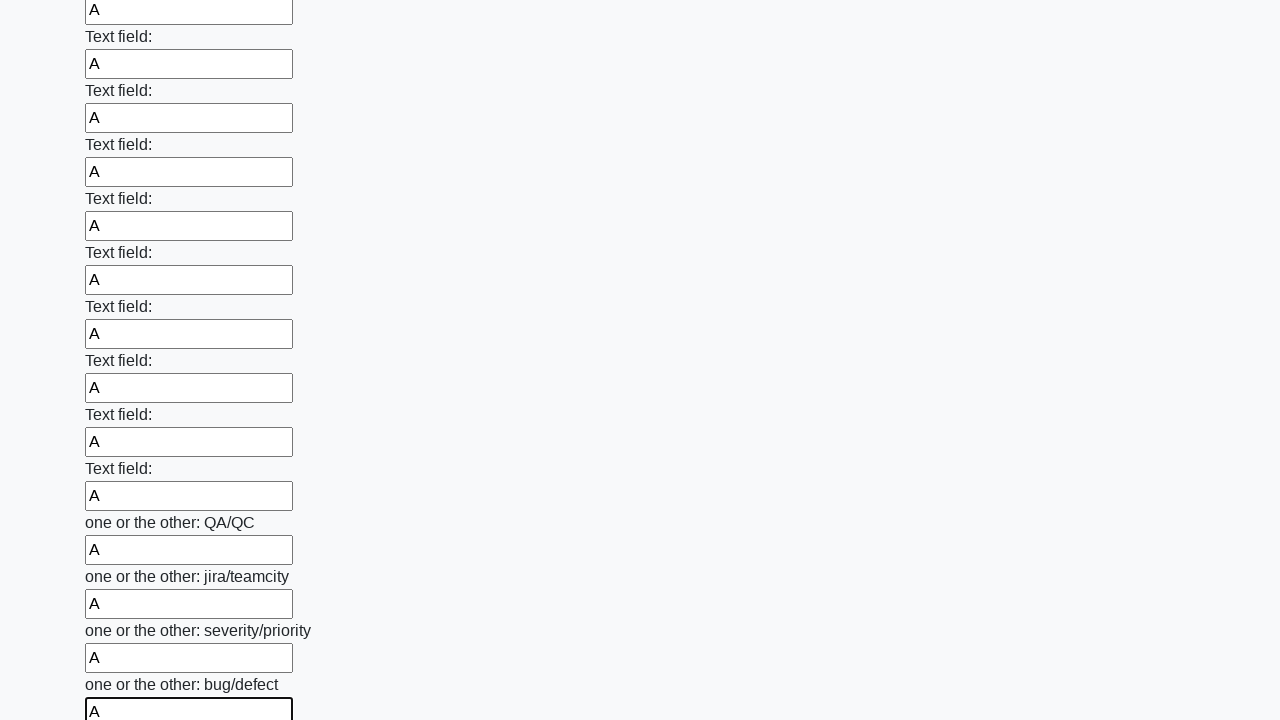

Filled text input field 92 of 100 with 'A' on input[type="text"] >> nth=91
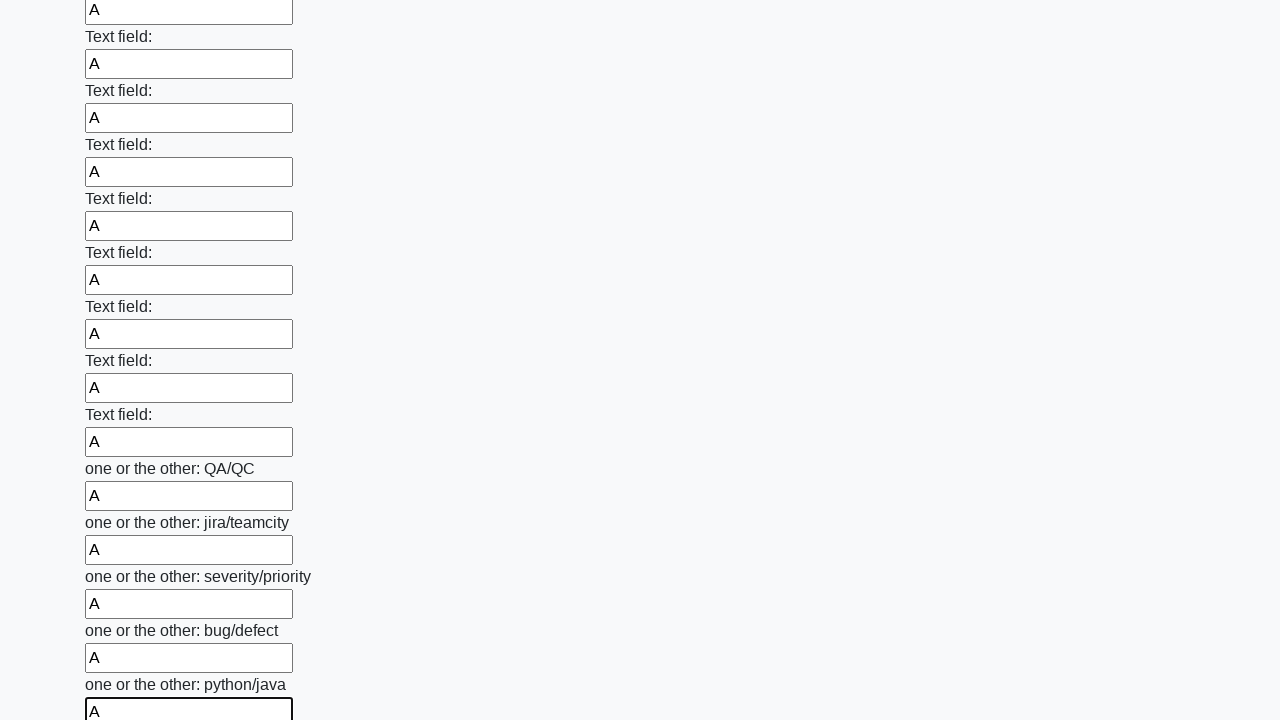

Filled text input field 93 of 100 with 'A' on input[type="text"] >> nth=92
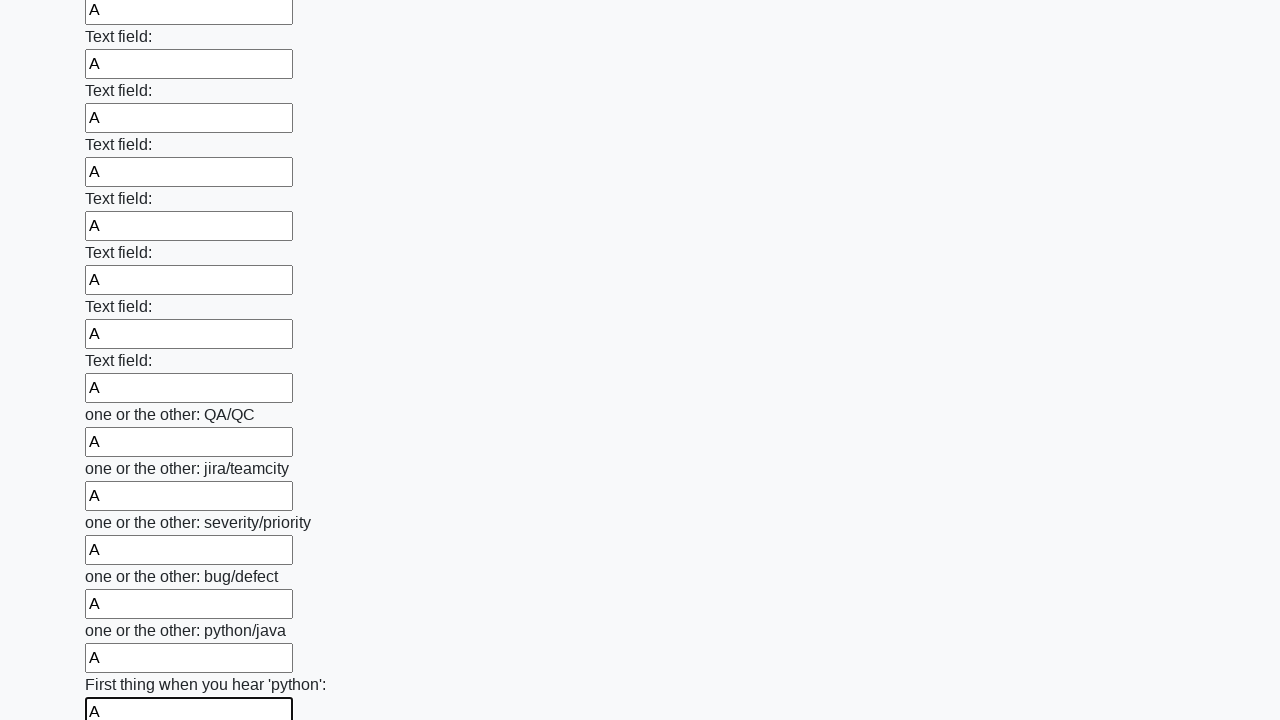

Filled text input field 94 of 100 with 'A' on input[type="text"] >> nth=93
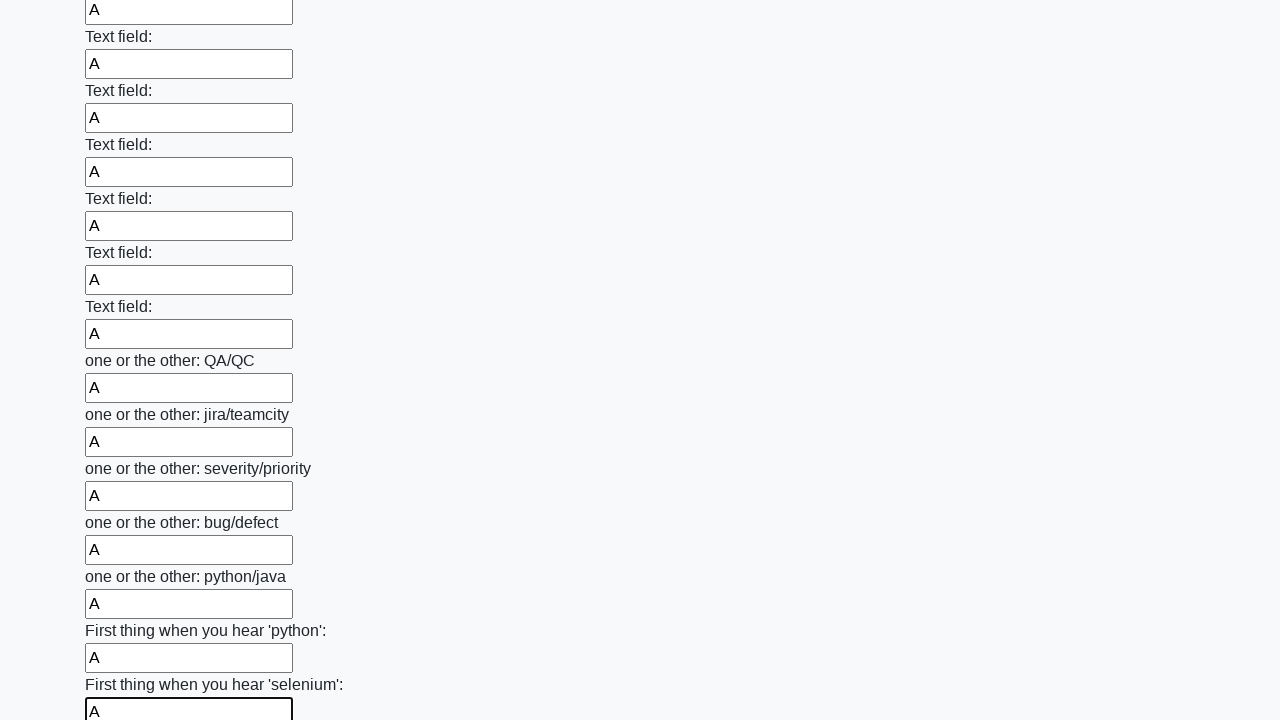

Filled text input field 95 of 100 with 'A' on input[type="text"] >> nth=94
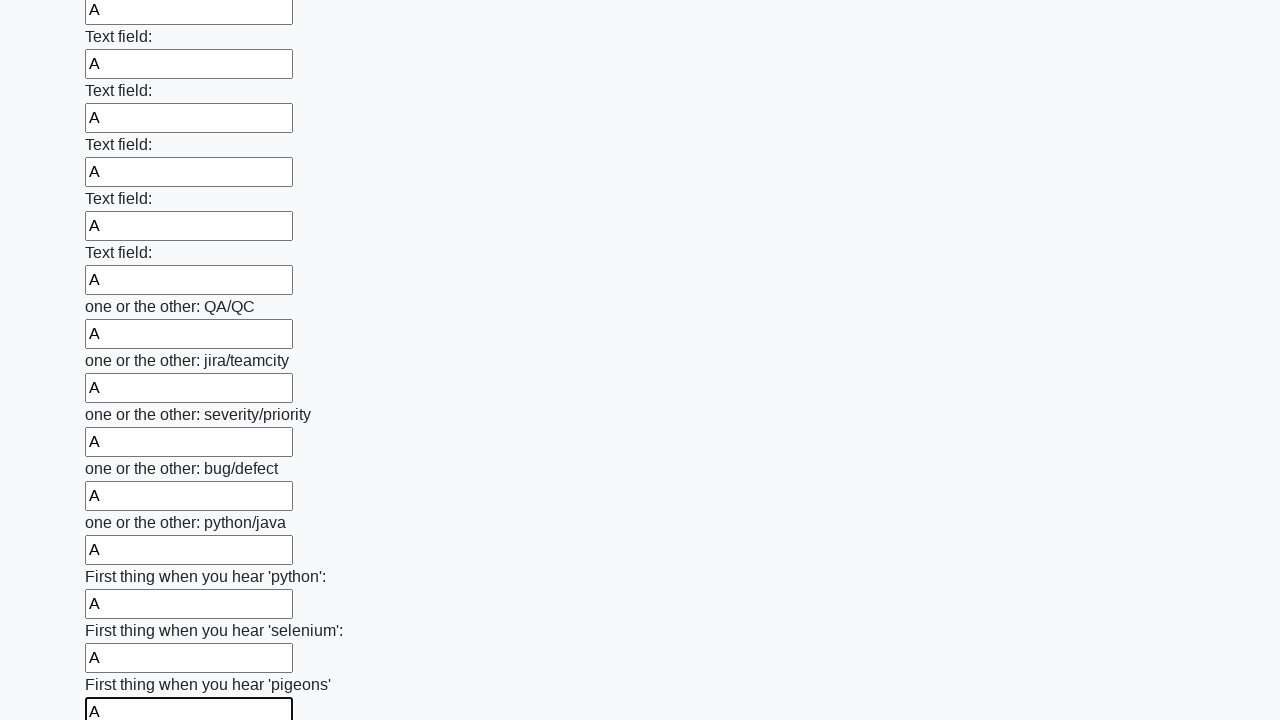

Filled text input field 96 of 100 with 'A' on input[type="text"] >> nth=95
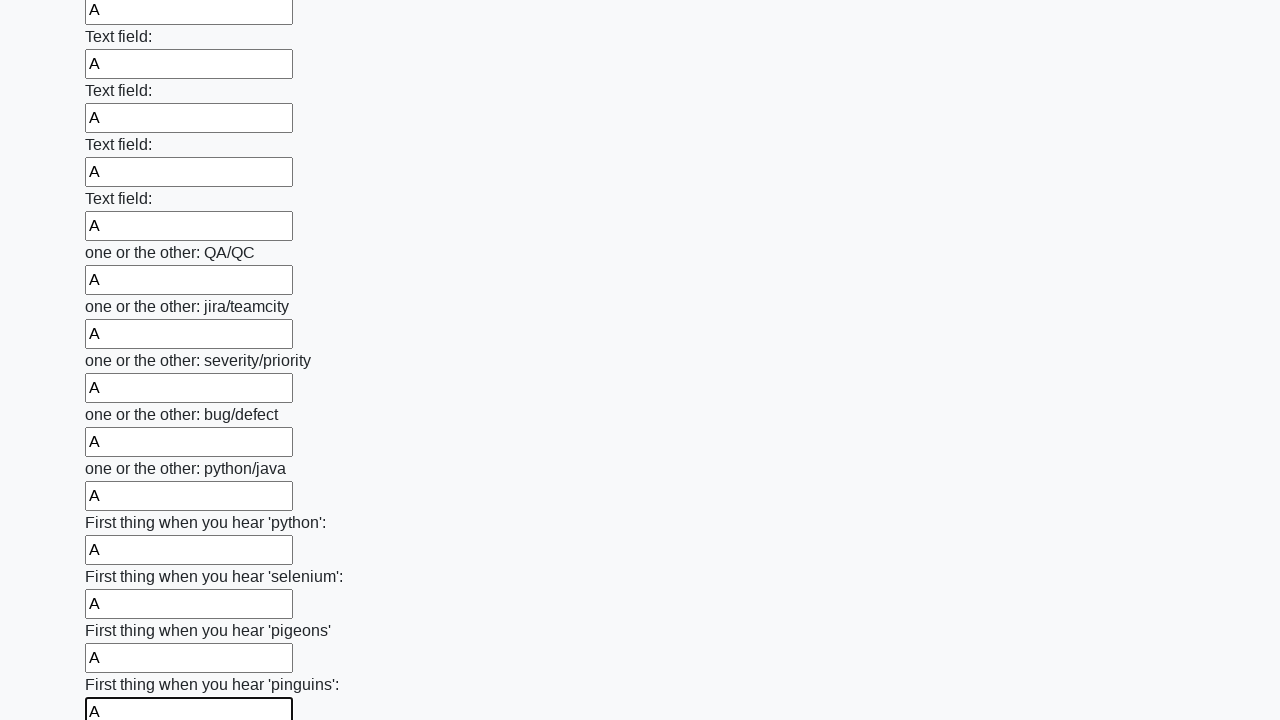

Filled text input field 97 of 100 with 'A' on input[type="text"] >> nth=96
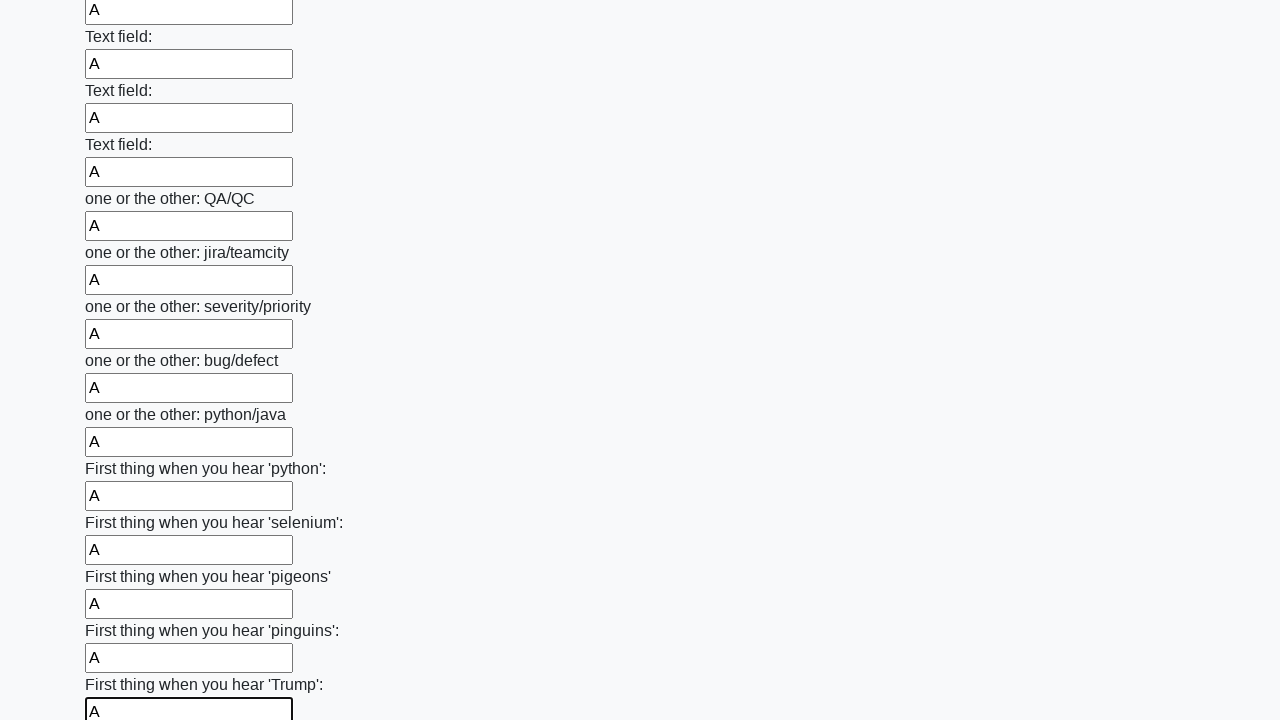

Filled text input field 98 of 100 with 'A' on input[type="text"] >> nth=97
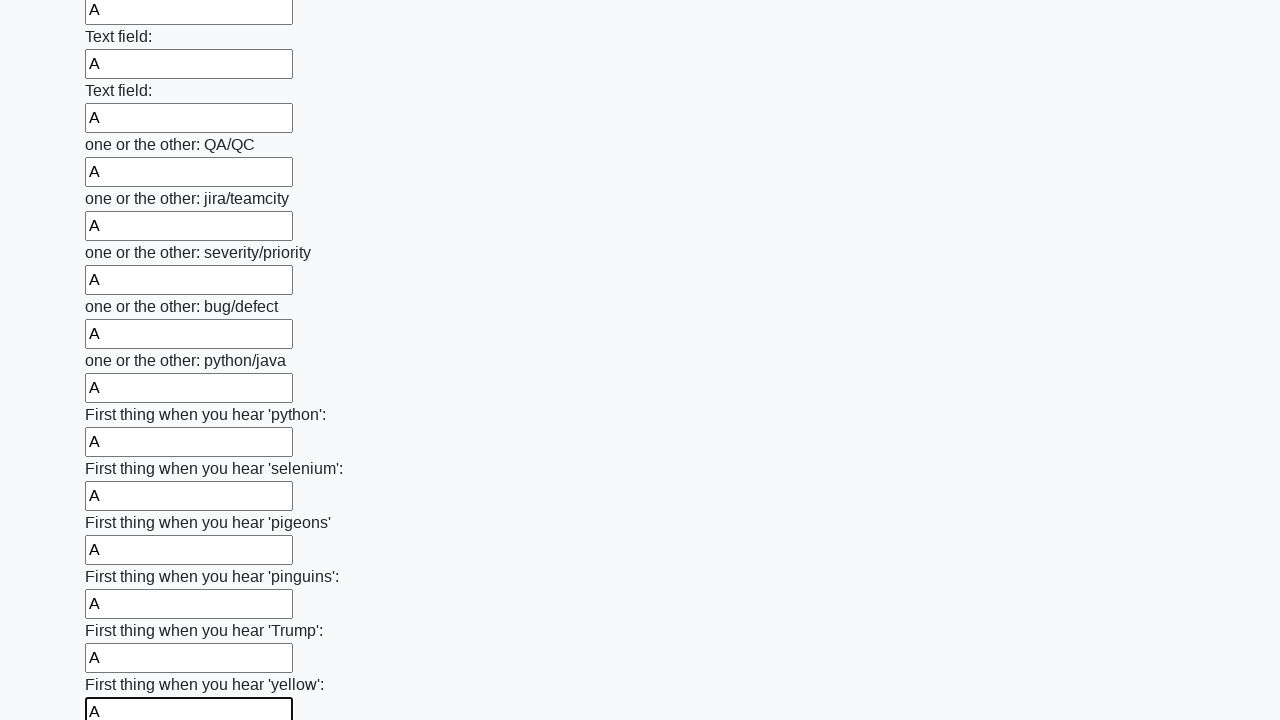

Filled text input field 99 of 100 with 'A' on input[type="text"] >> nth=98
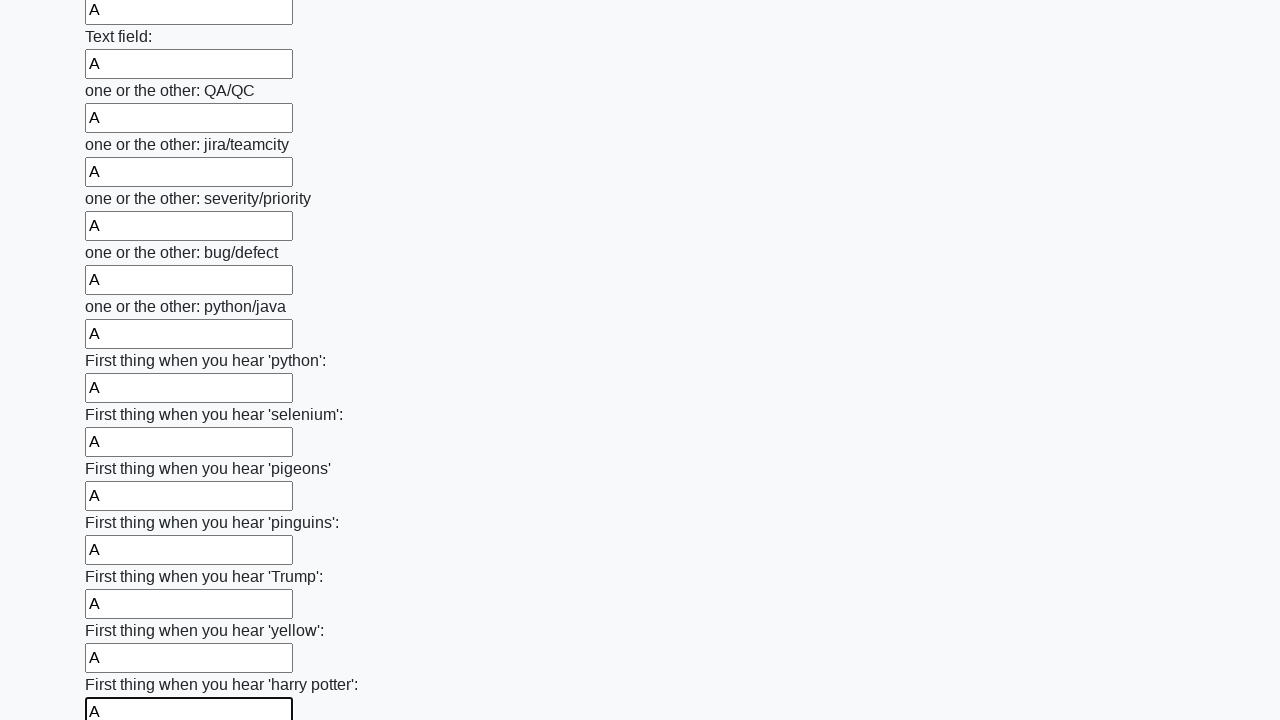

Filled text input field 100 of 100 with 'A' on input[type="text"] >> nth=99
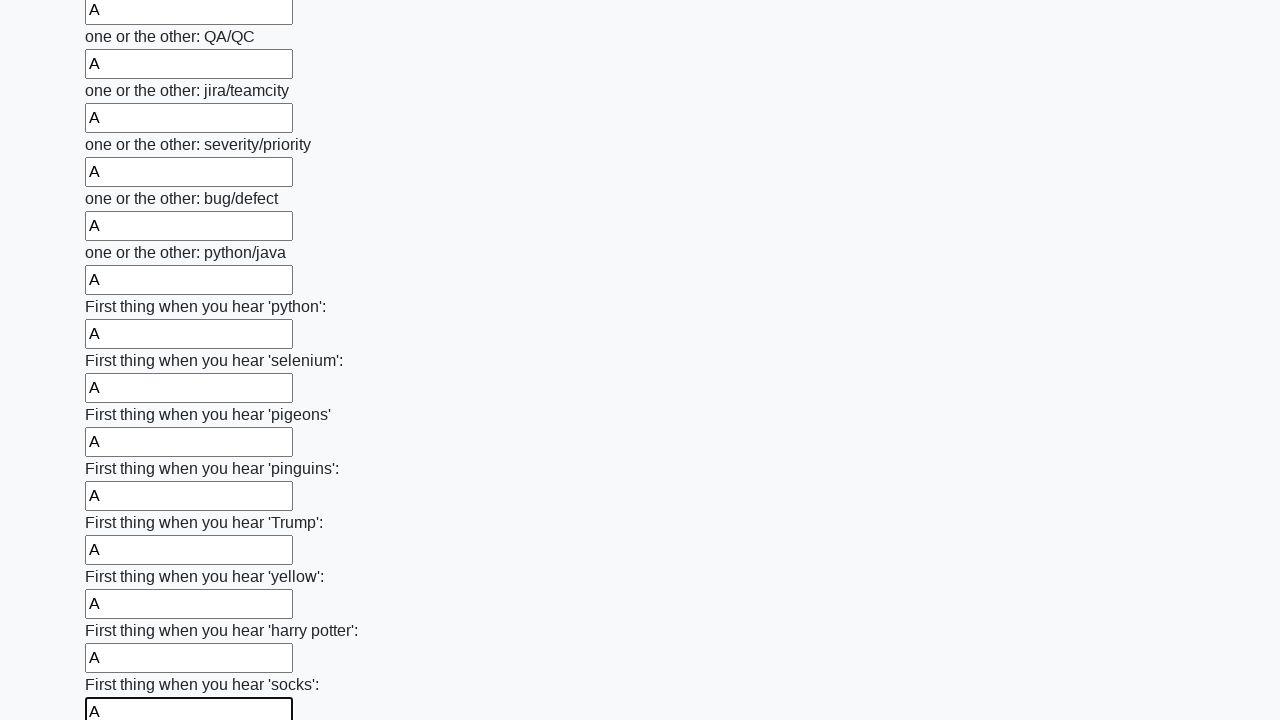

Clicked submit button to complete form submission at (123, 611) on .btn
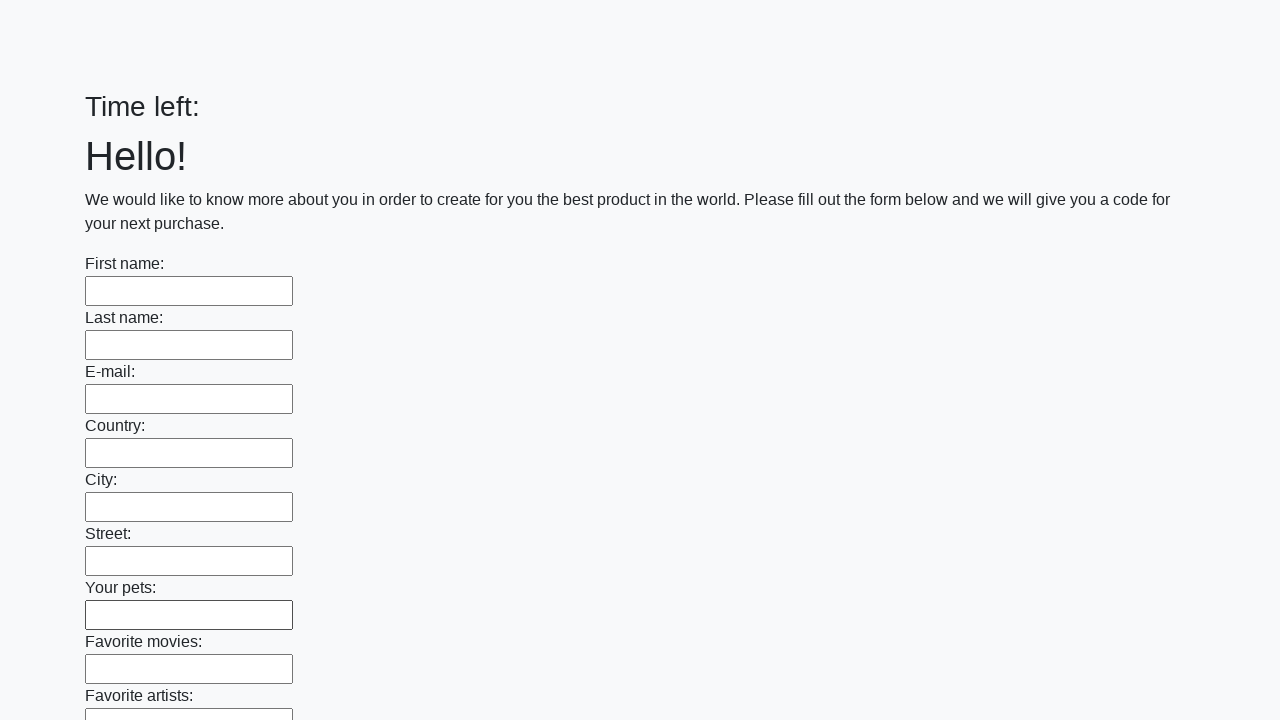

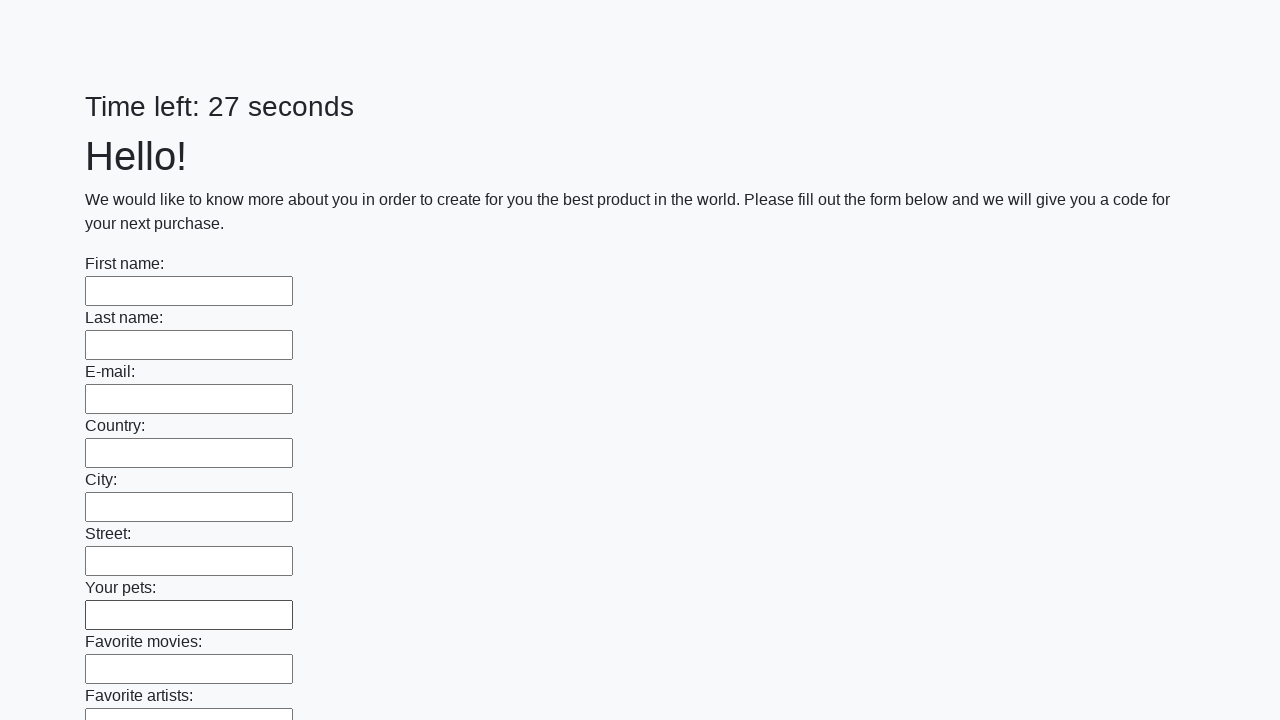